Tests filling a large form by entering text into all input fields and clicking the submit button

Starting URL: http://suninjuly.github.io/huge_form.html

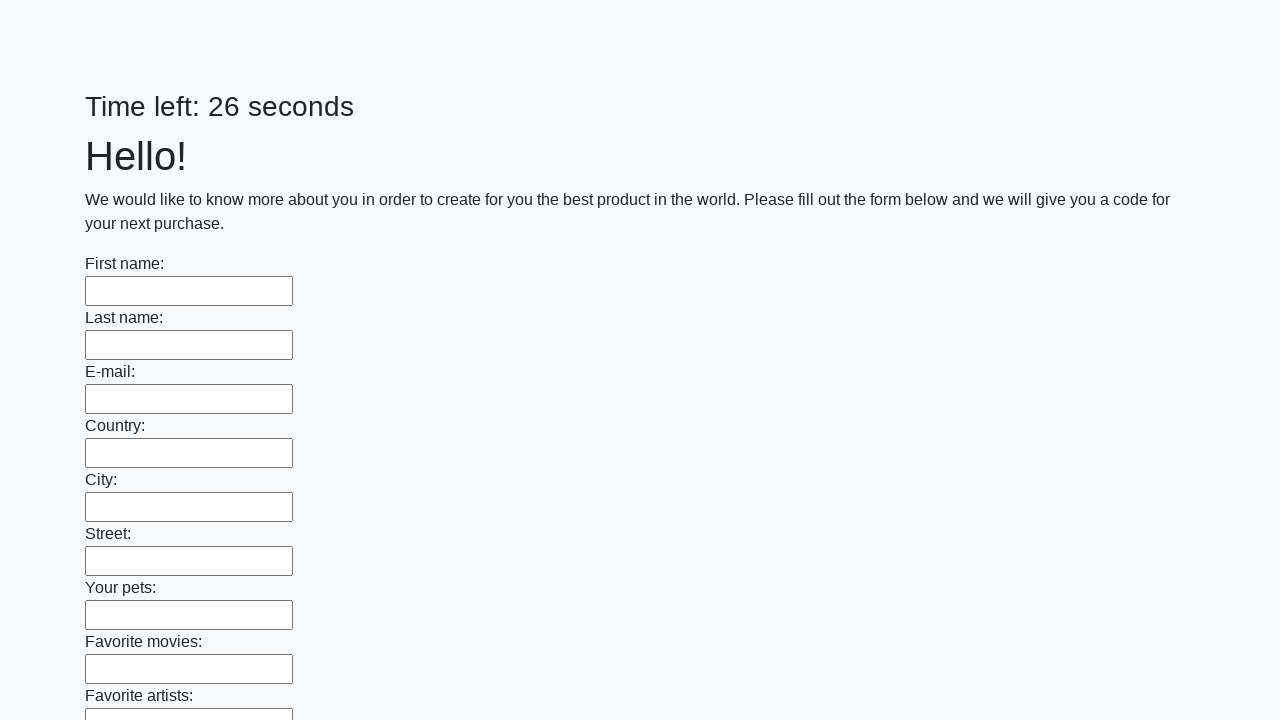

Filled input field with text 'a' on input >> nth=0
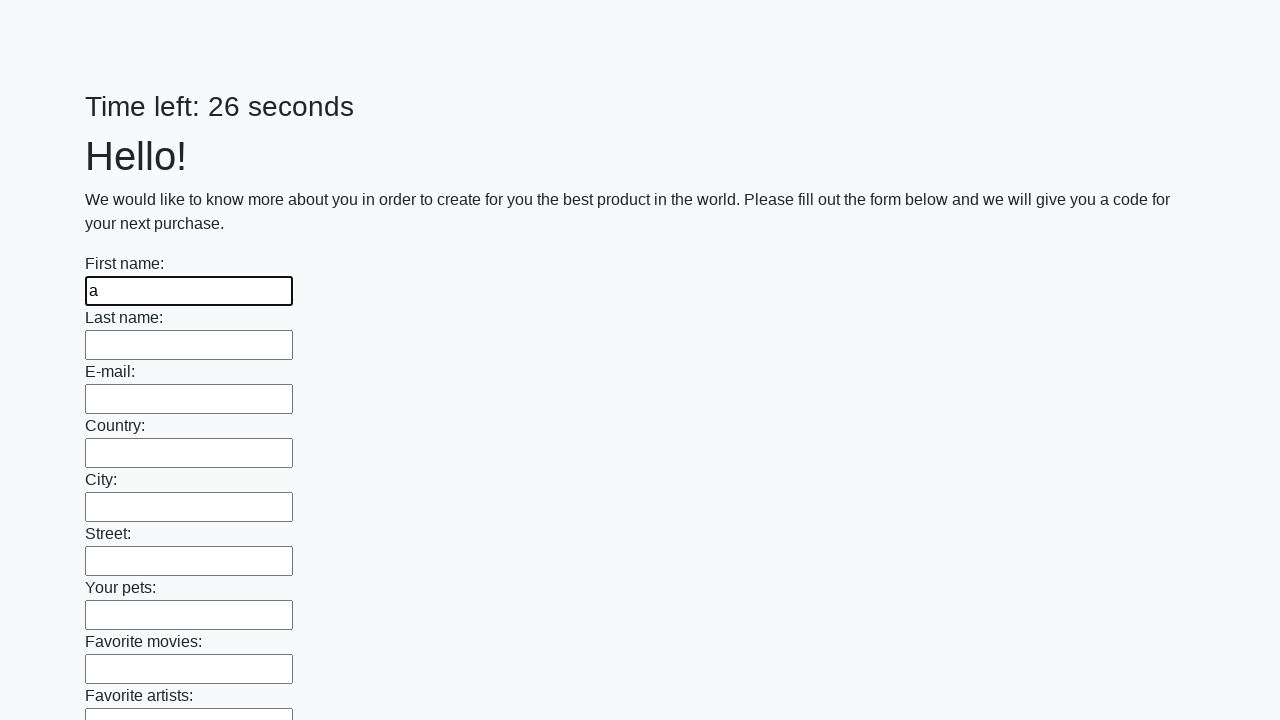

Filled input field with text 'a' on input >> nth=1
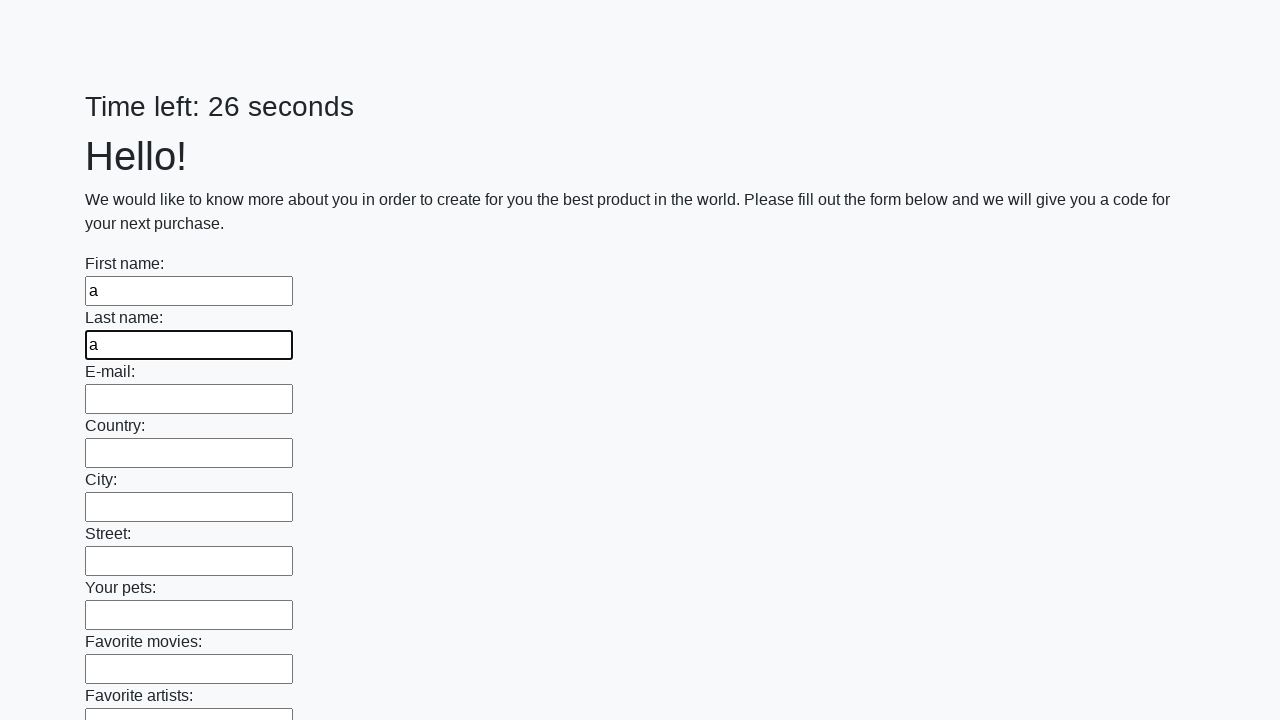

Filled input field with text 'a' on input >> nth=2
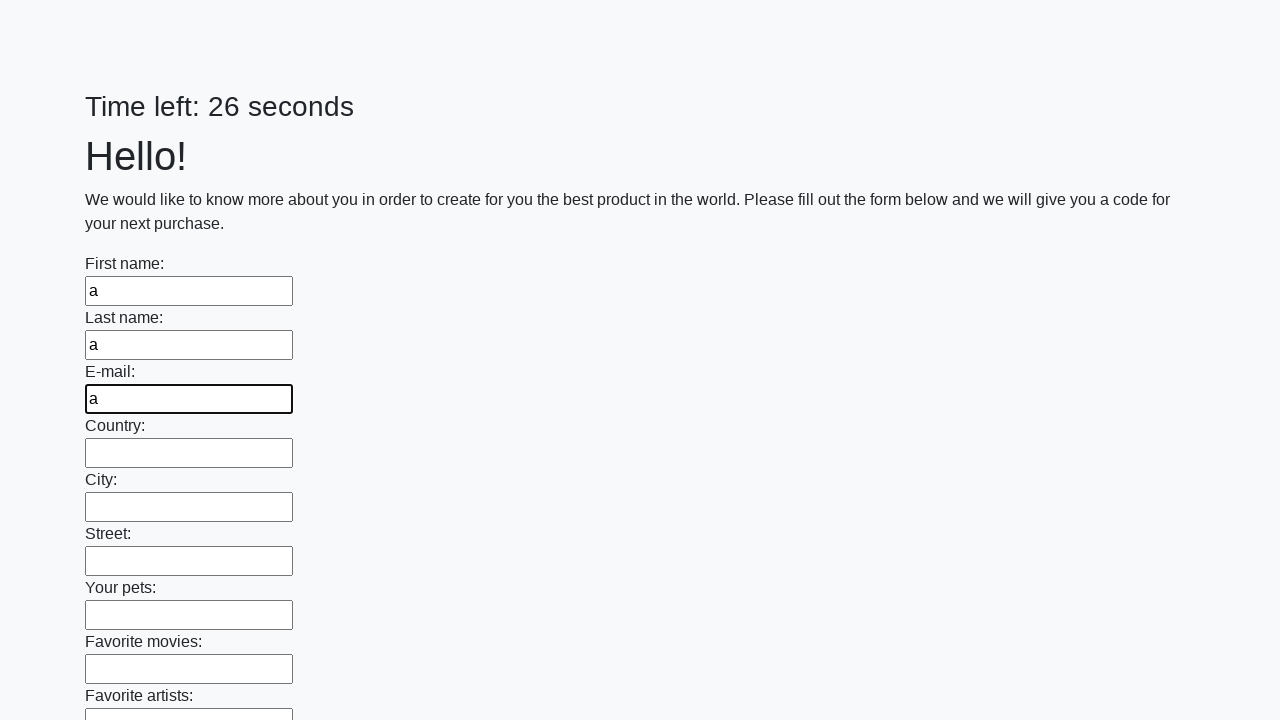

Filled input field with text 'a' on input >> nth=3
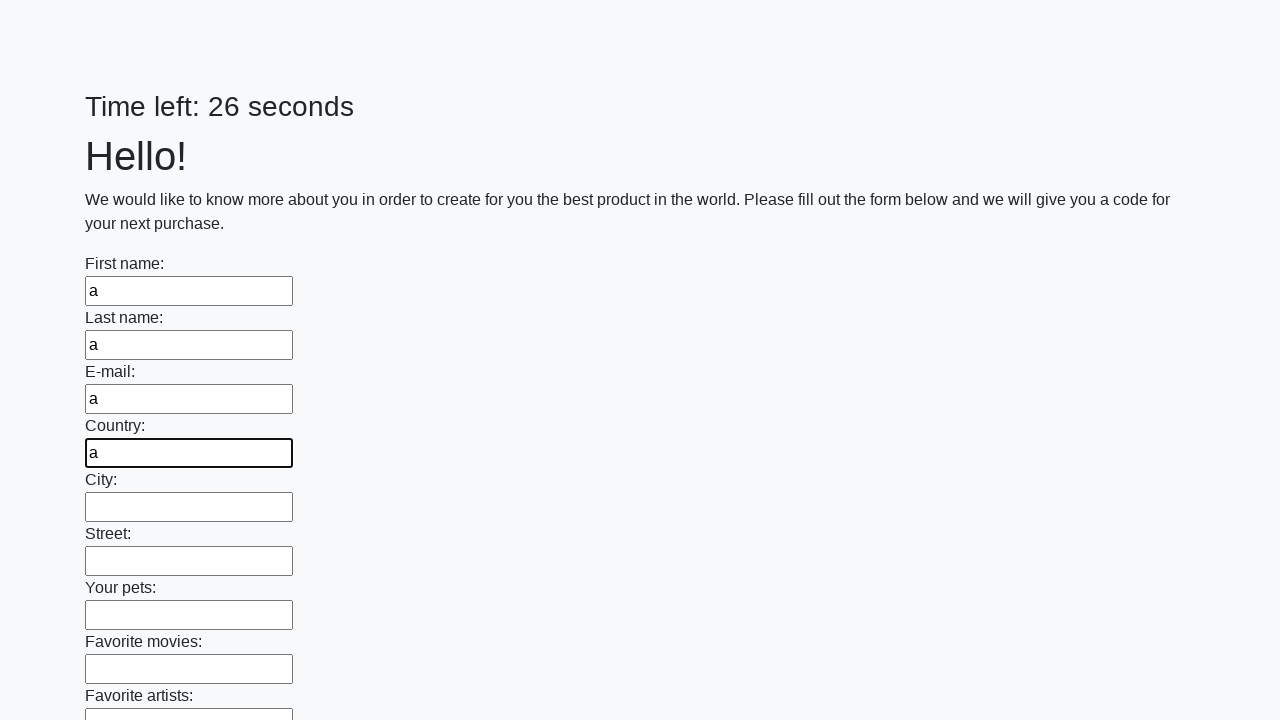

Filled input field with text 'a' on input >> nth=4
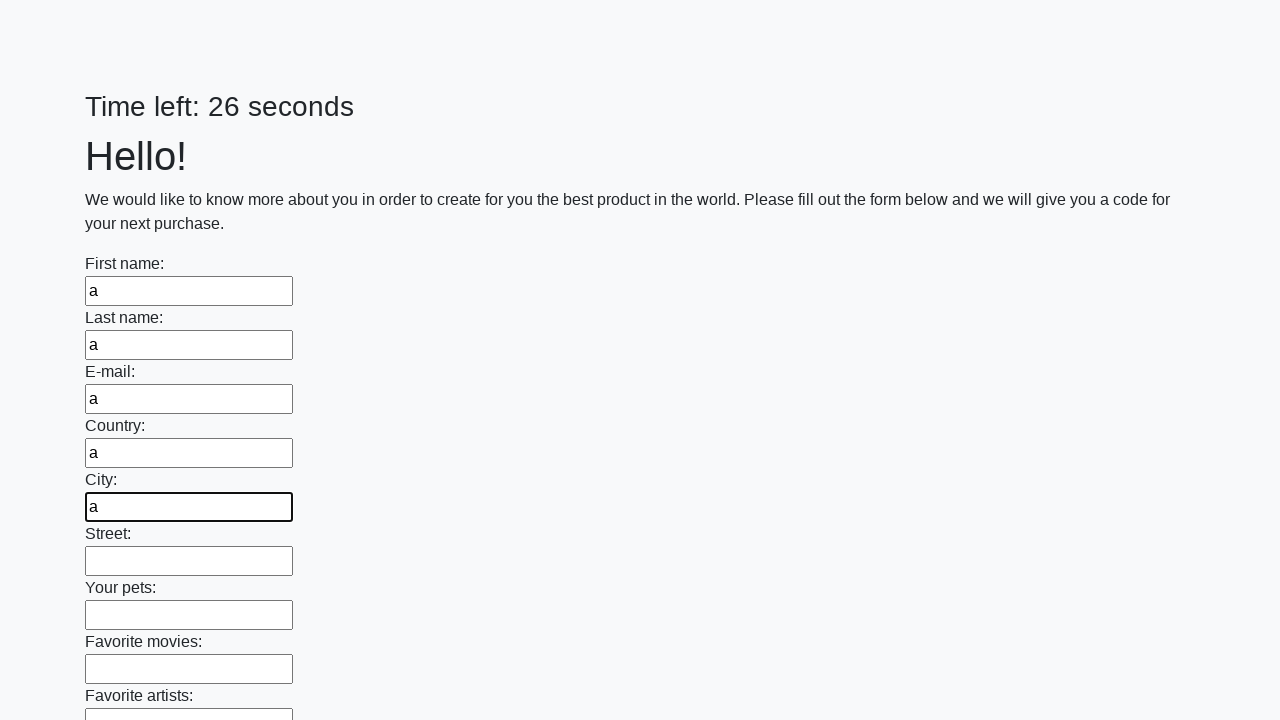

Filled input field with text 'a' on input >> nth=5
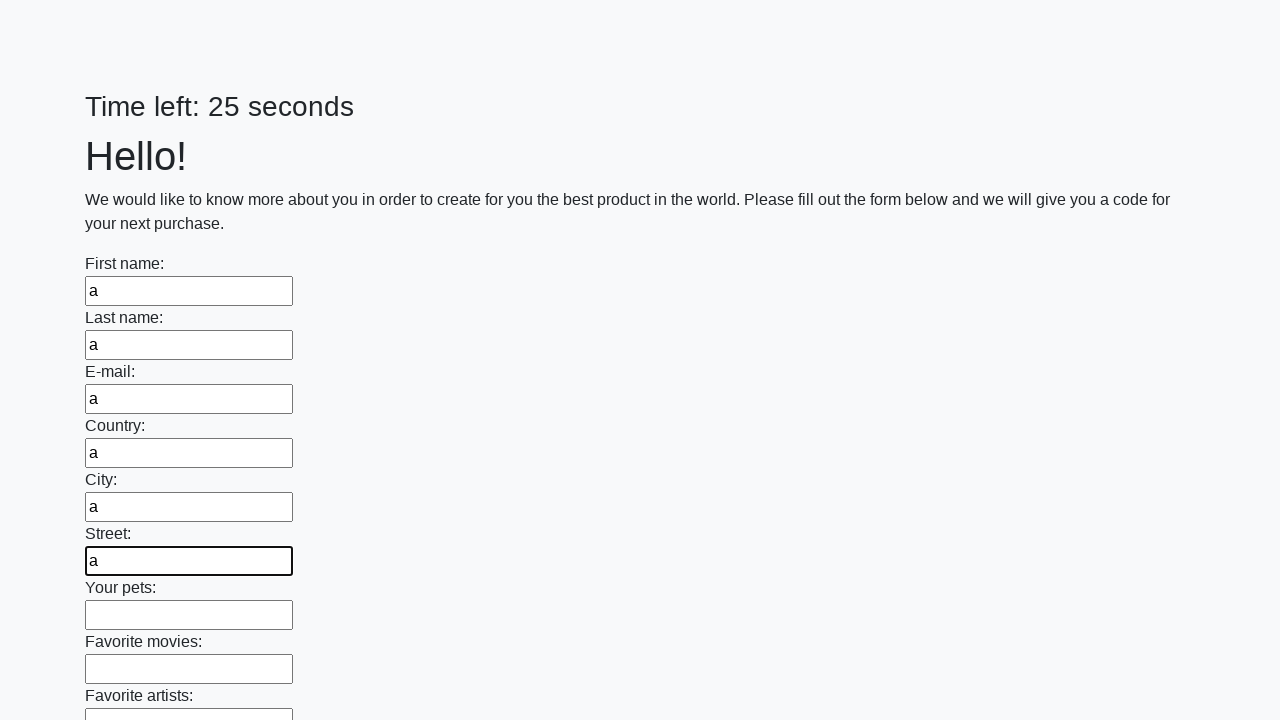

Filled input field with text 'a' on input >> nth=6
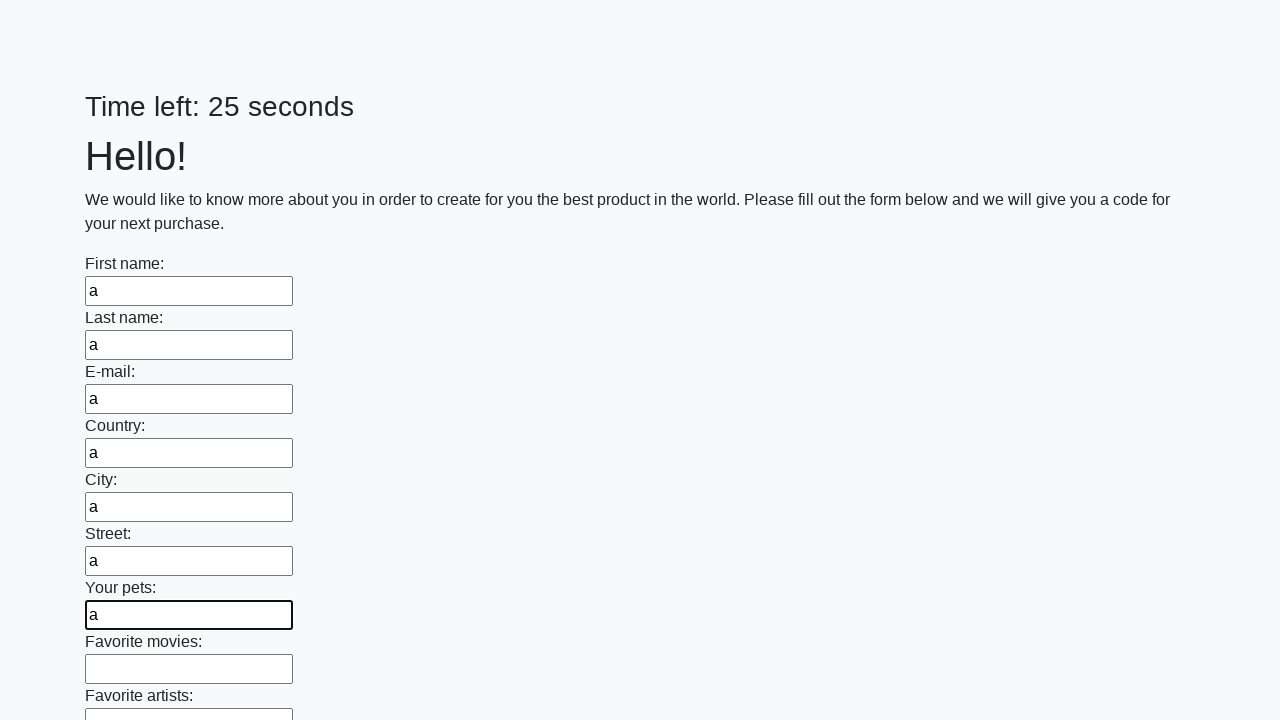

Filled input field with text 'a' on input >> nth=7
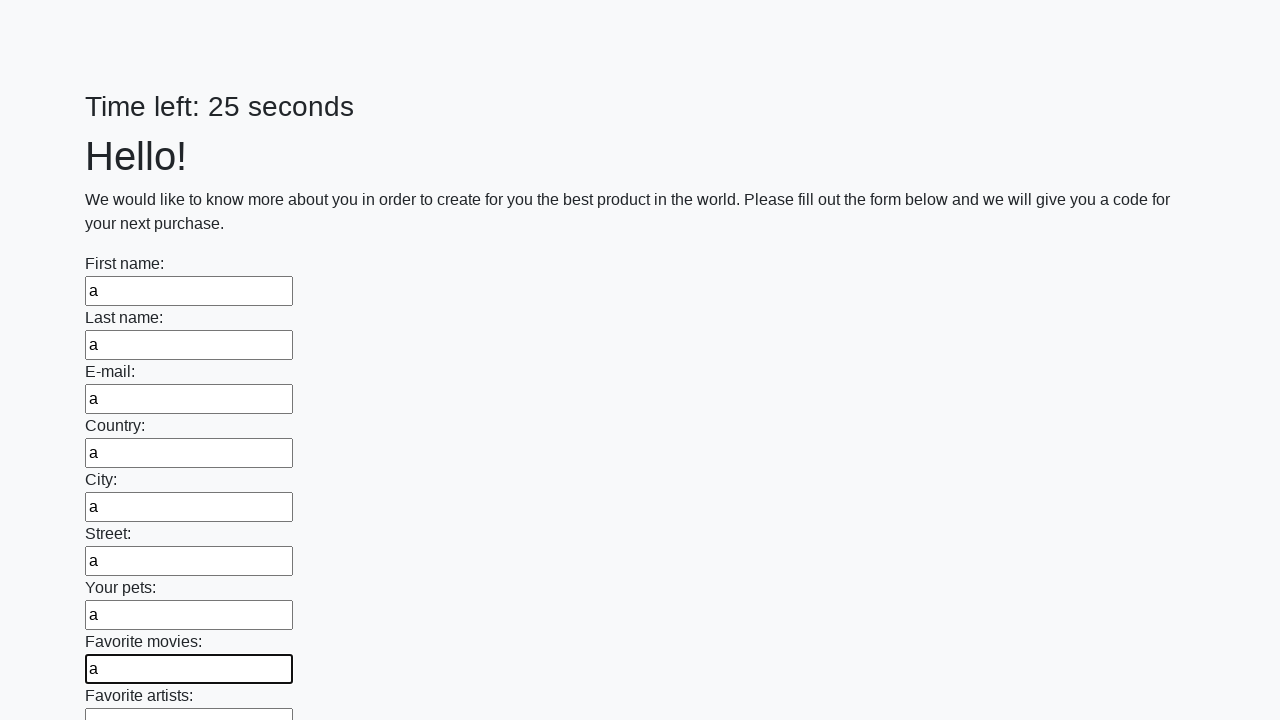

Filled input field with text 'a' on input >> nth=8
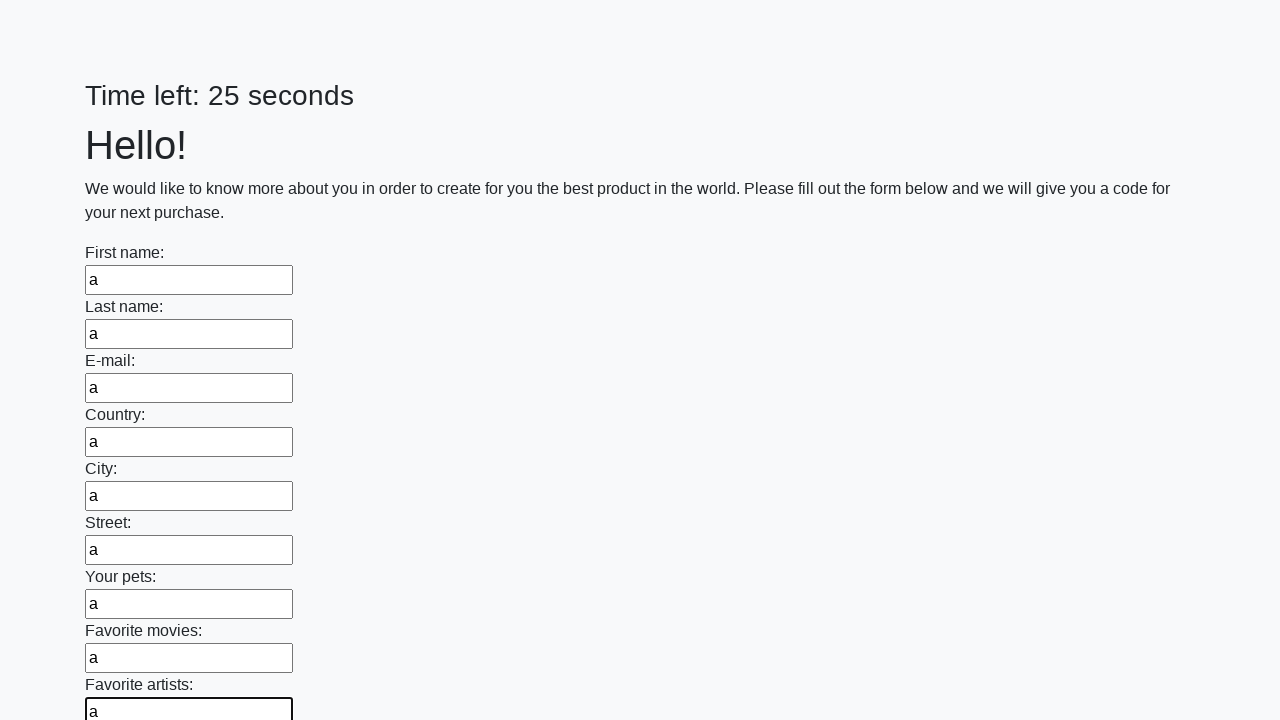

Filled input field with text 'a' on input >> nth=9
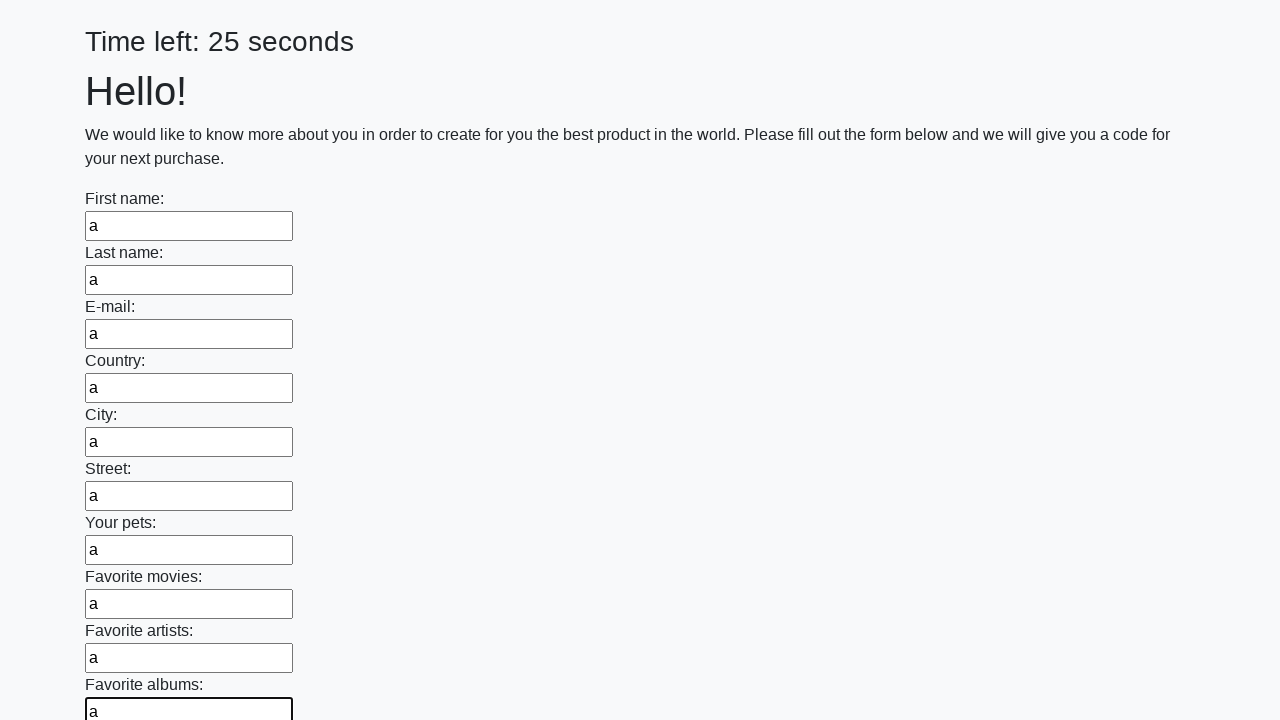

Filled input field with text 'a' on input >> nth=10
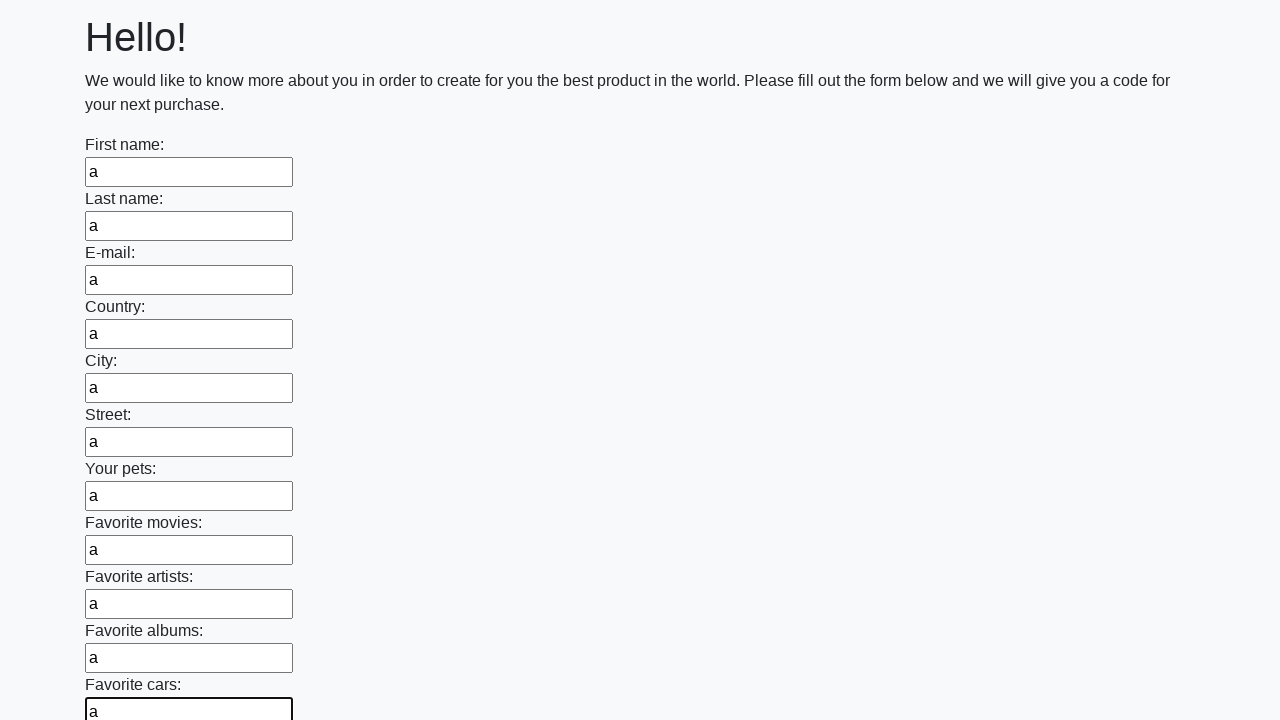

Filled input field with text 'a' on input >> nth=11
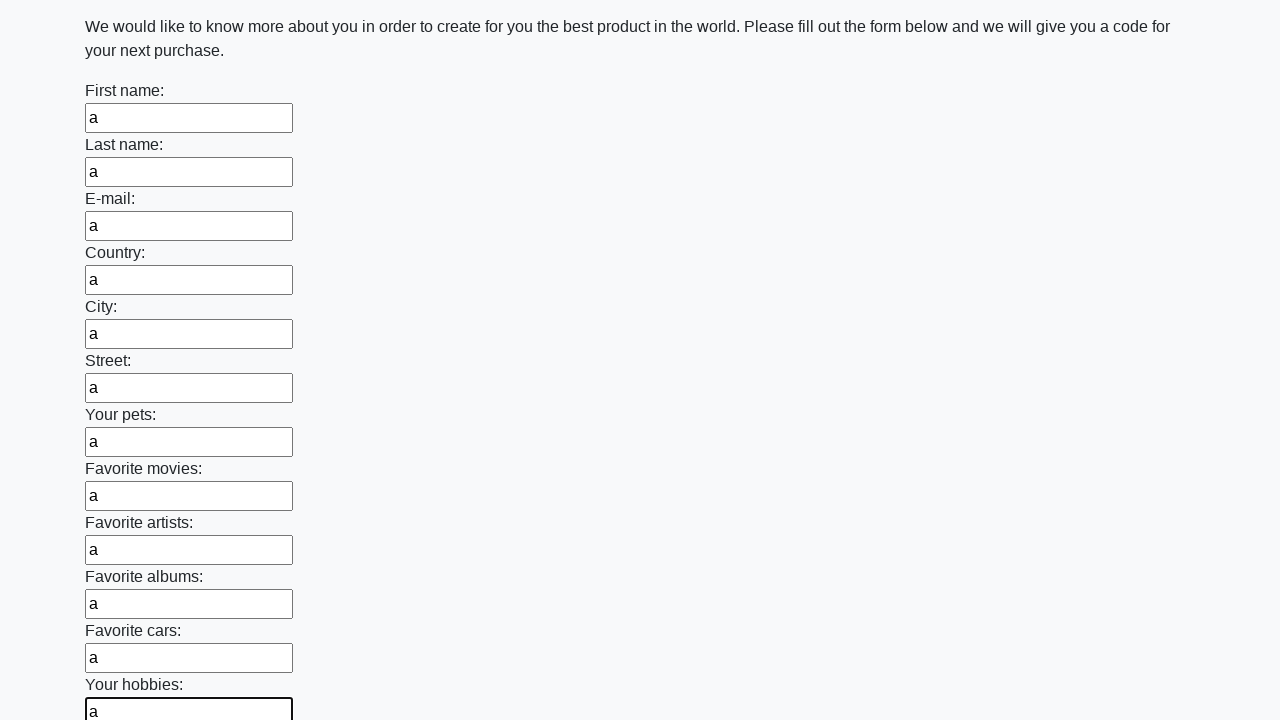

Filled input field with text 'a' on input >> nth=12
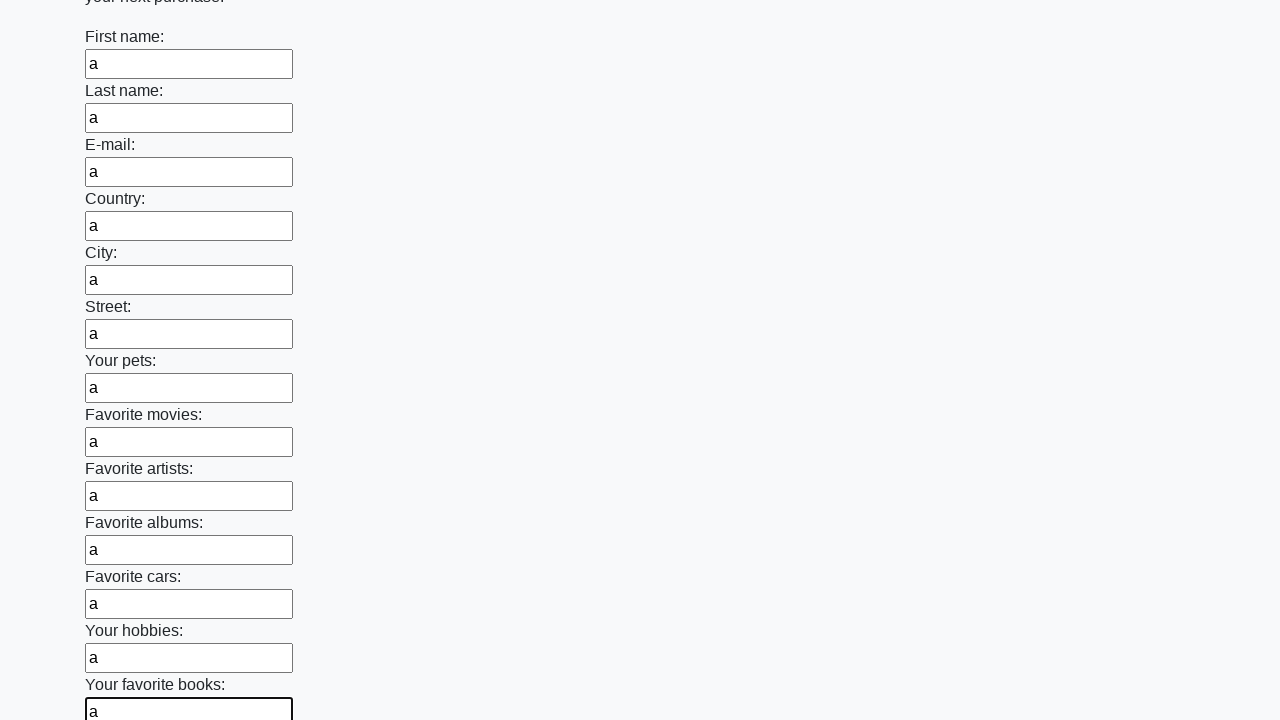

Filled input field with text 'a' on input >> nth=13
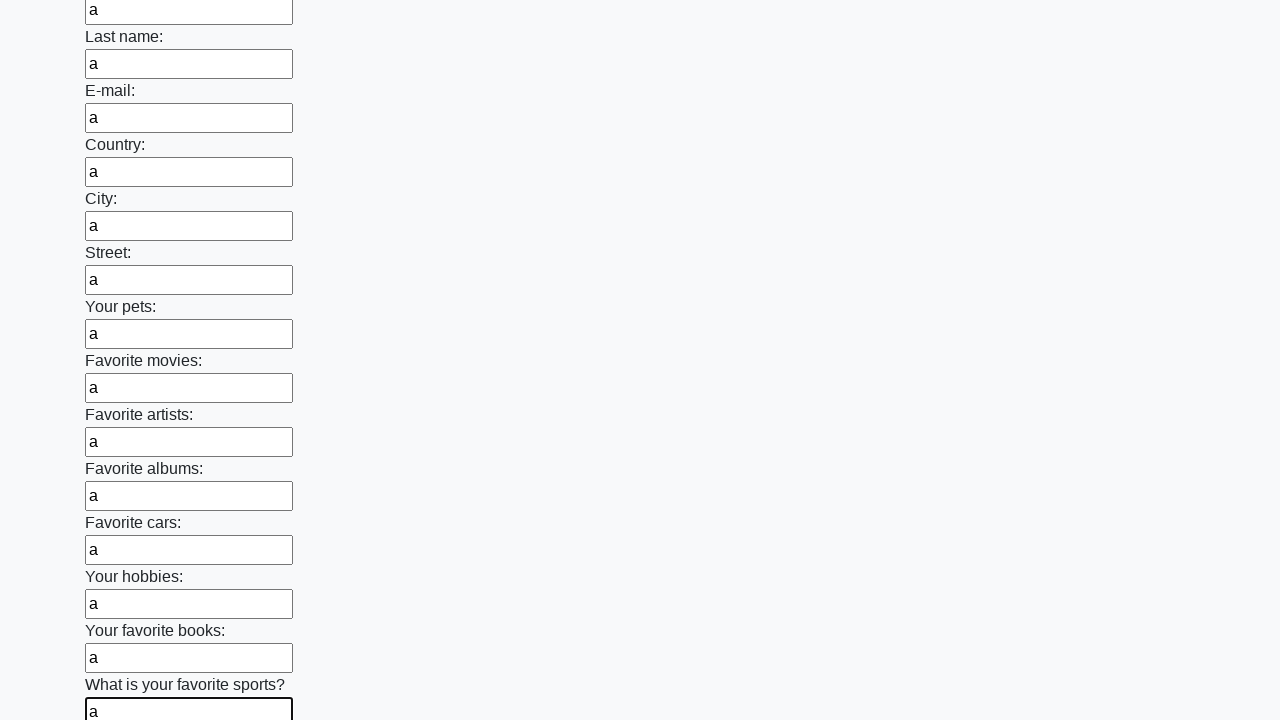

Filled input field with text 'a' on input >> nth=14
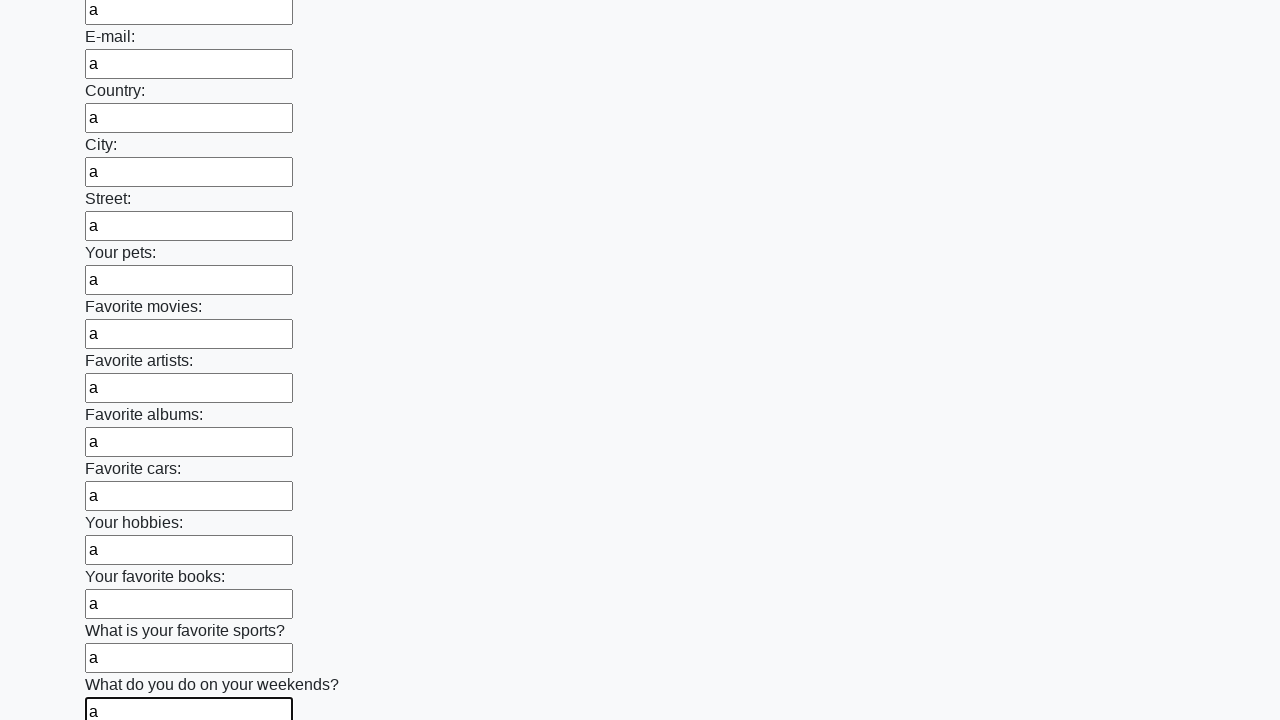

Filled input field with text 'a' on input >> nth=15
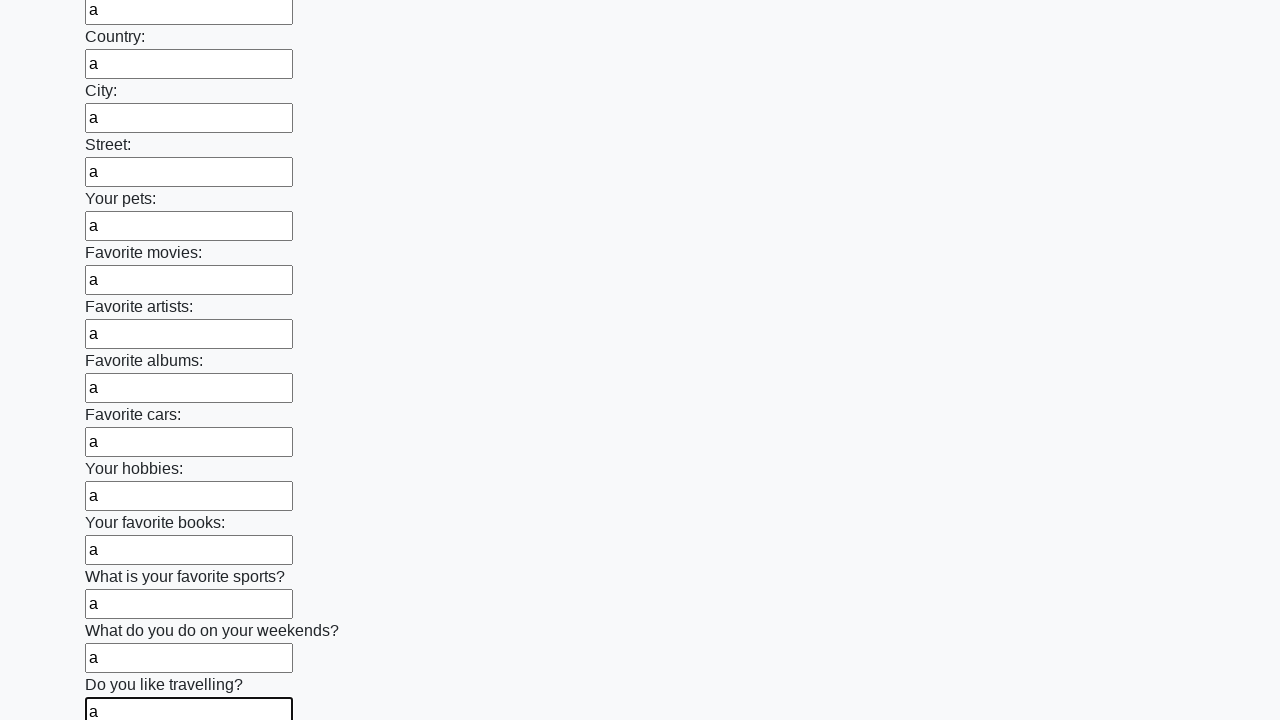

Filled input field with text 'a' on input >> nth=16
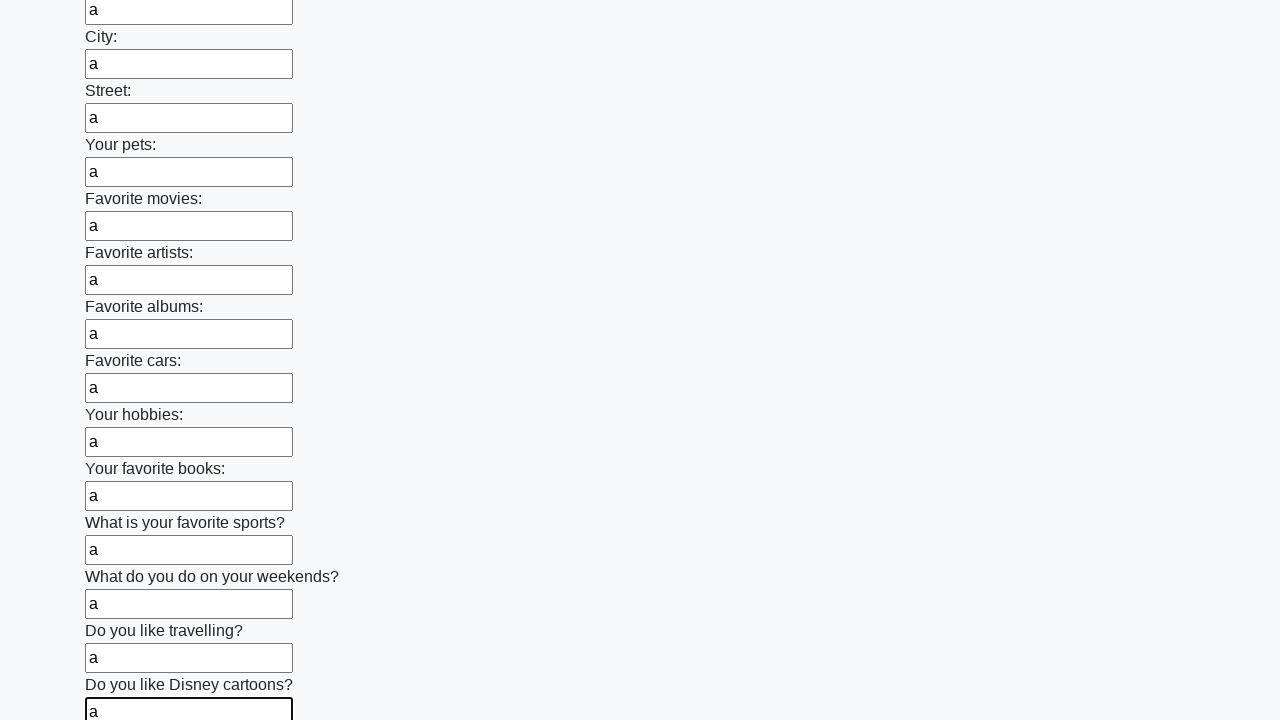

Filled input field with text 'a' on input >> nth=17
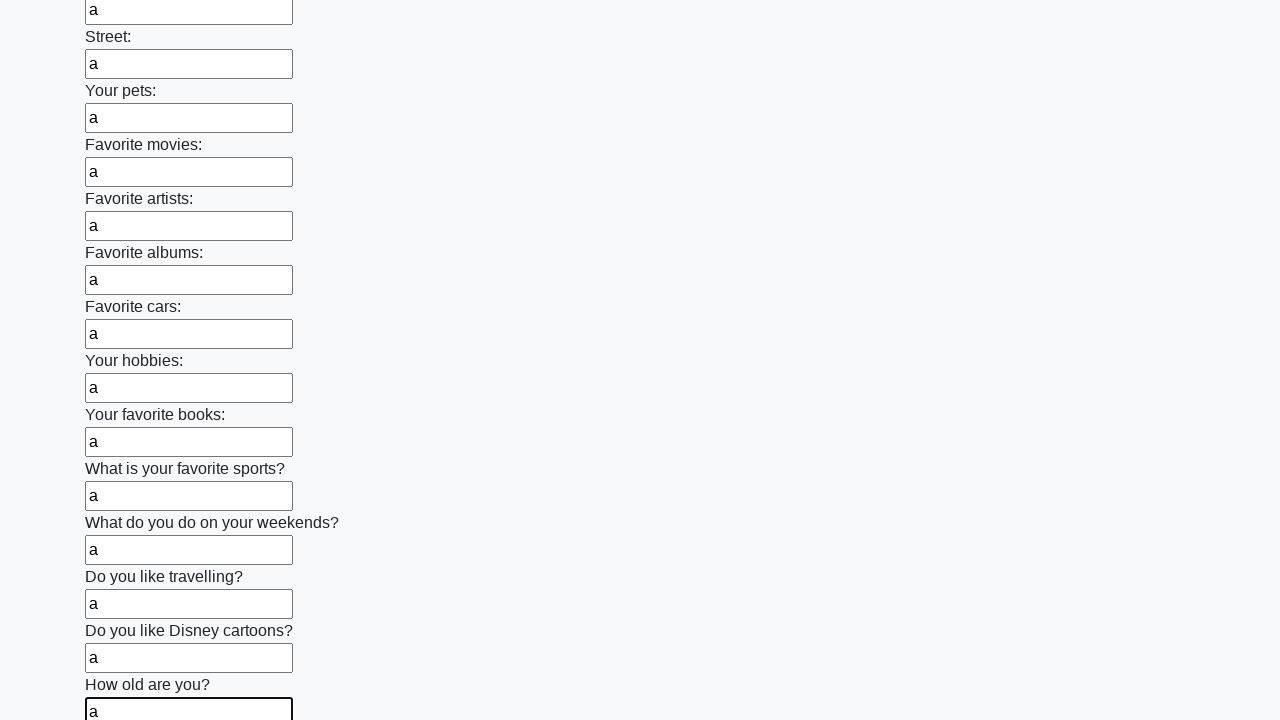

Filled input field with text 'a' on input >> nth=18
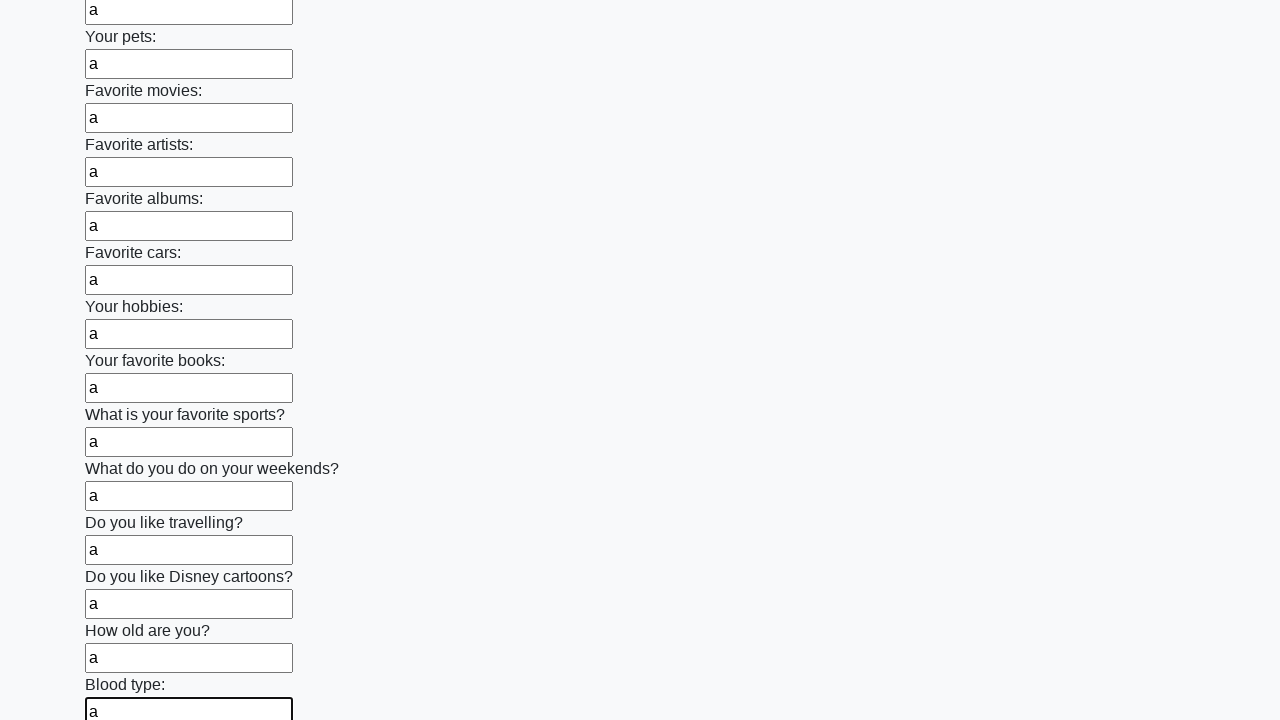

Filled input field with text 'a' on input >> nth=19
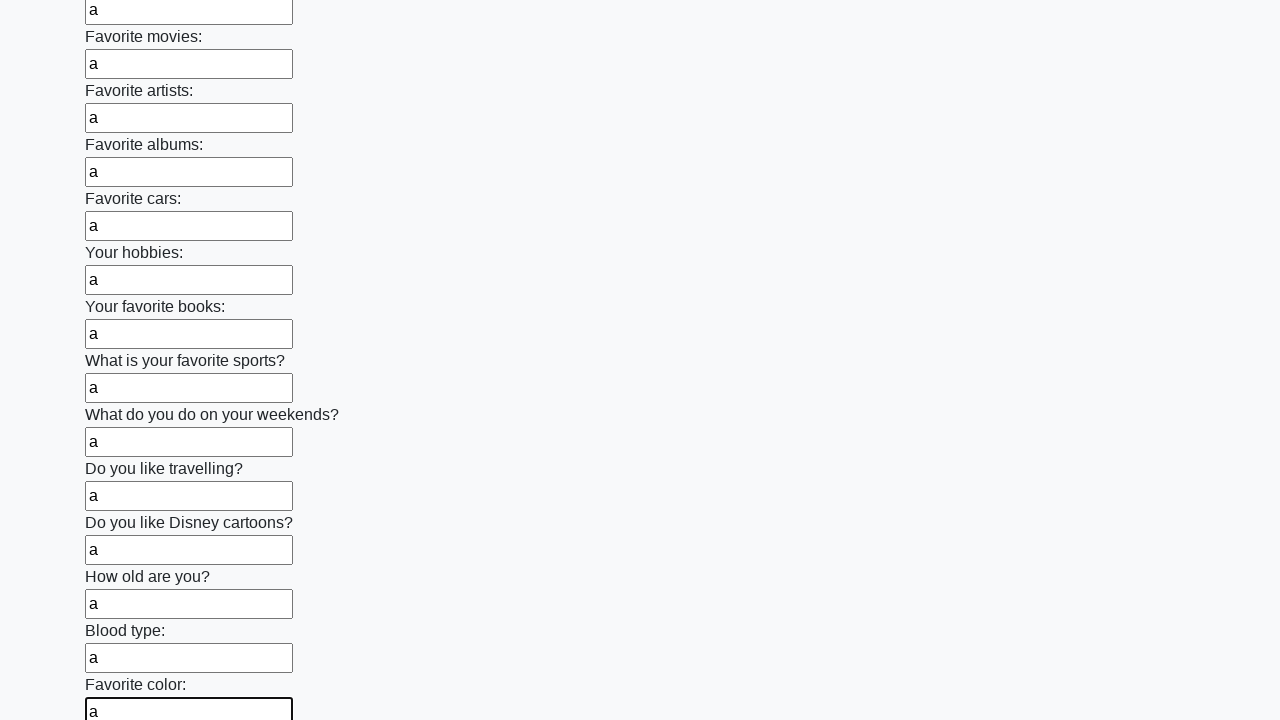

Filled input field with text 'a' on input >> nth=20
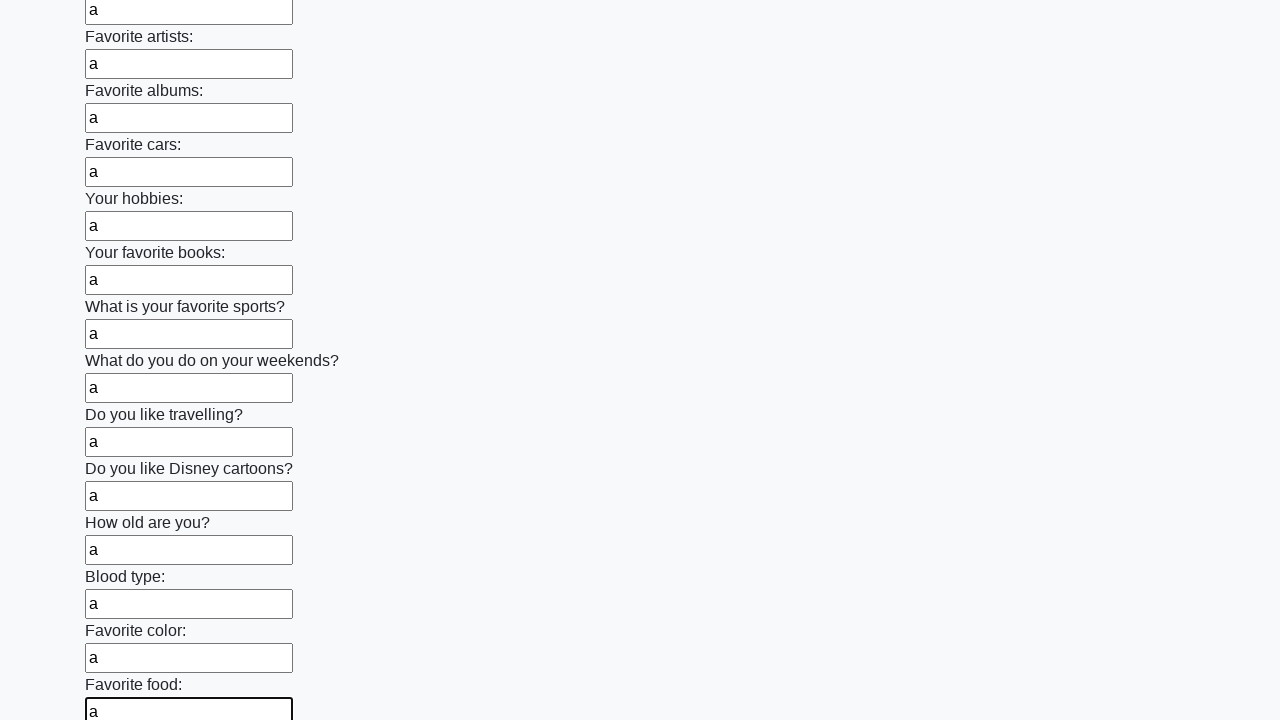

Filled input field with text 'a' on input >> nth=21
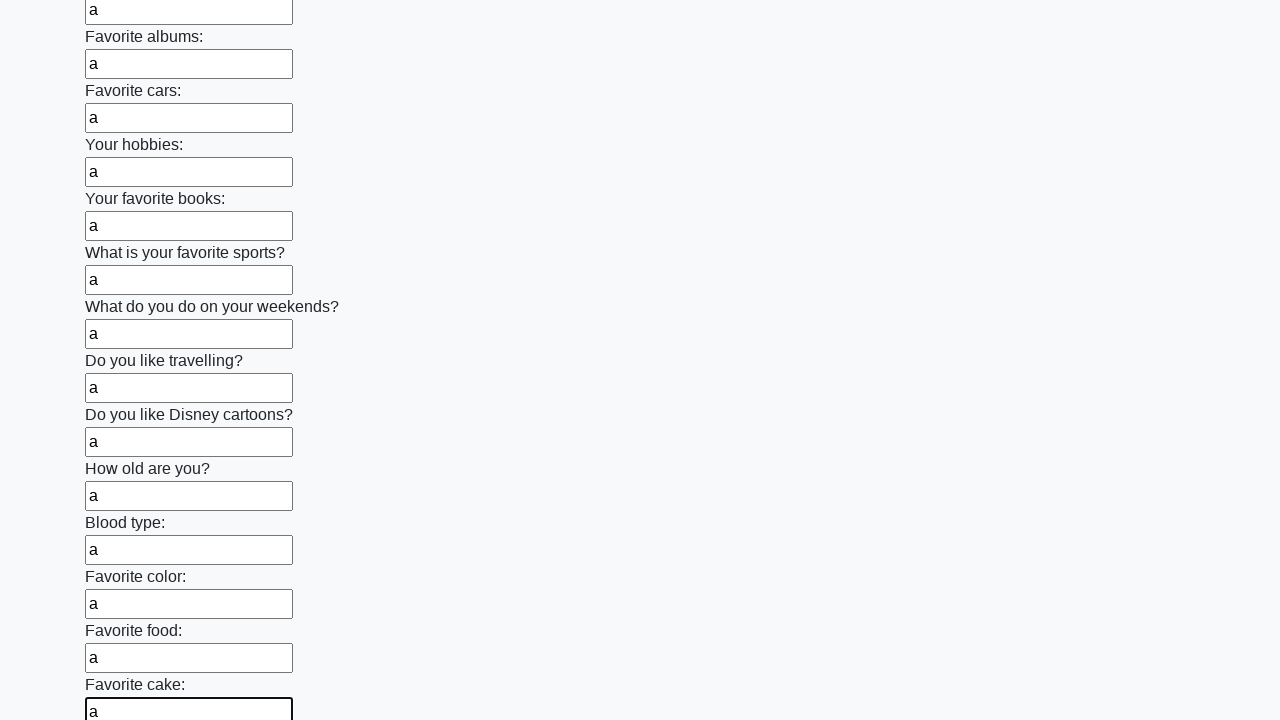

Filled input field with text 'a' on input >> nth=22
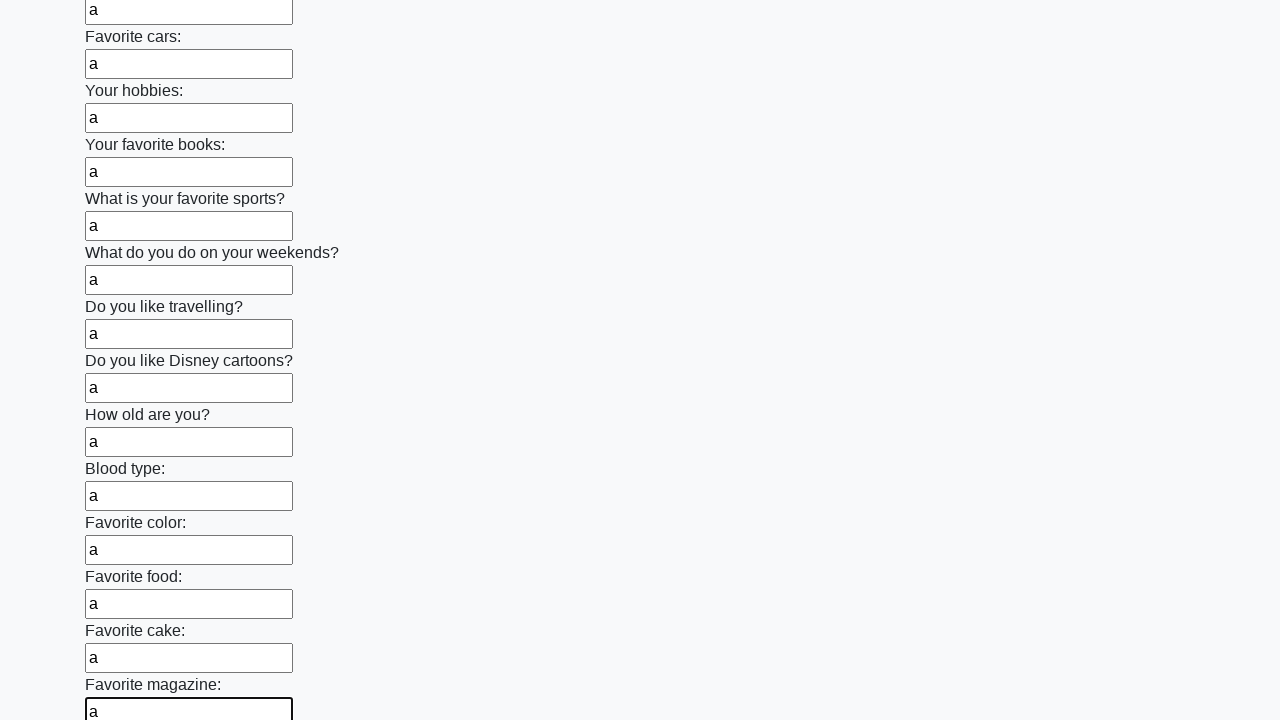

Filled input field with text 'a' on input >> nth=23
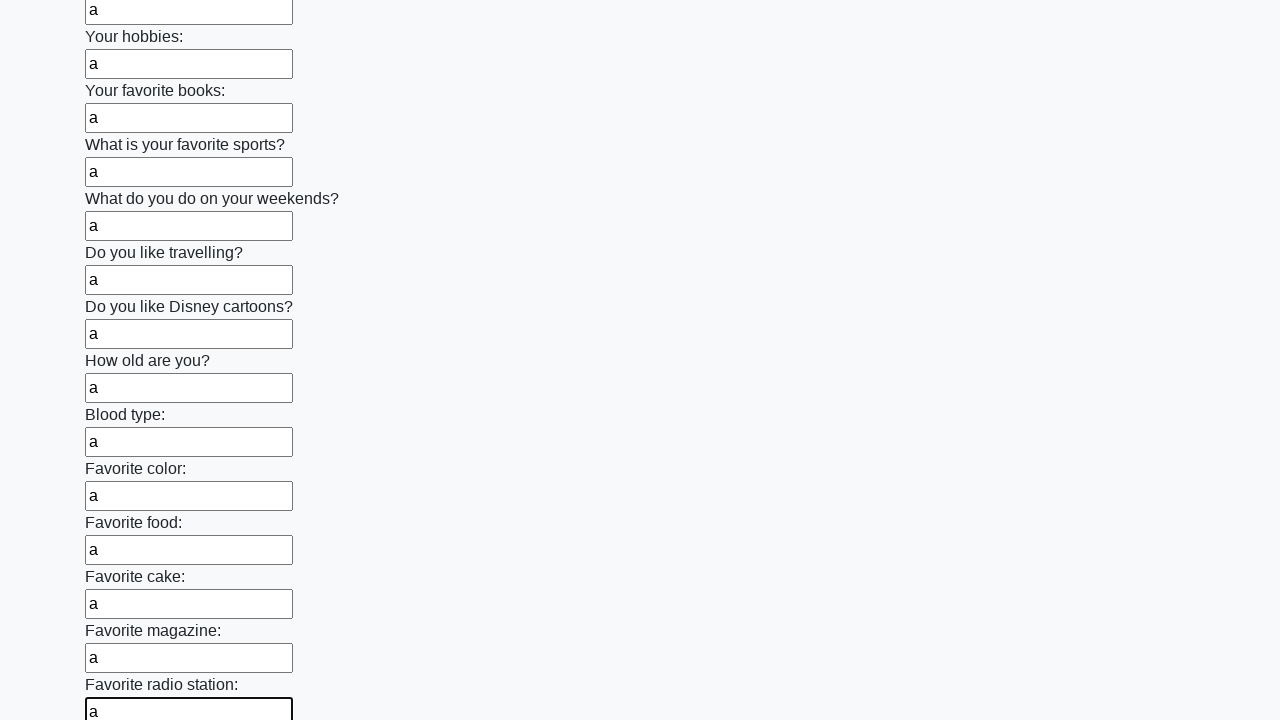

Filled input field with text 'a' on input >> nth=24
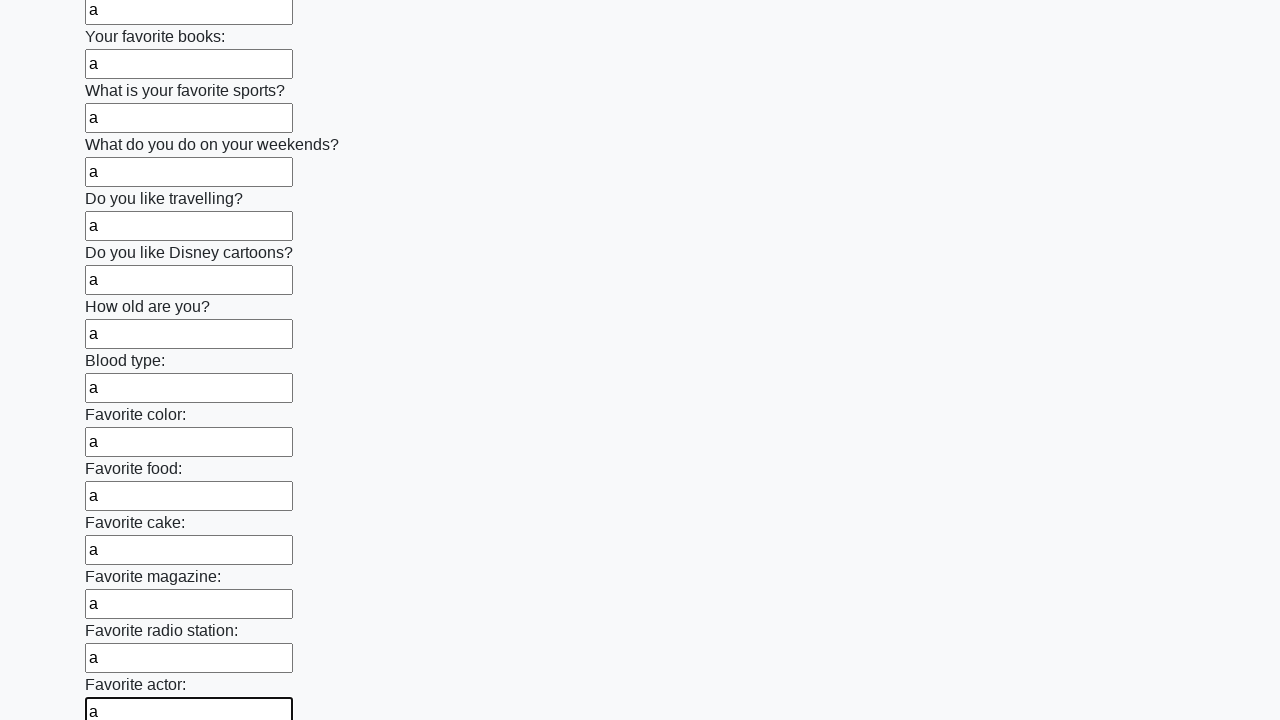

Filled input field with text 'a' on input >> nth=25
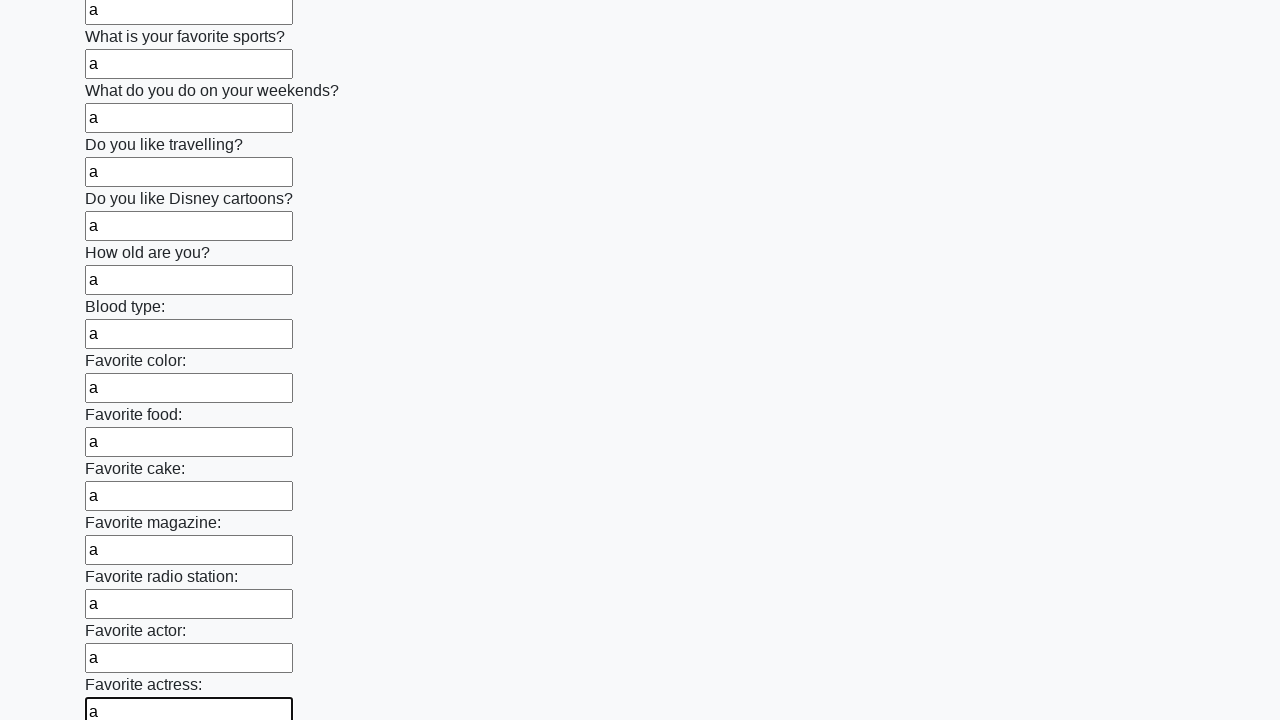

Filled input field with text 'a' on input >> nth=26
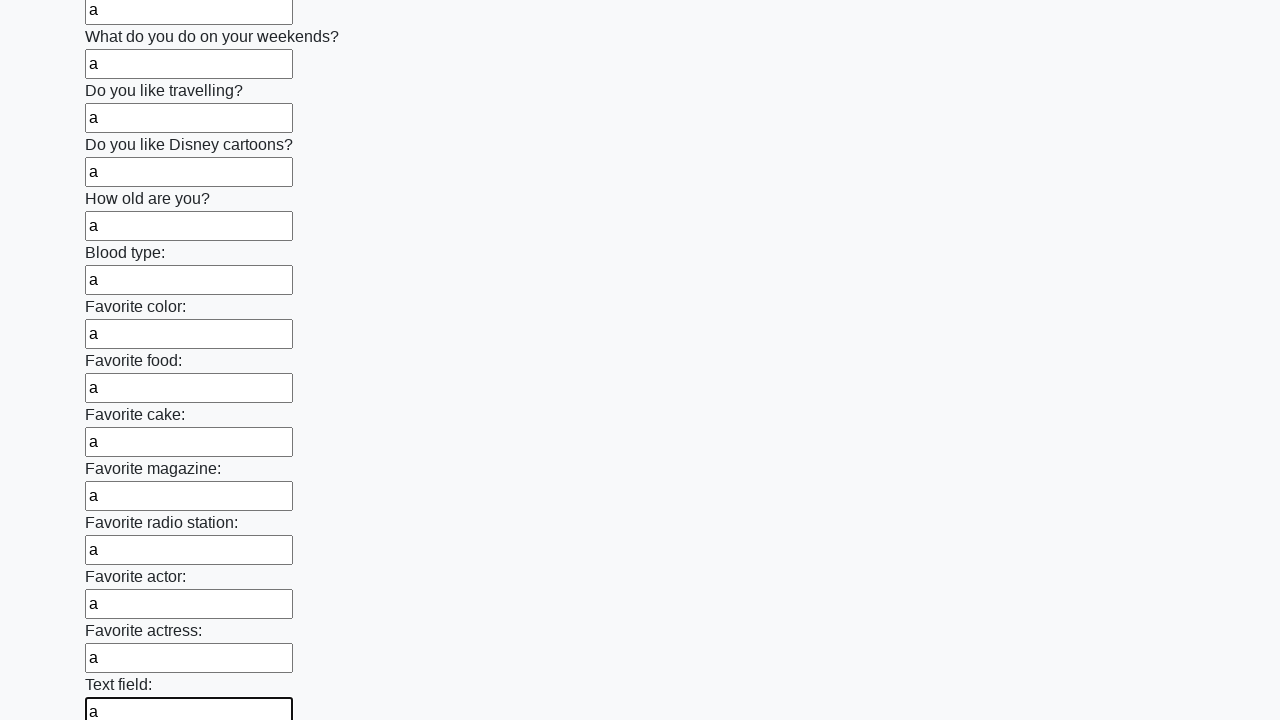

Filled input field with text 'a' on input >> nth=27
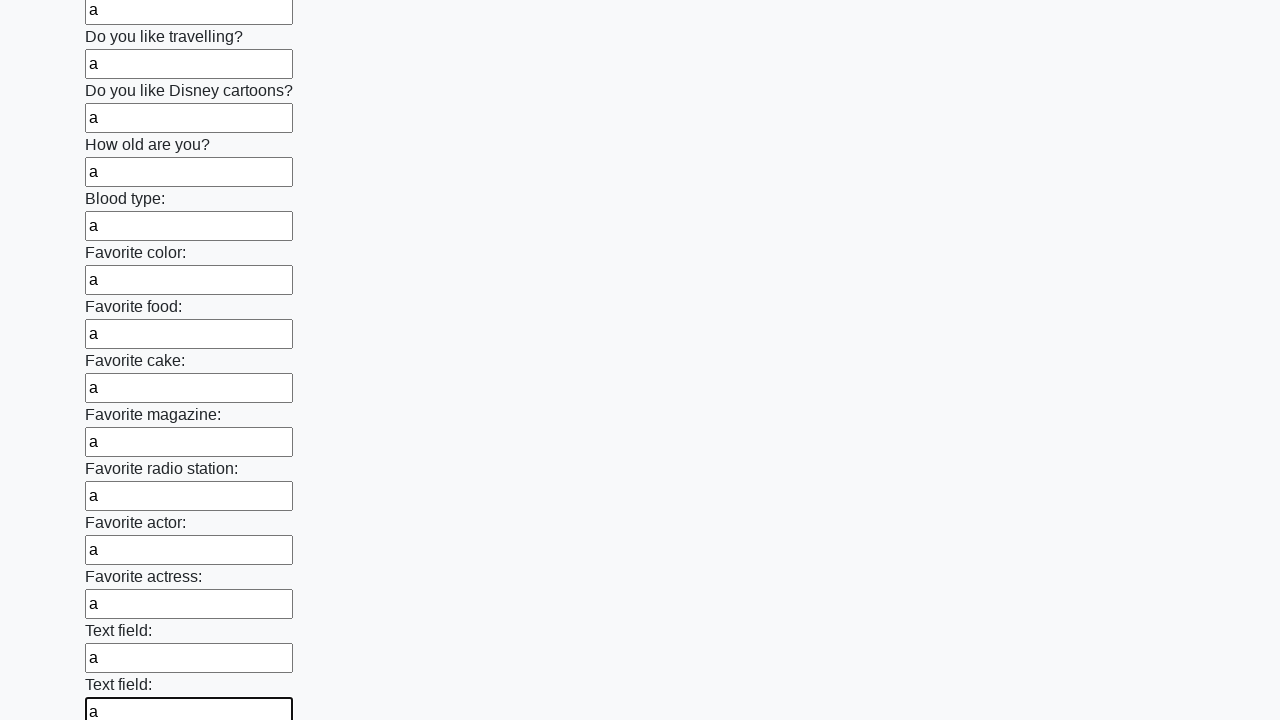

Filled input field with text 'a' on input >> nth=28
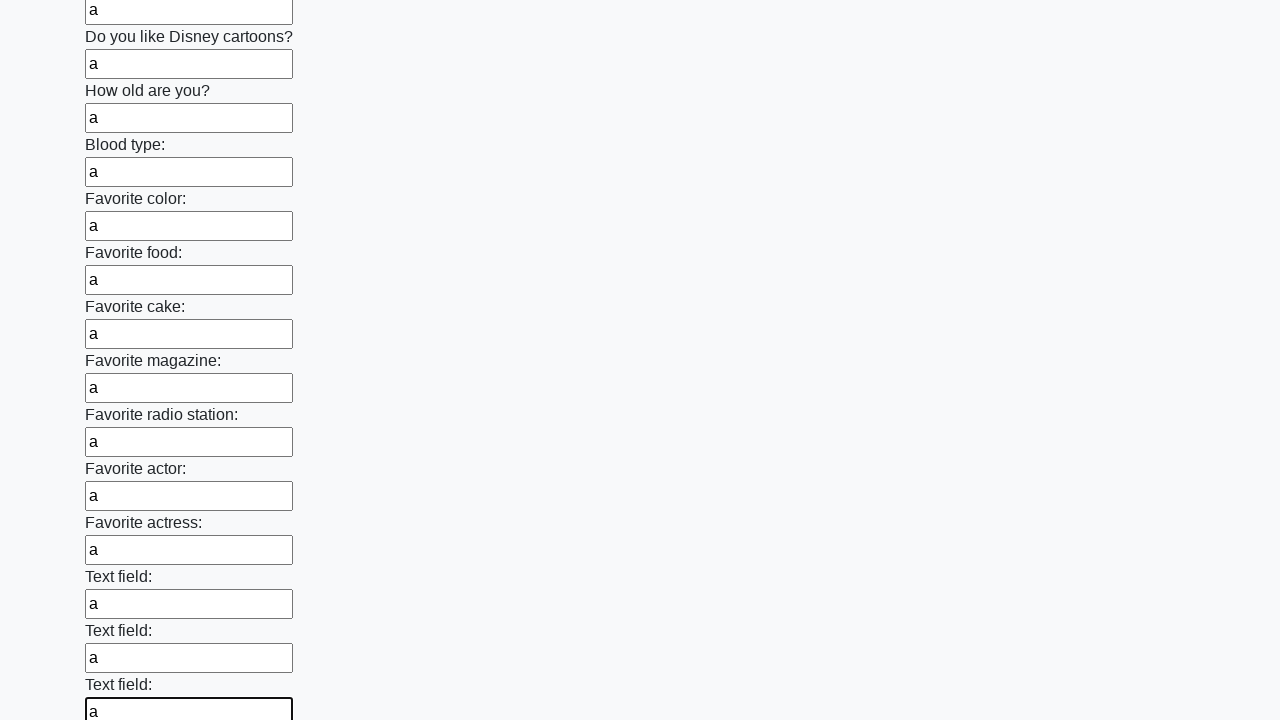

Filled input field with text 'a' on input >> nth=29
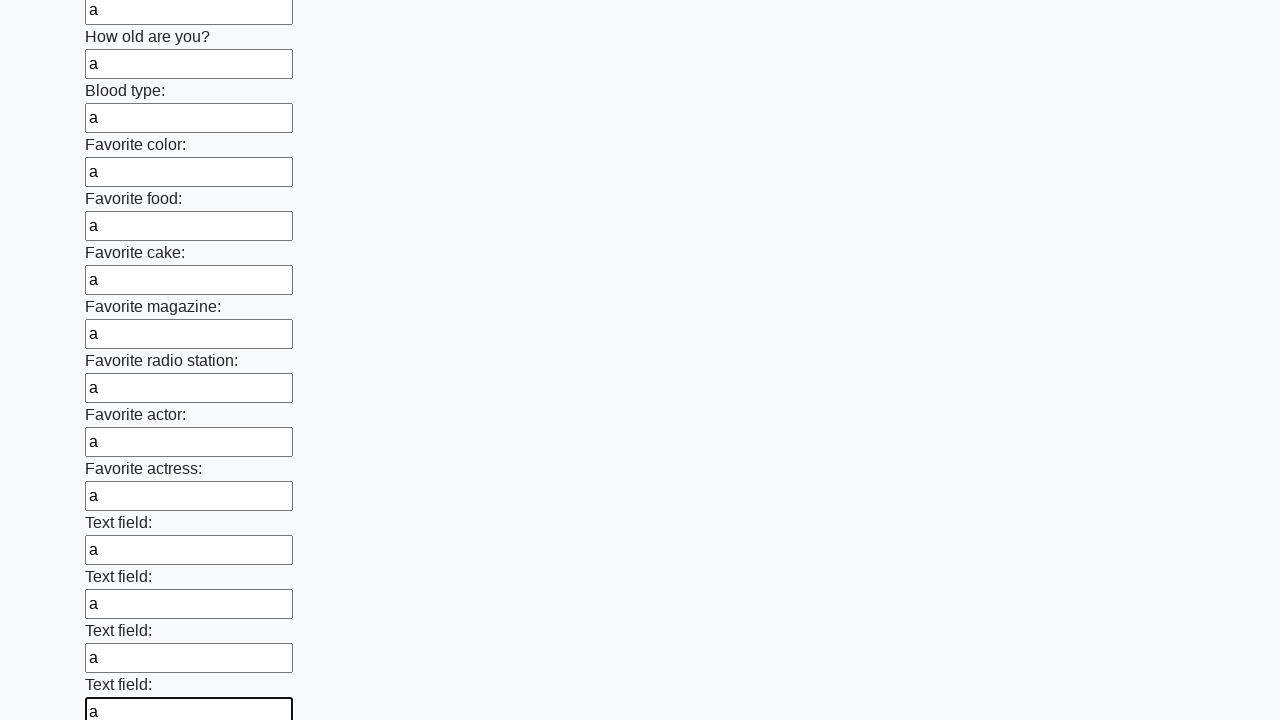

Filled input field with text 'a' on input >> nth=30
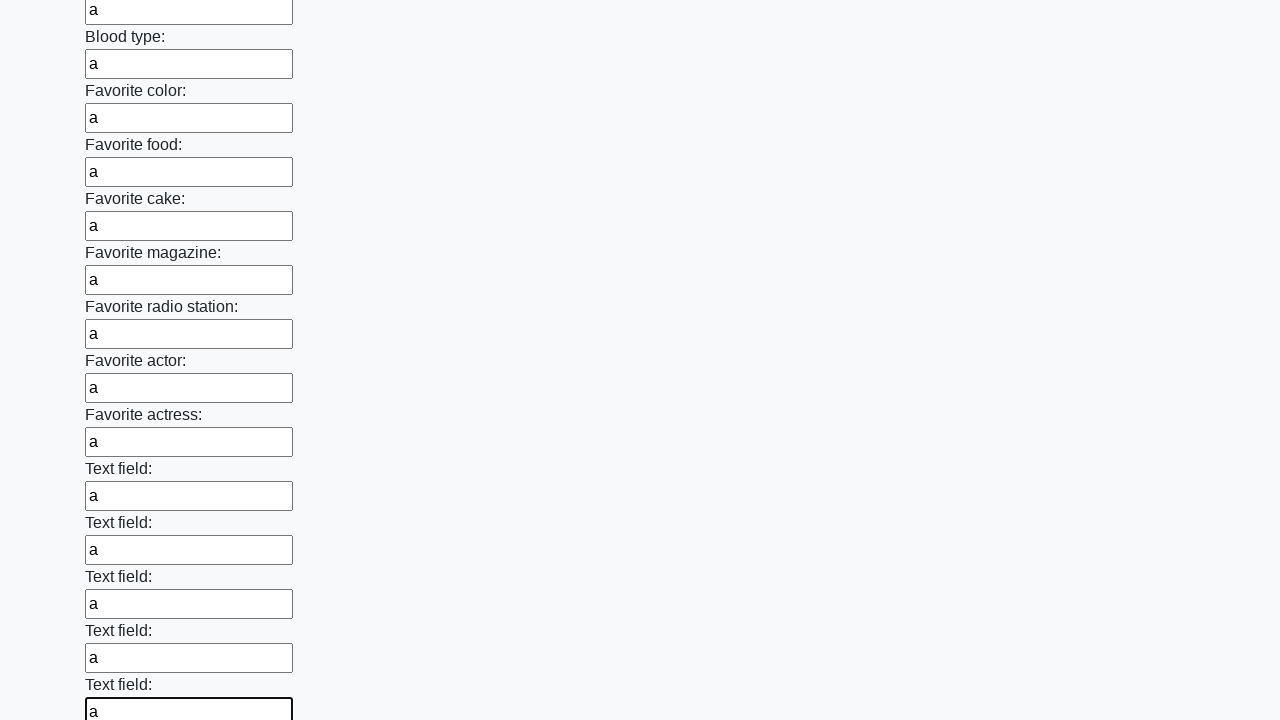

Filled input field with text 'a' on input >> nth=31
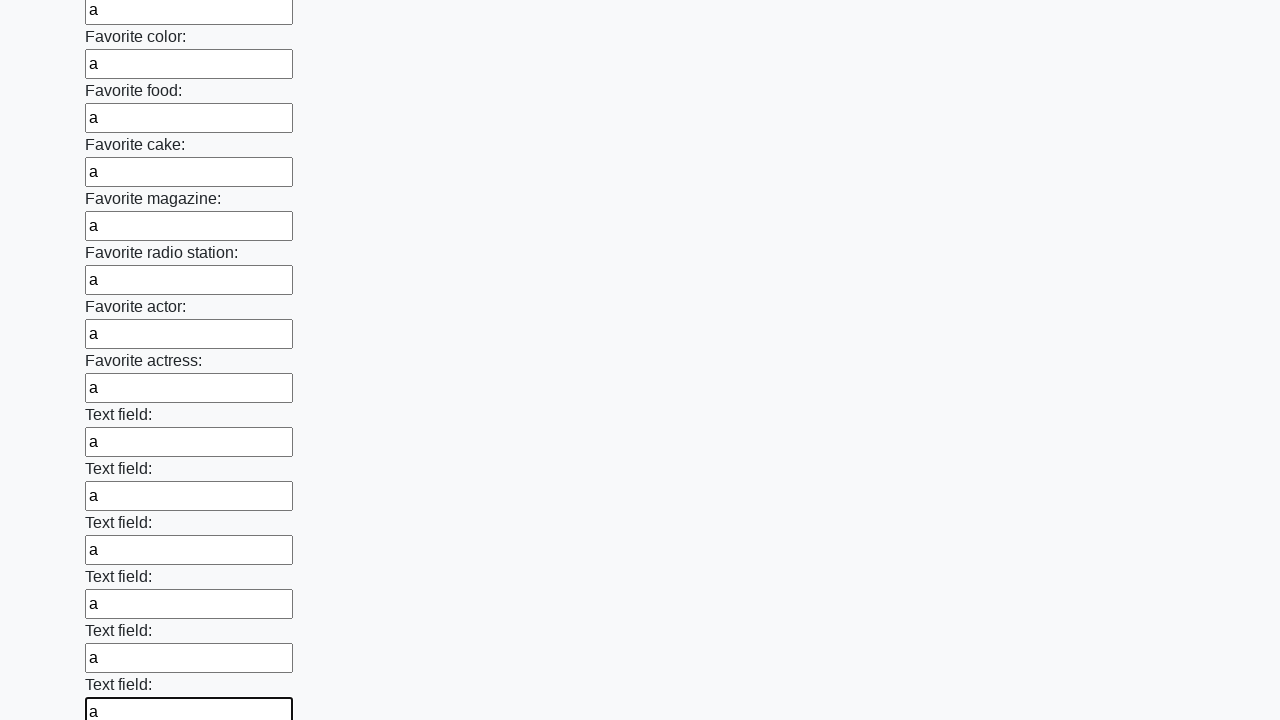

Filled input field with text 'a' on input >> nth=32
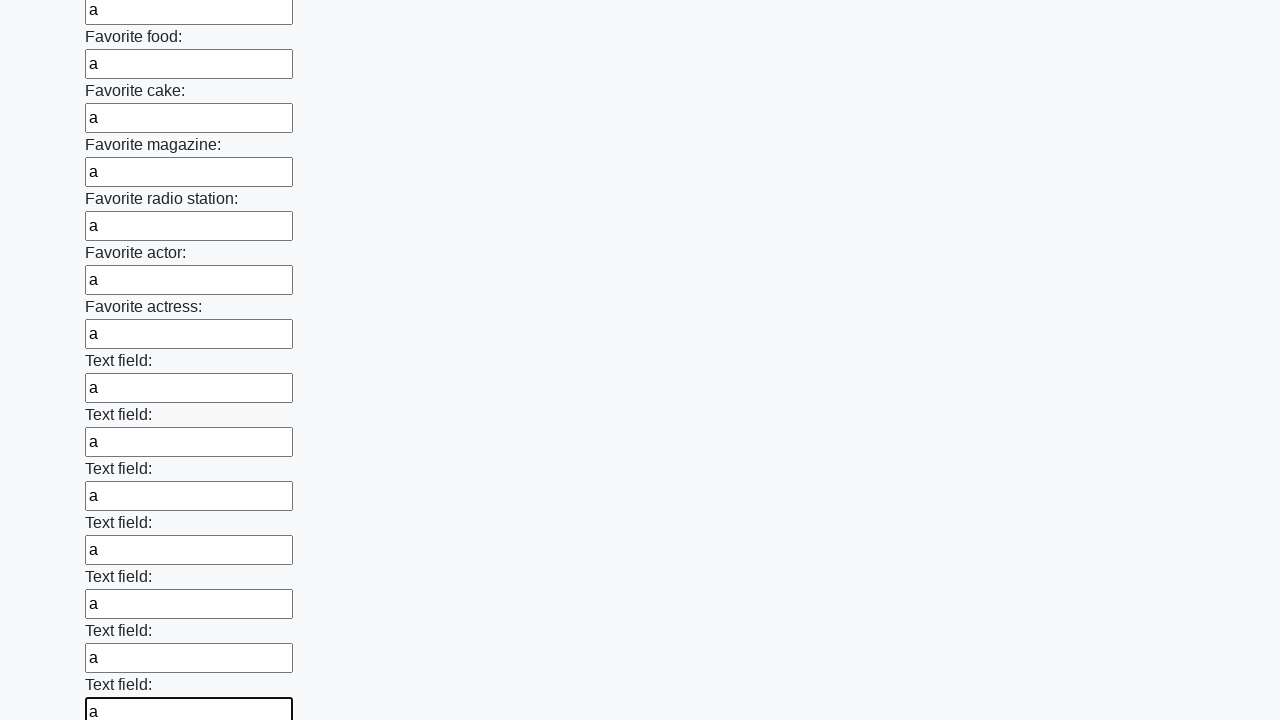

Filled input field with text 'a' on input >> nth=33
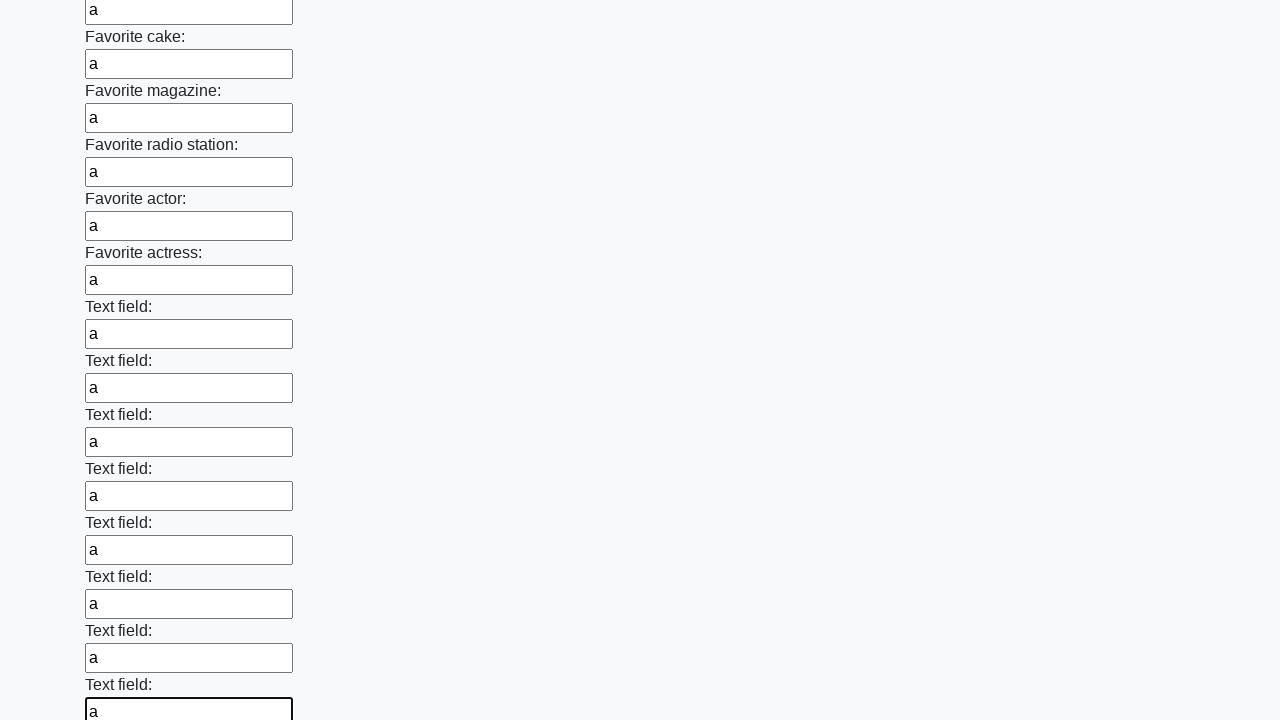

Filled input field with text 'a' on input >> nth=34
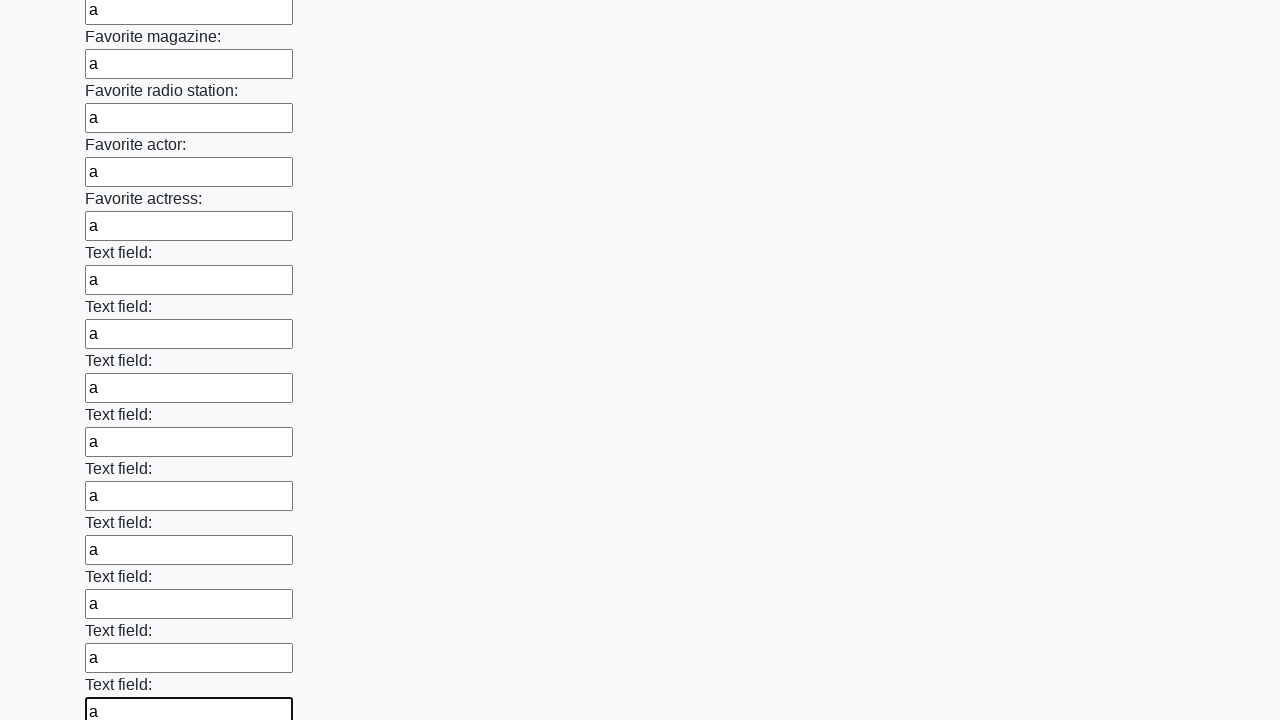

Filled input field with text 'a' on input >> nth=35
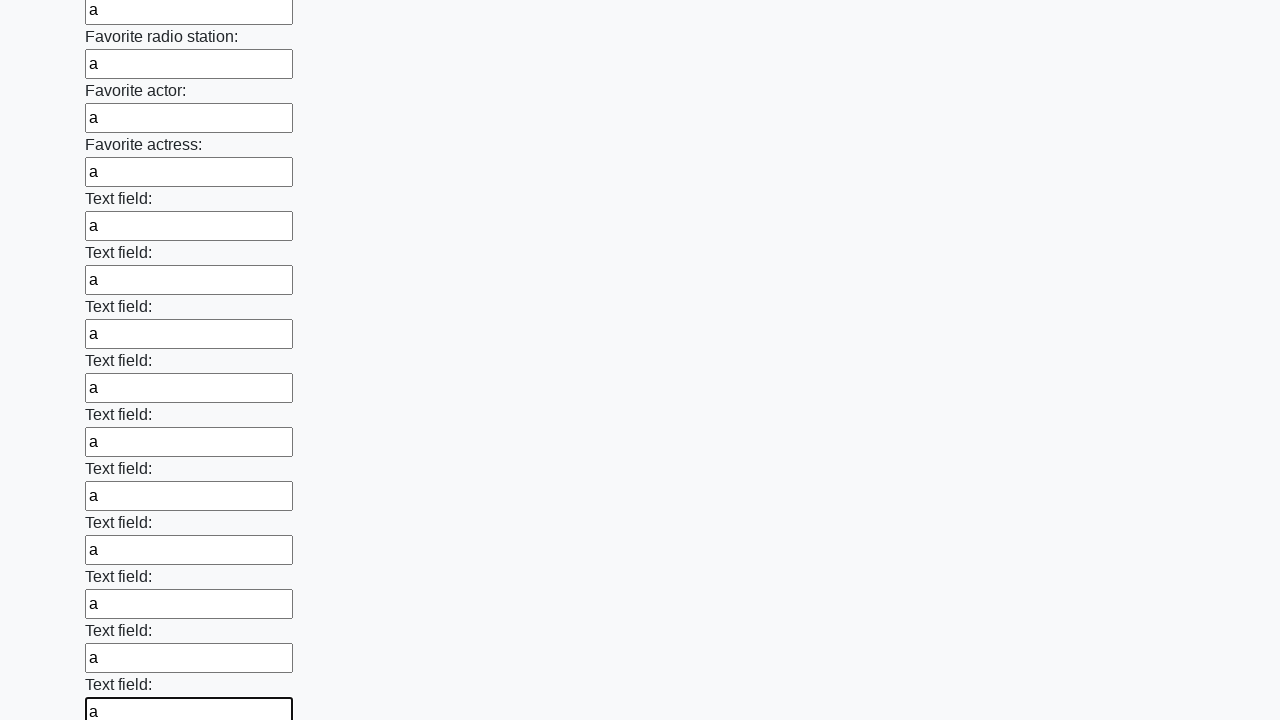

Filled input field with text 'a' on input >> nth=36
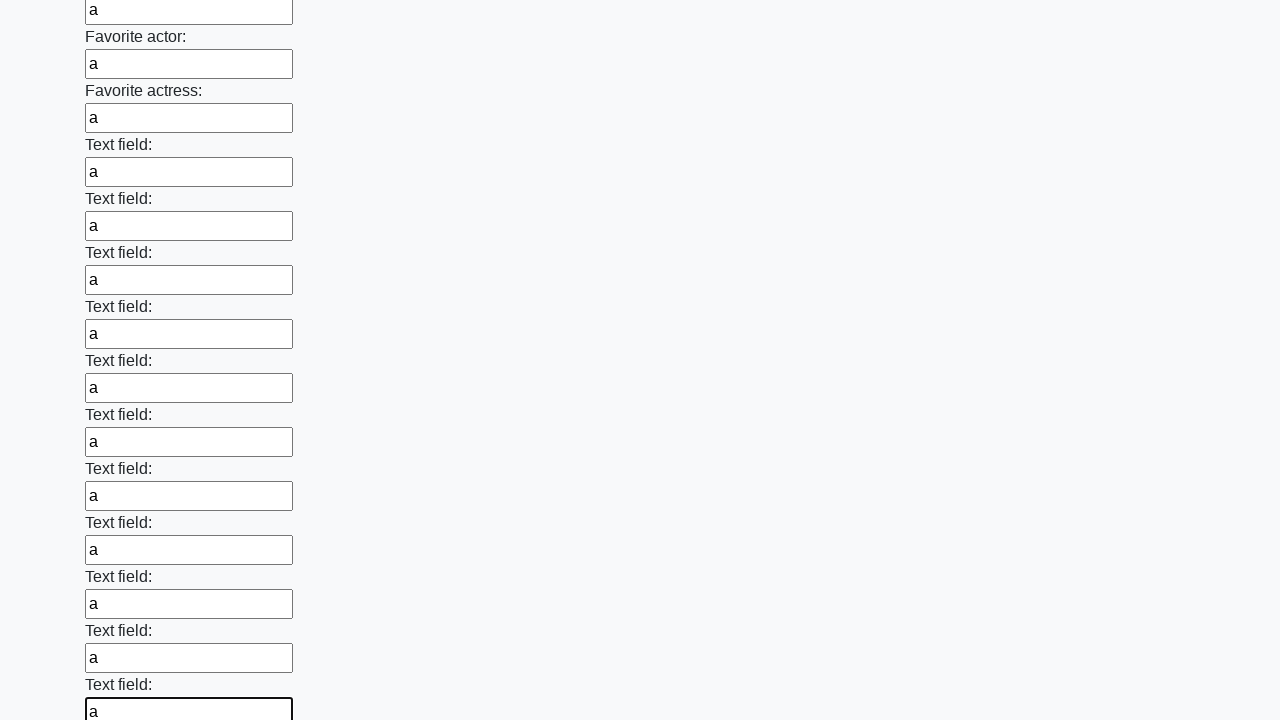

Filled input field with text 'a' on input >> nth=37
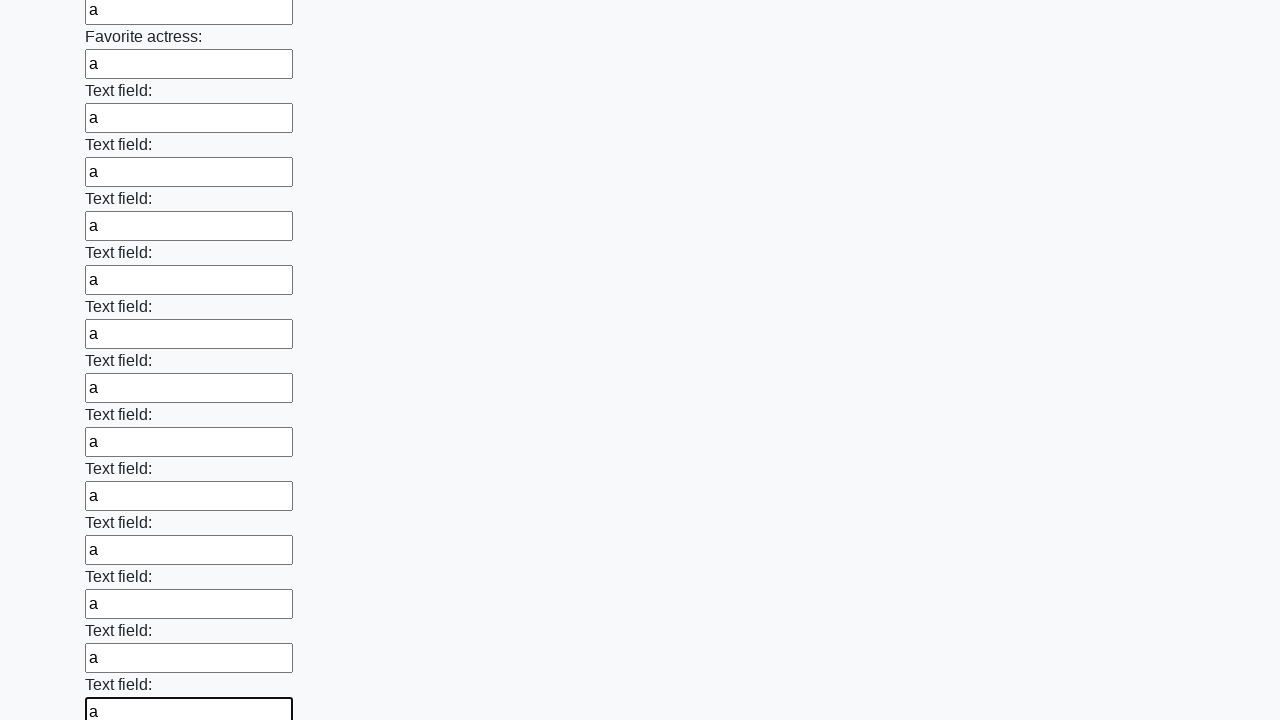

Filled input field with text 'a' on input >> nth=38
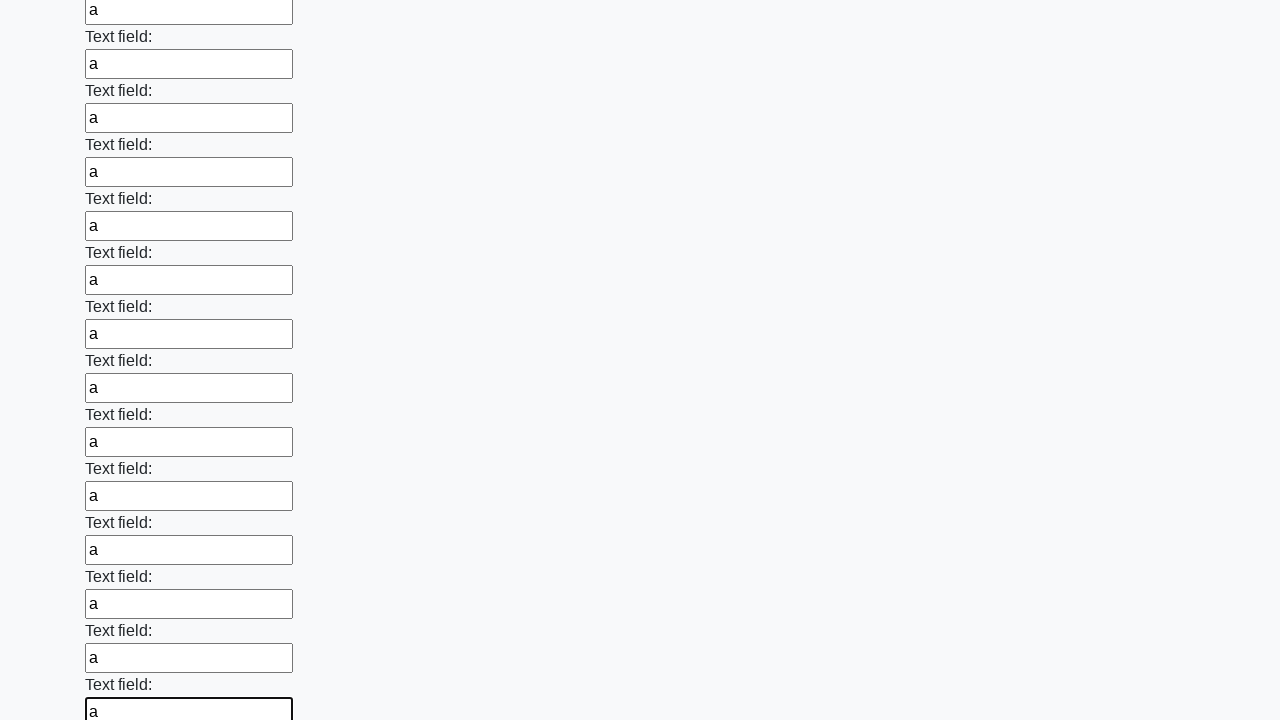

Filled input field with text 'a' on input >> nth=39
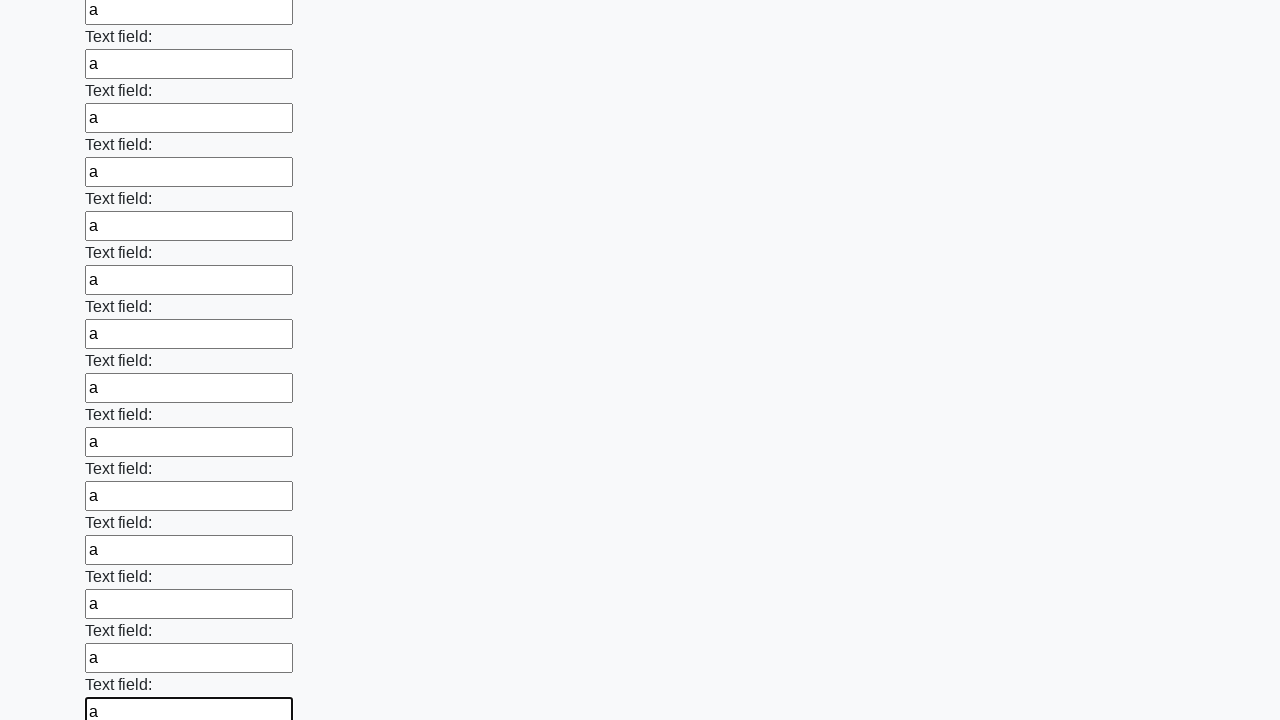

Filled input field with text 'a' on input >> nth=40
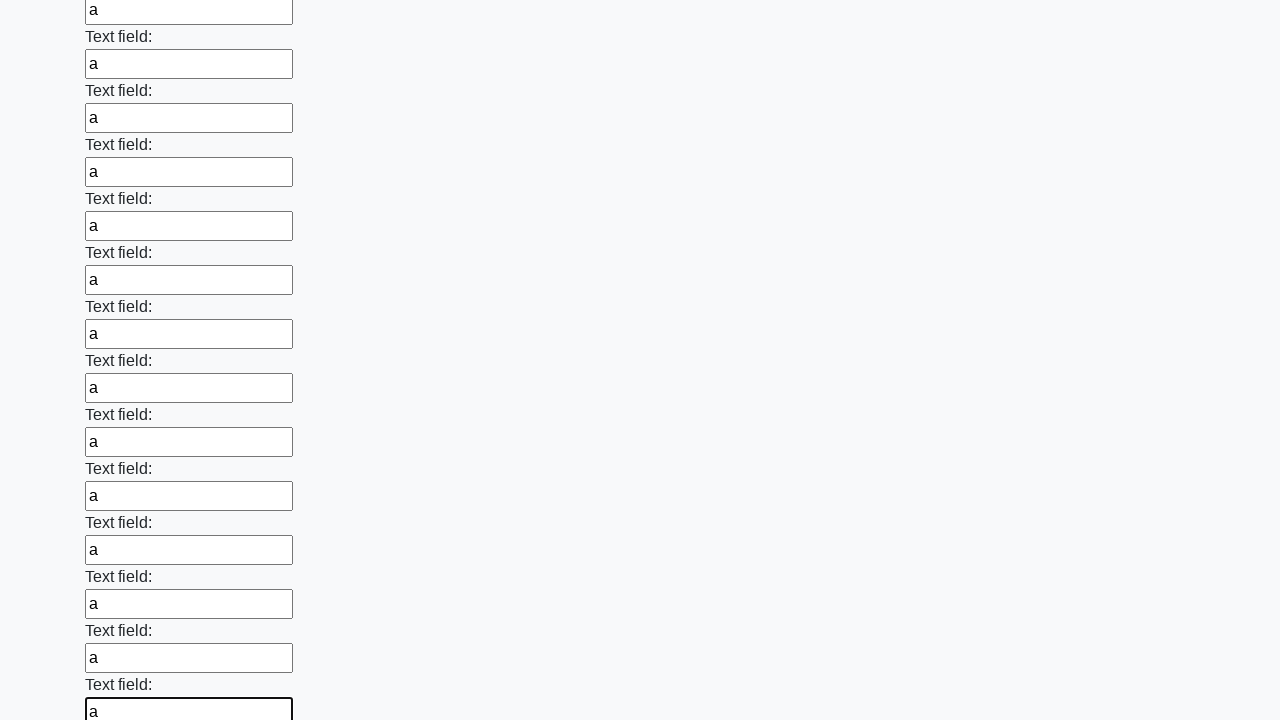

Filled input field with text 'a' on input >> nth=41
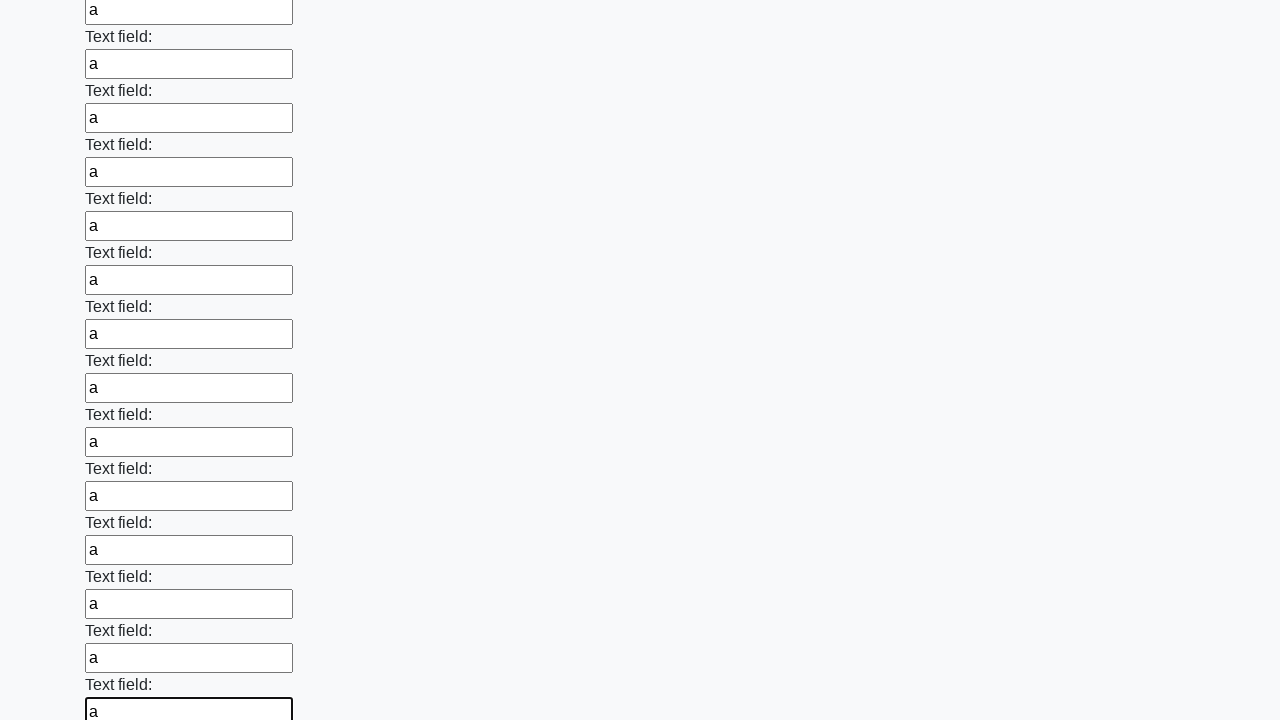

Filled input field with text 'a' on input >> nth=42
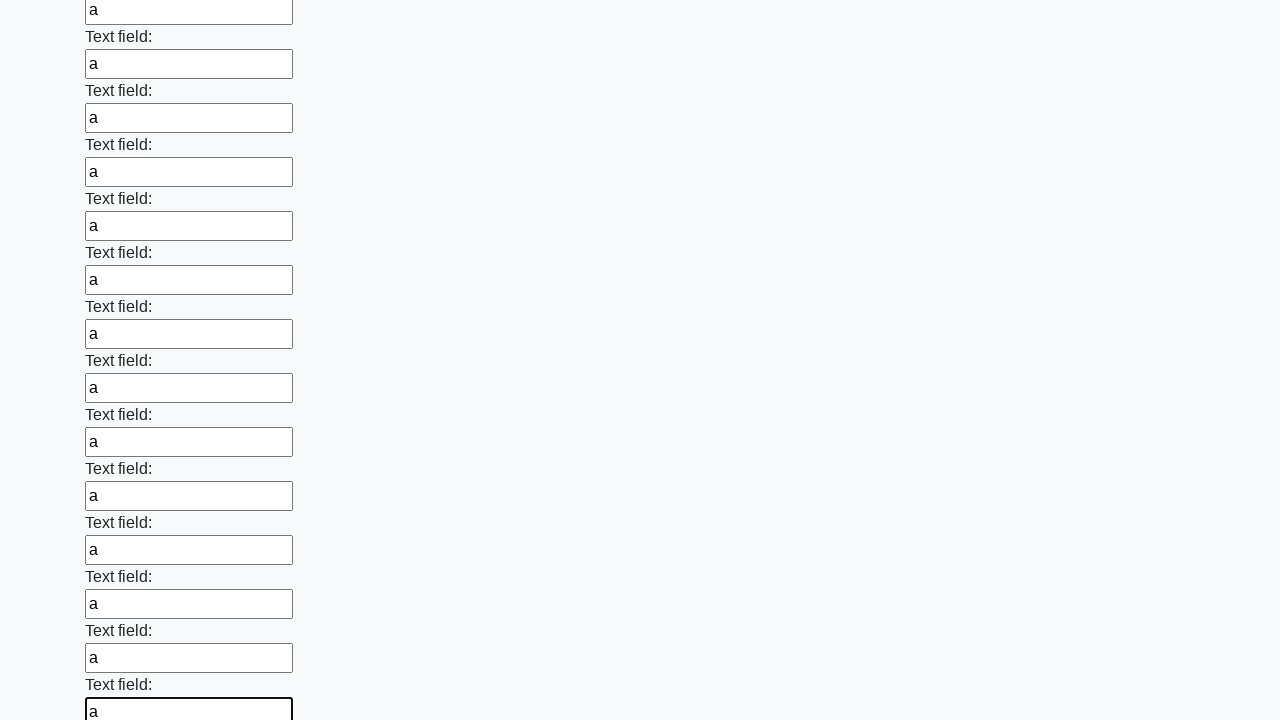

Filled input field with text 'a' on input >> nth=43
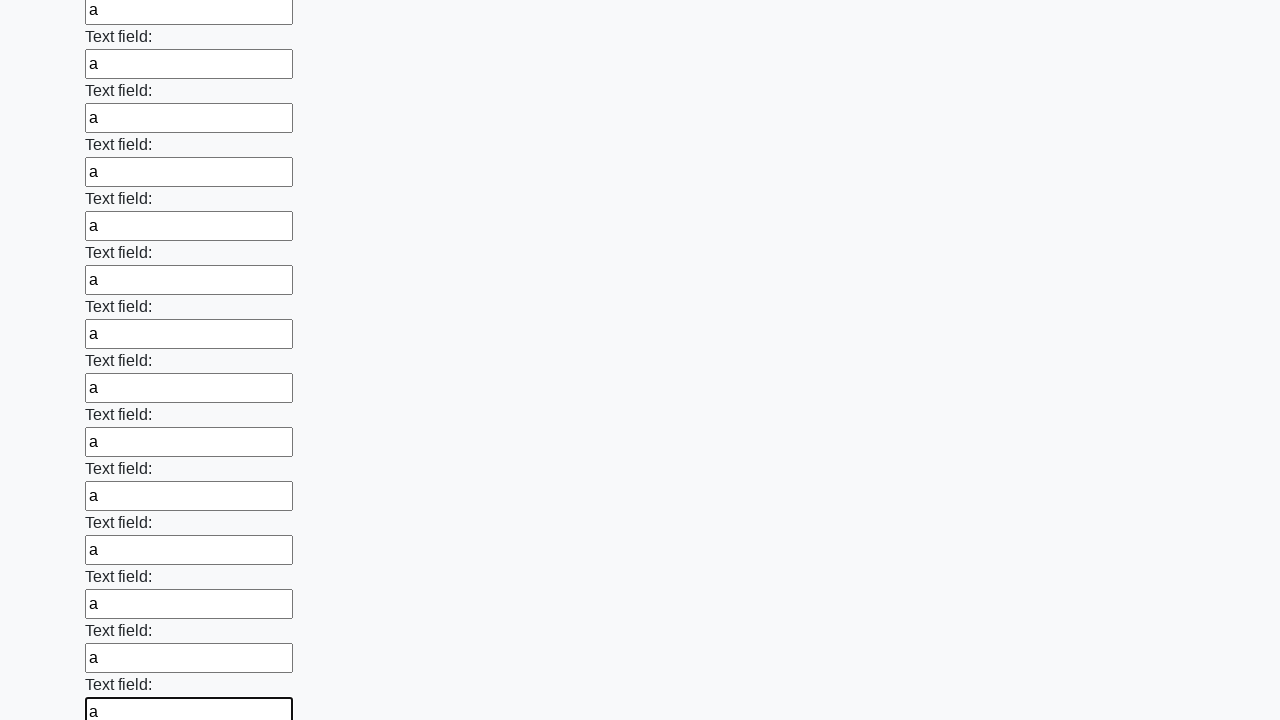

Filled input field with text 'a' on input >> nth=44
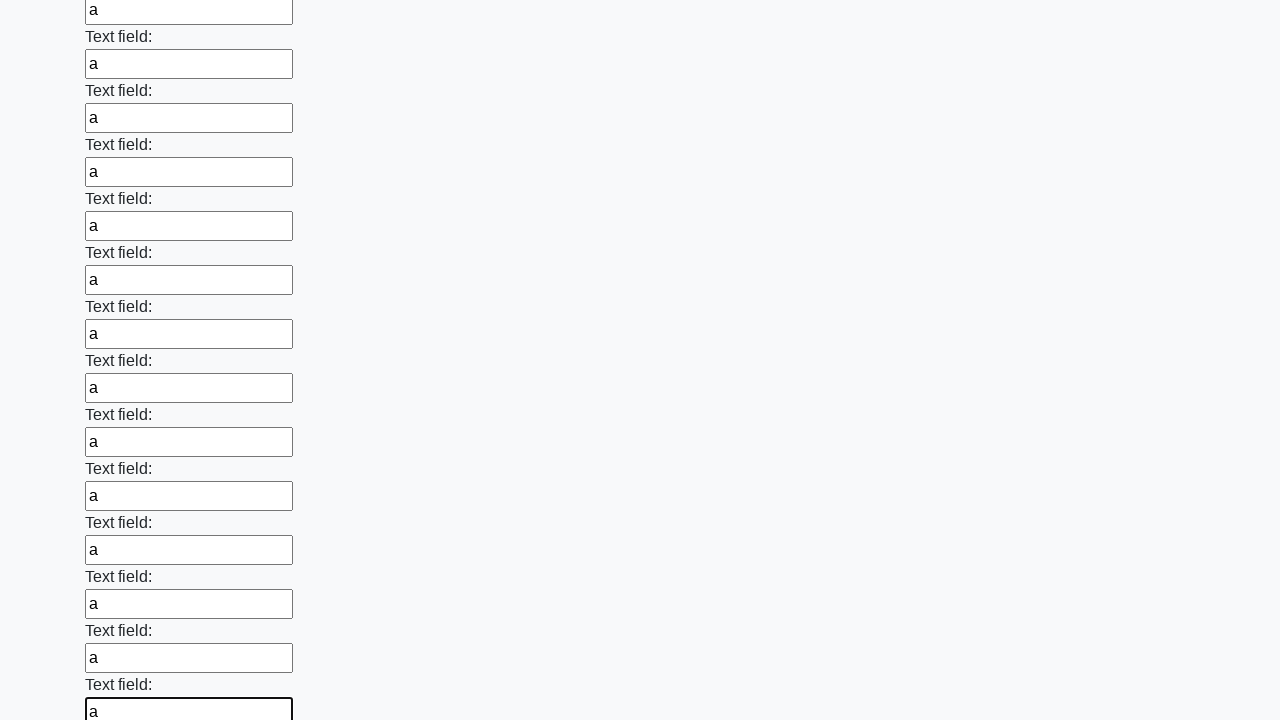

Filled input field with text 'a' on input >> nth=45
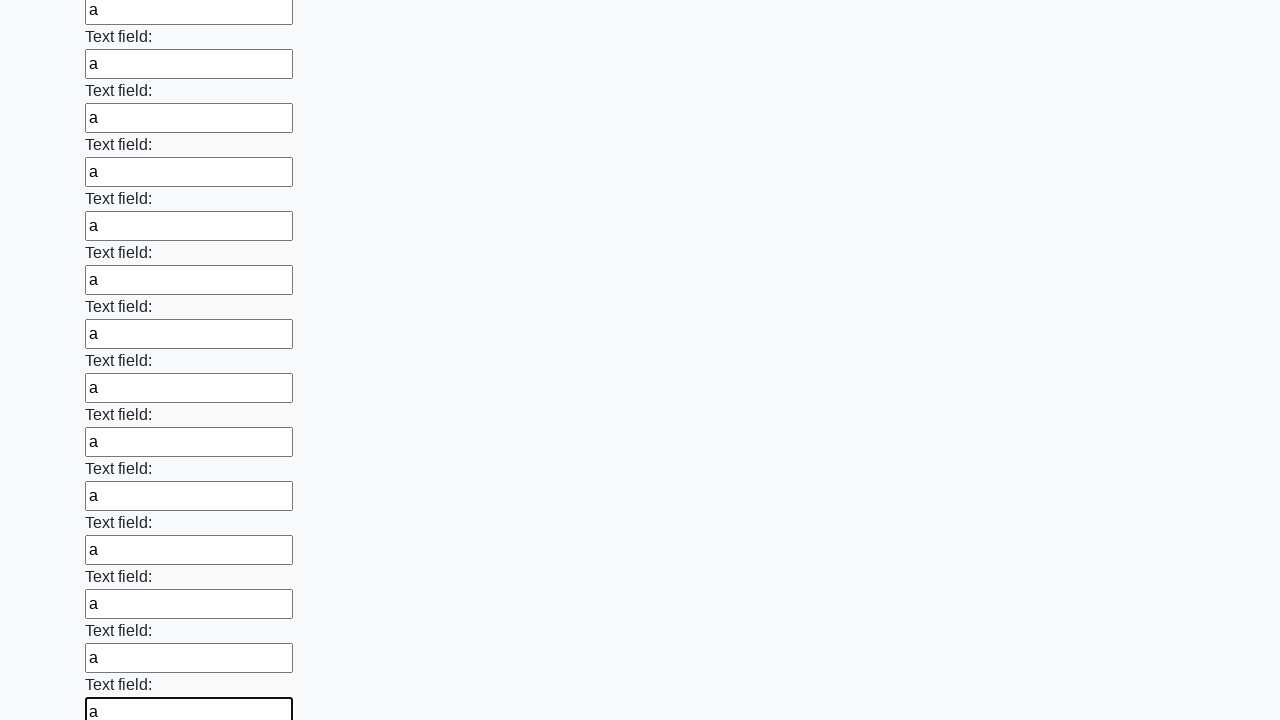

Filled input field with text 'a' on input >> nth=46
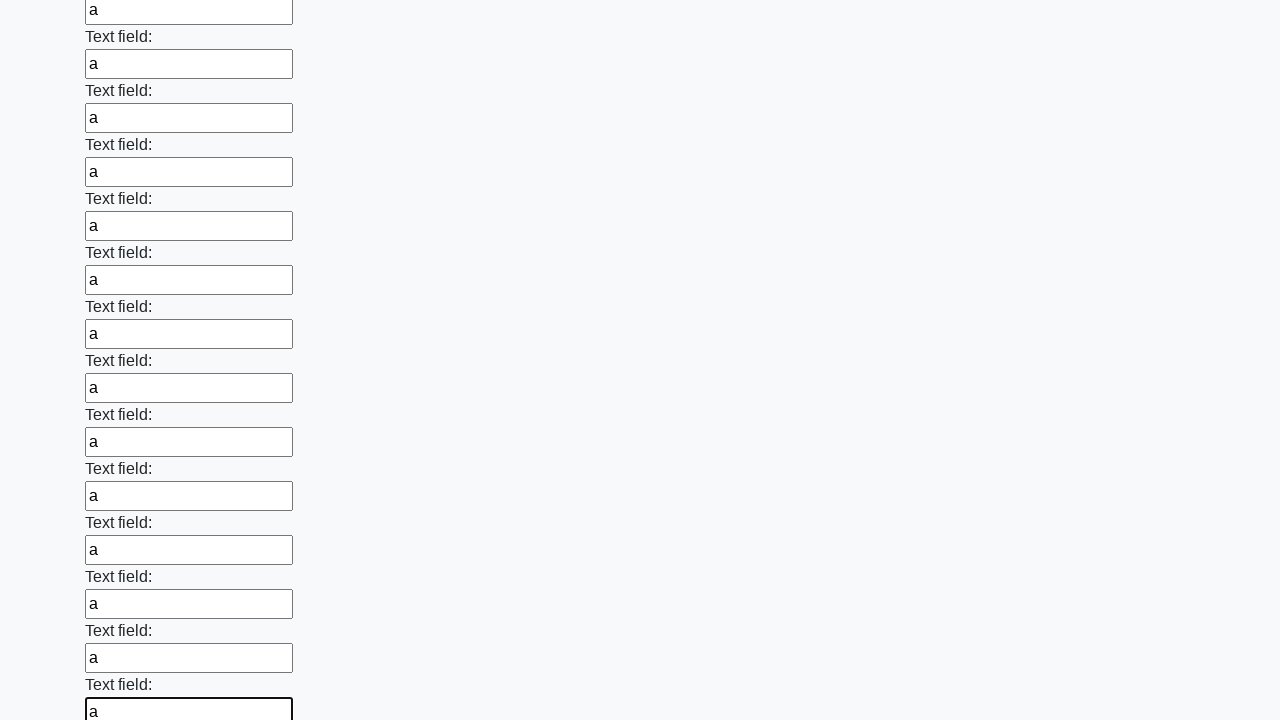

Filled input field with text 'a' on input >> nth=47
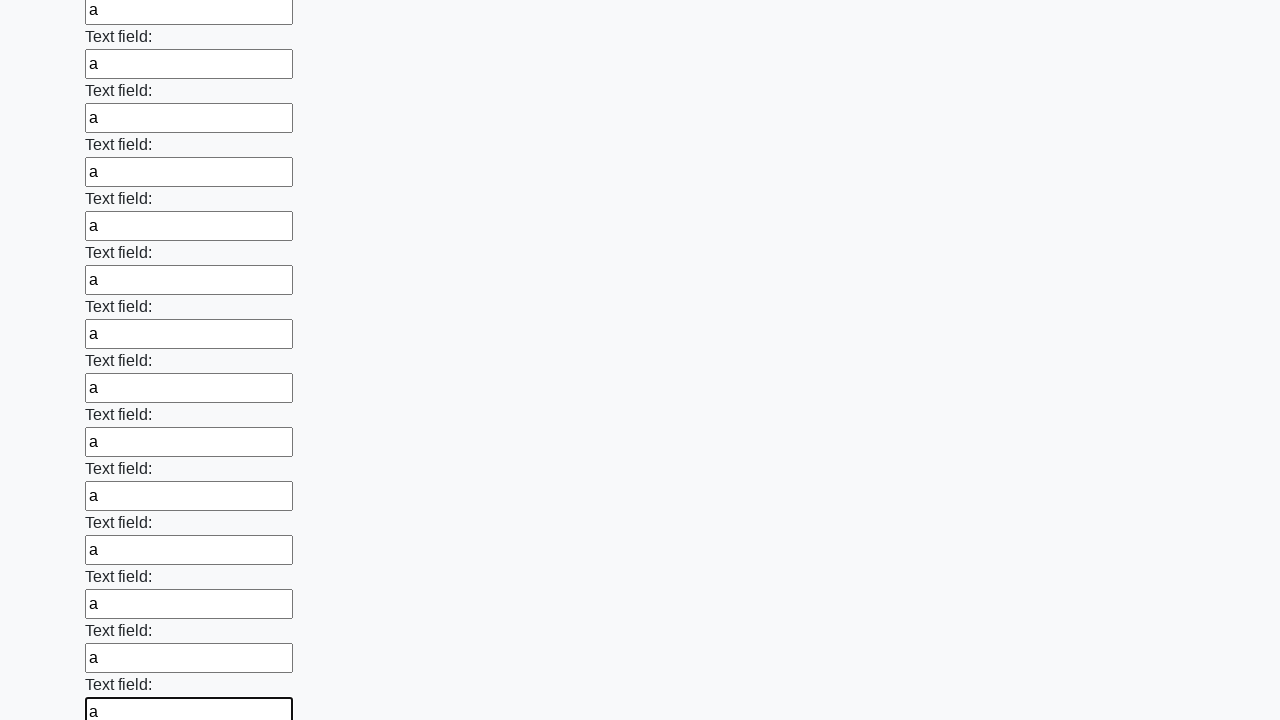

Filled input field with text 'a' on input >> nth=48
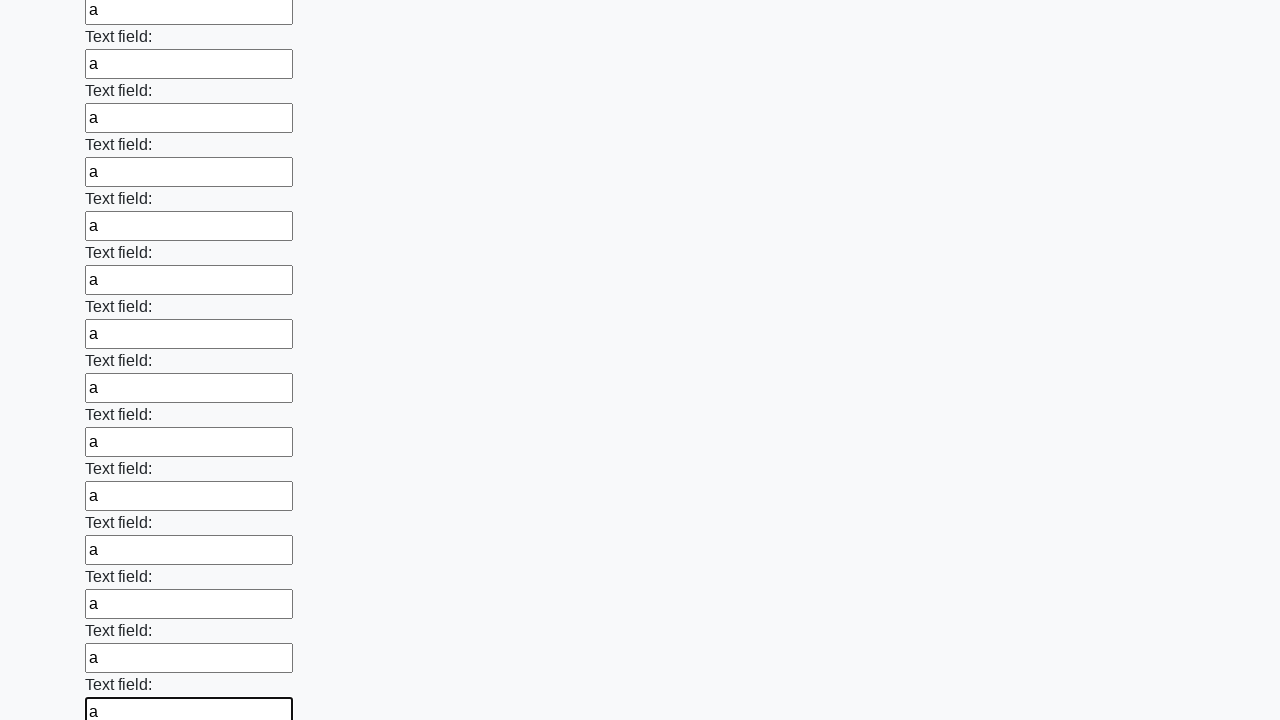

Filled input field with text 'a' on input >> nth=49
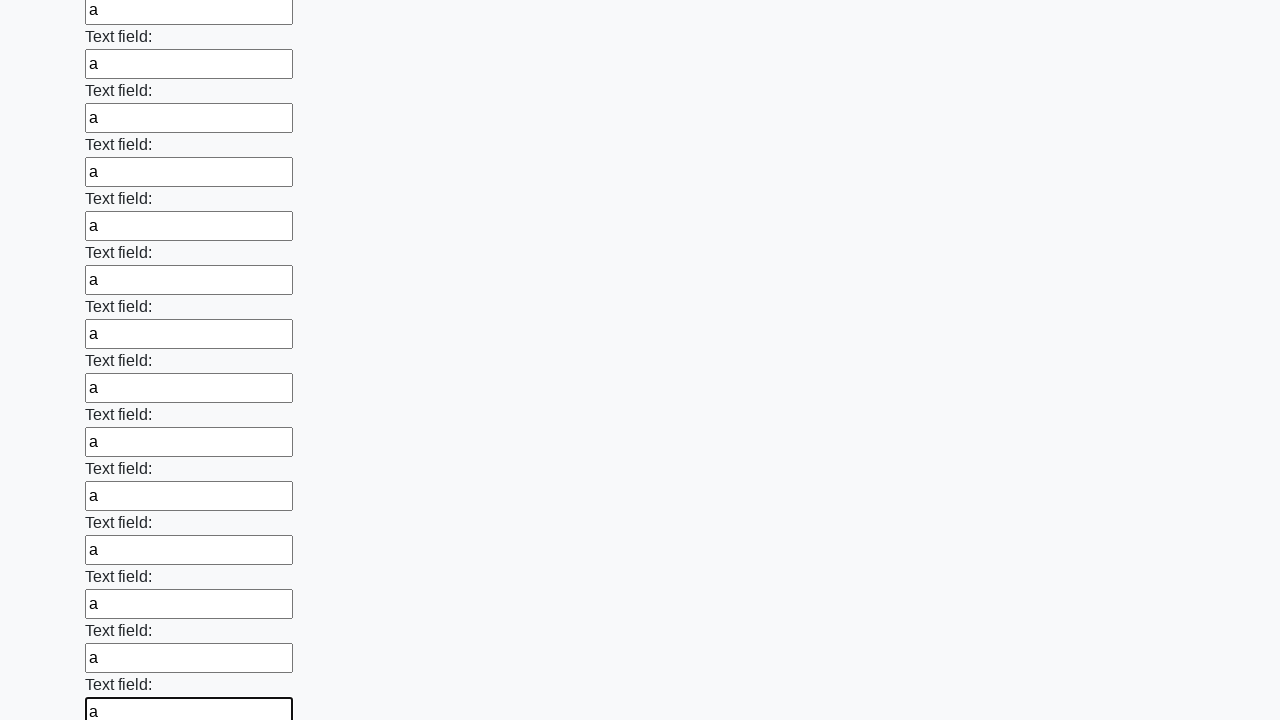

Filled input field with text 'a' on input >> nth=50
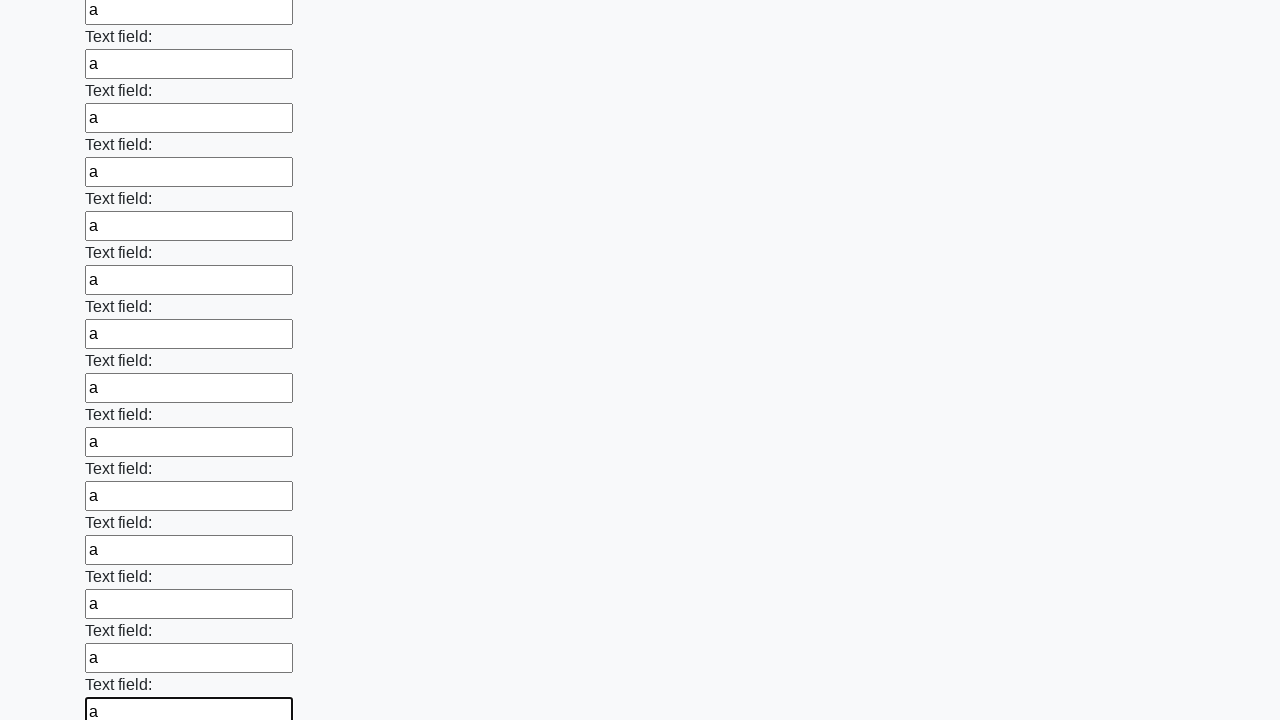

Filled input field with text 'a' on input >> nth=51
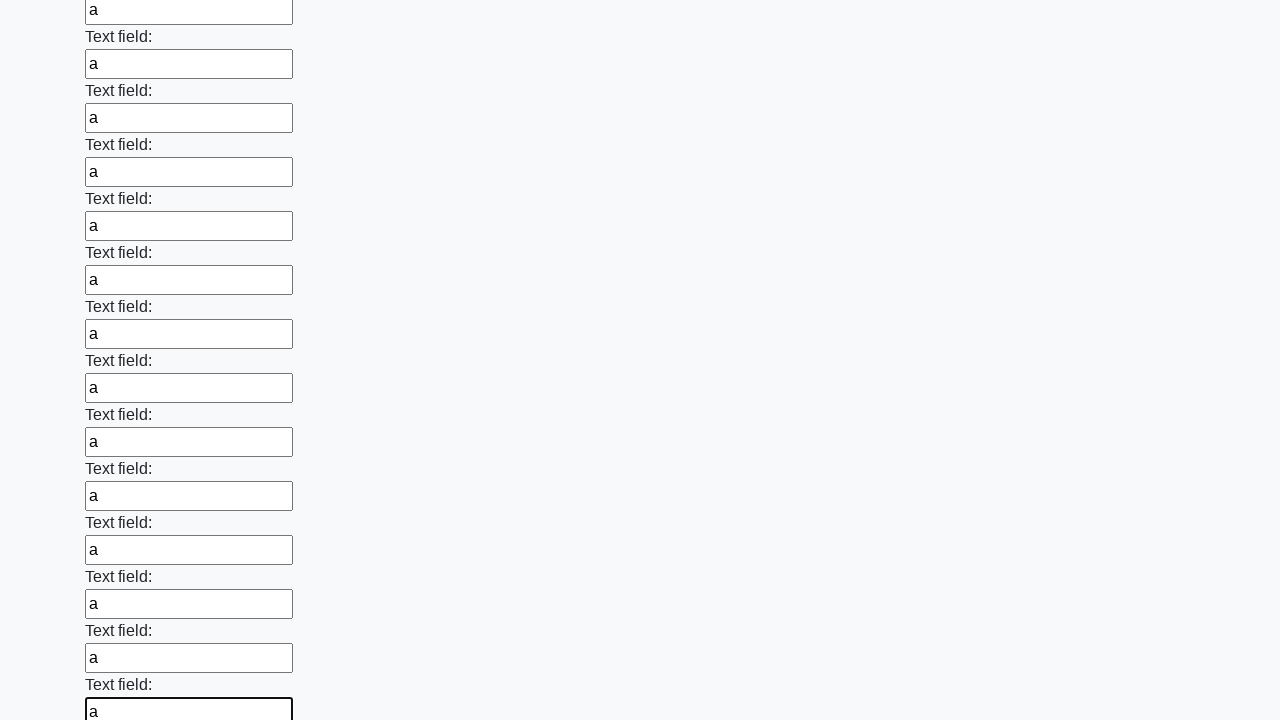

Filled input field with text 'a' on input >> nth=52
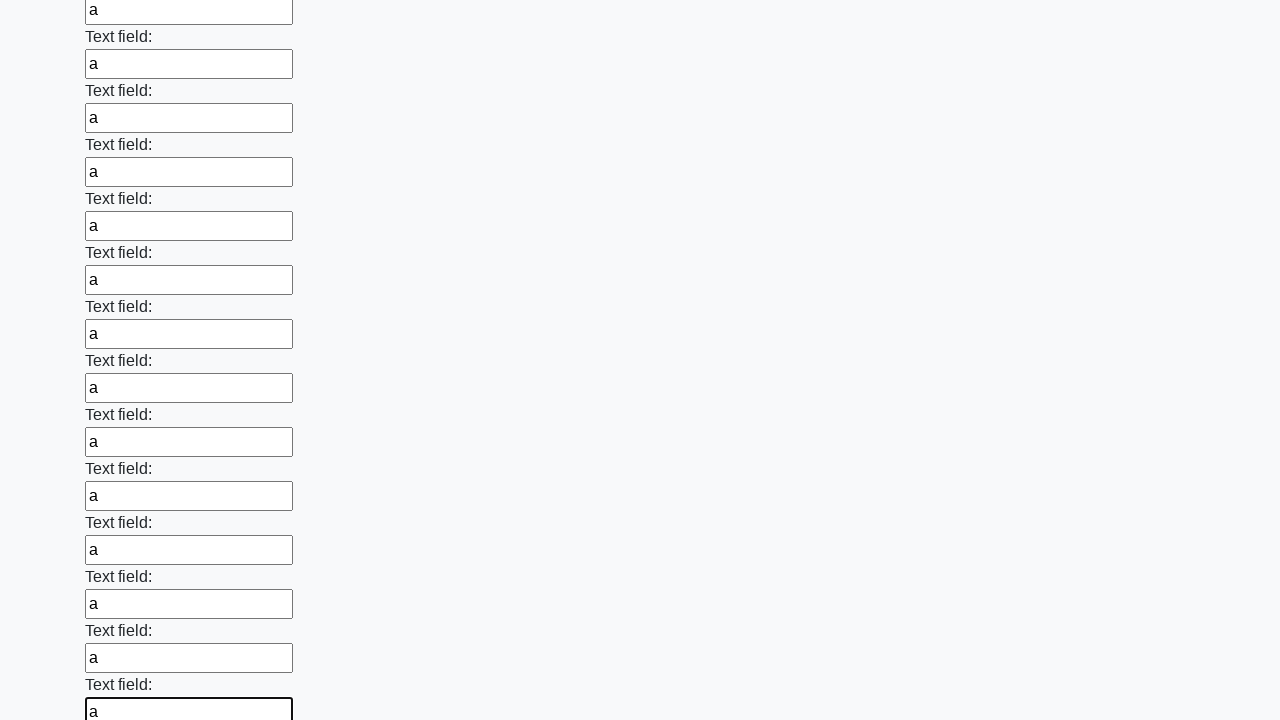

Filled input field with text 'a' on input >> nth=53
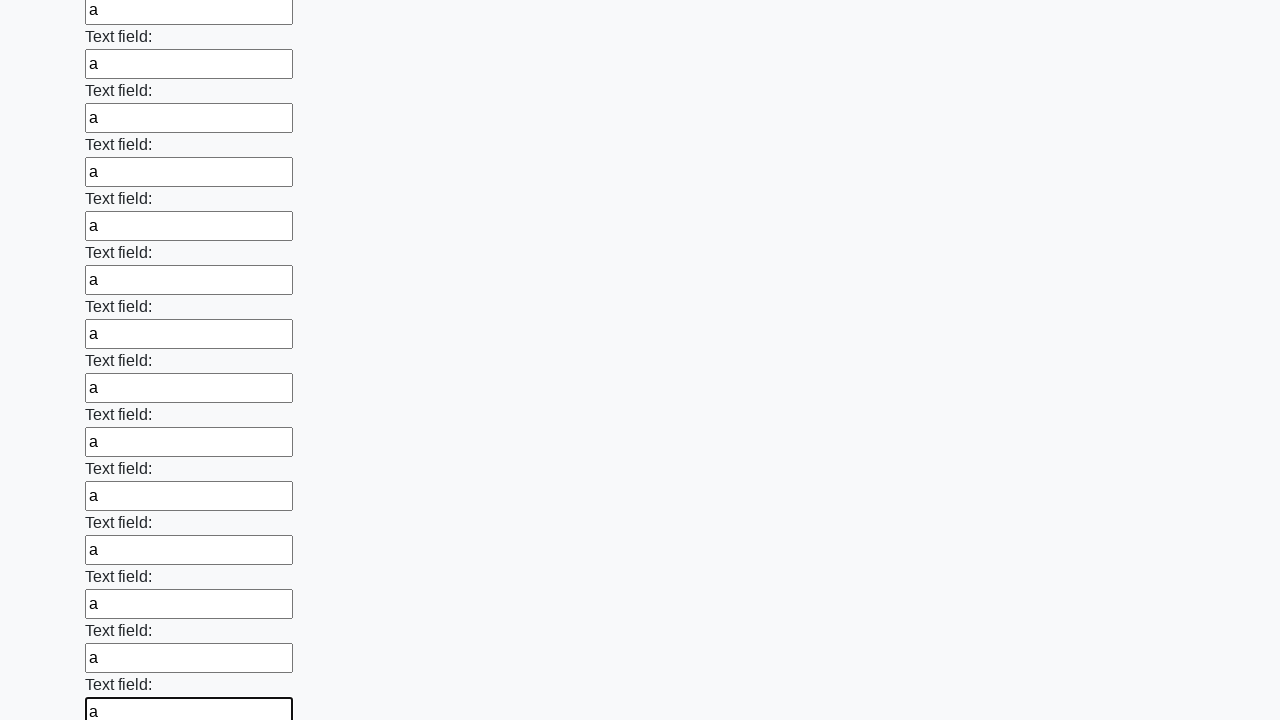

Filled input field with text 'a' on input >> nth=54
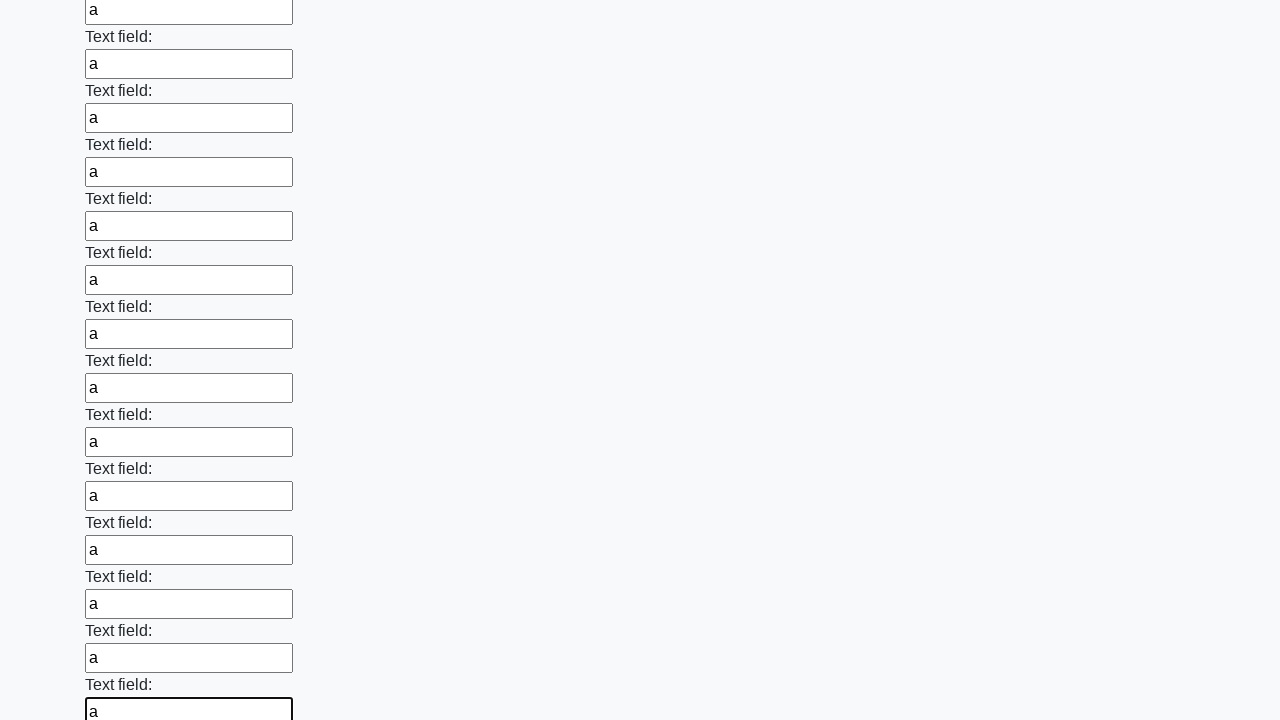

Filled input field with text 'a' on input >> nth=55
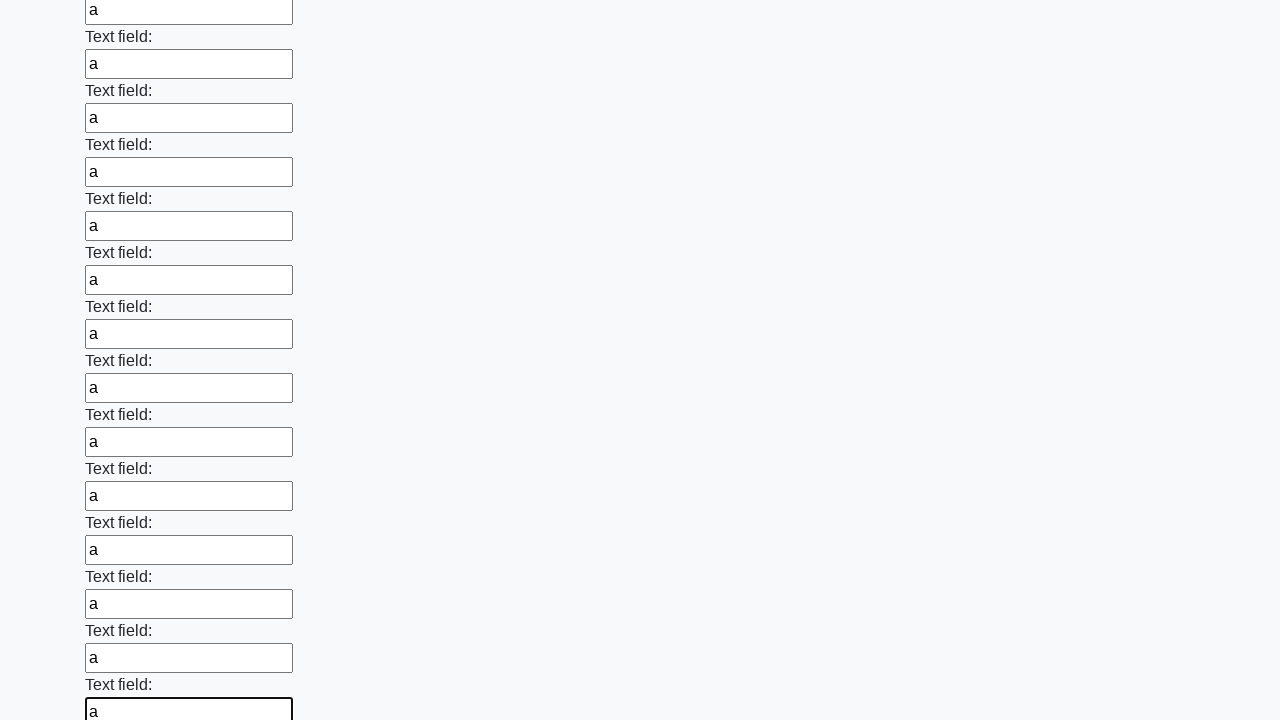

Filled input field with text 'a' on input >> nth=56
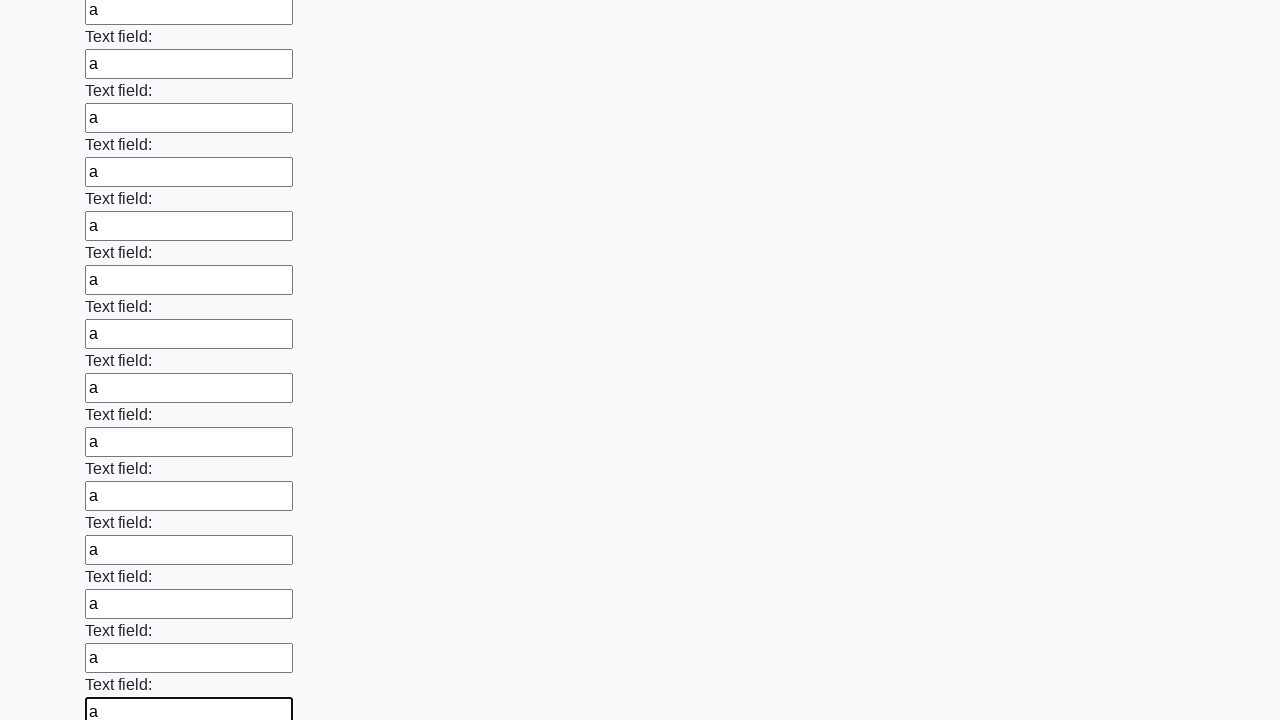

Filled input field with text 'a' on input >> nth=57
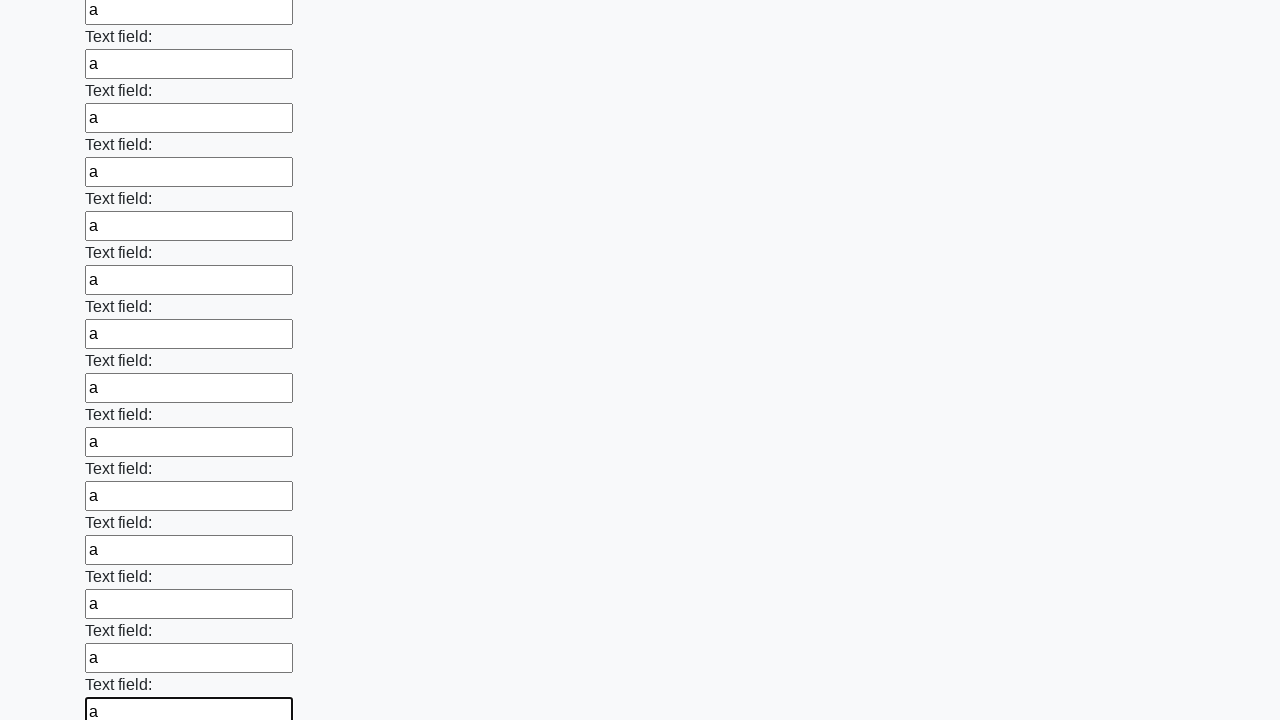

Filled input field with text 'a' on input >> nth=58
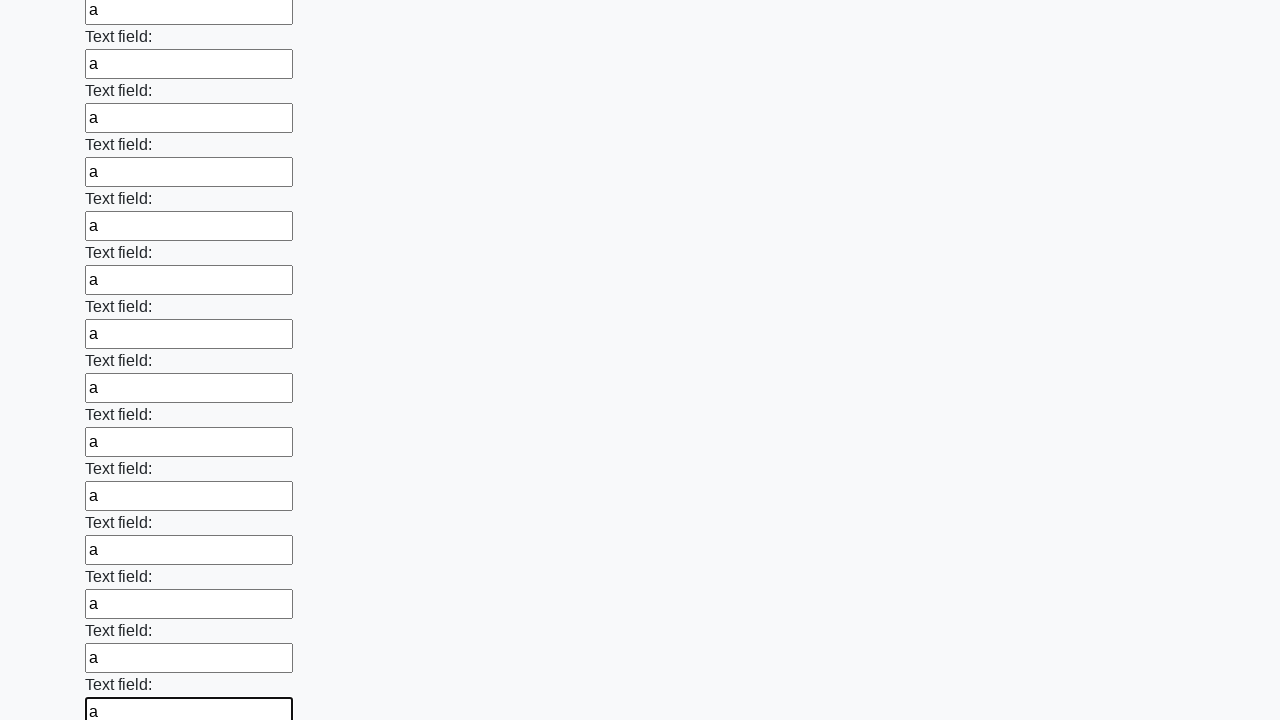

Filled input field with text 'a' on input >> nth=59
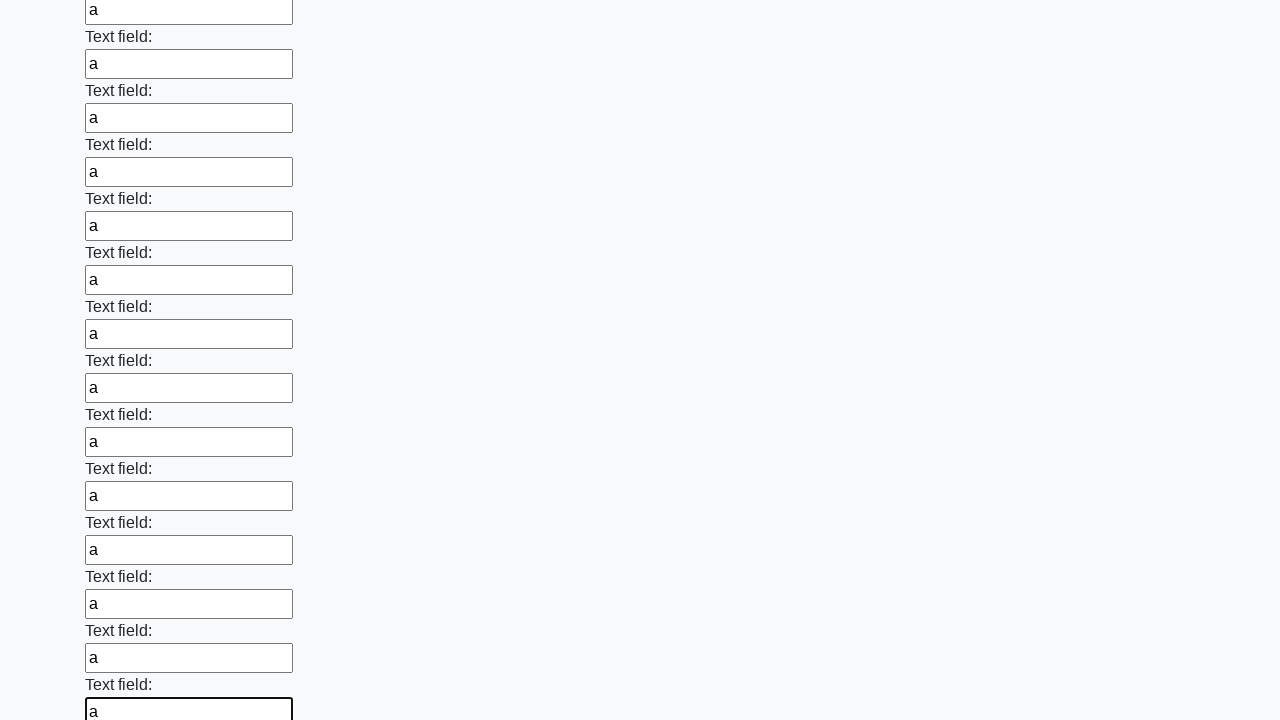

Filled input field with text 'a' on input >> nth=60
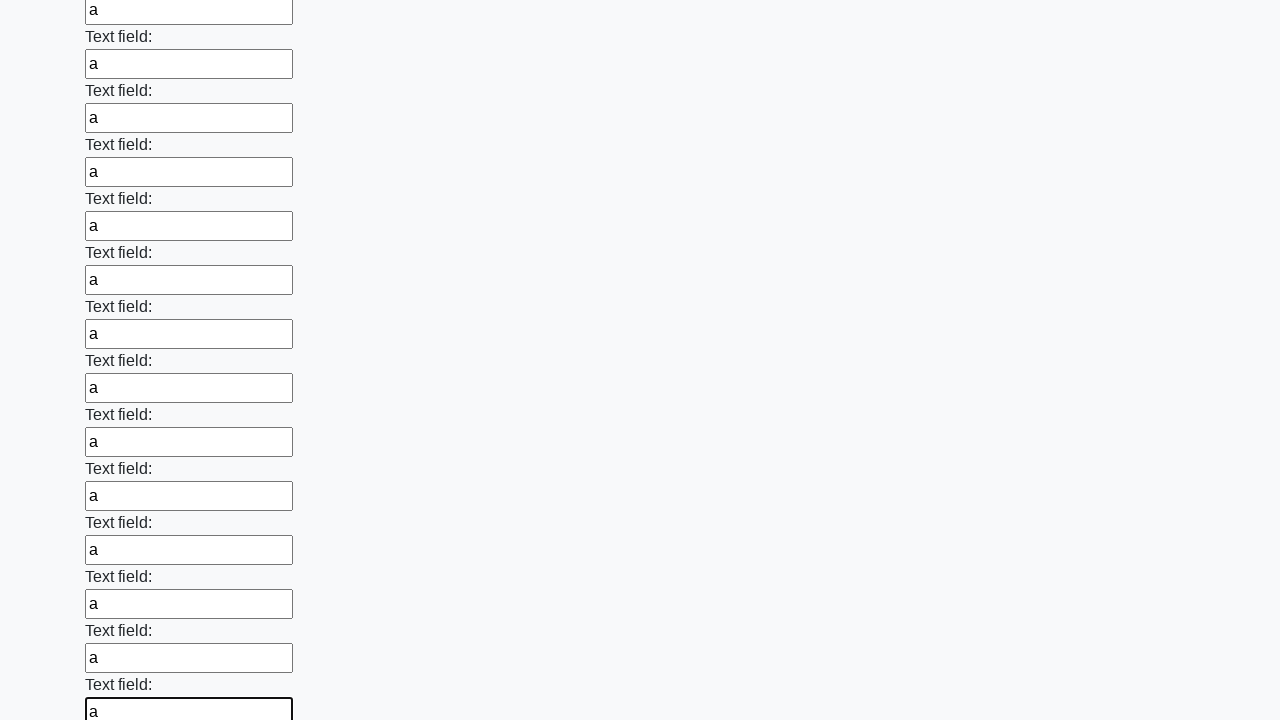

Filled input field with text 'a' on input >> nth=61
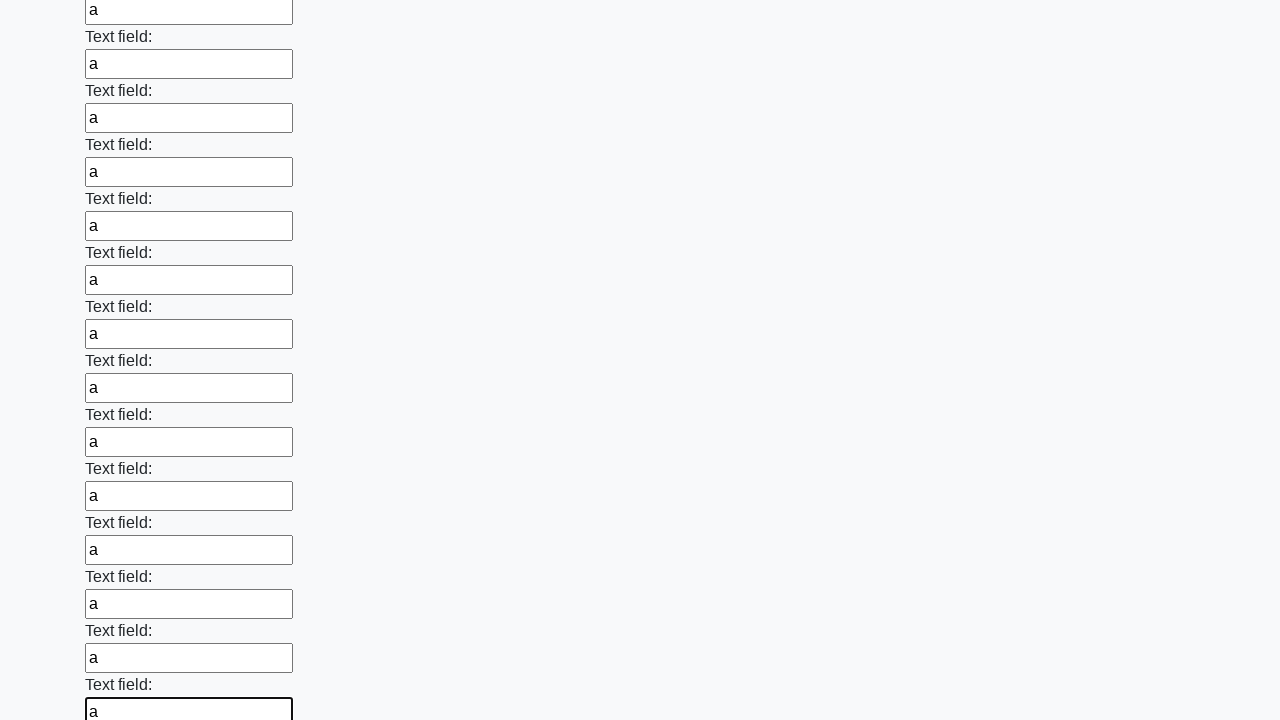

Filled input field with text 'a' on input >> nth=62
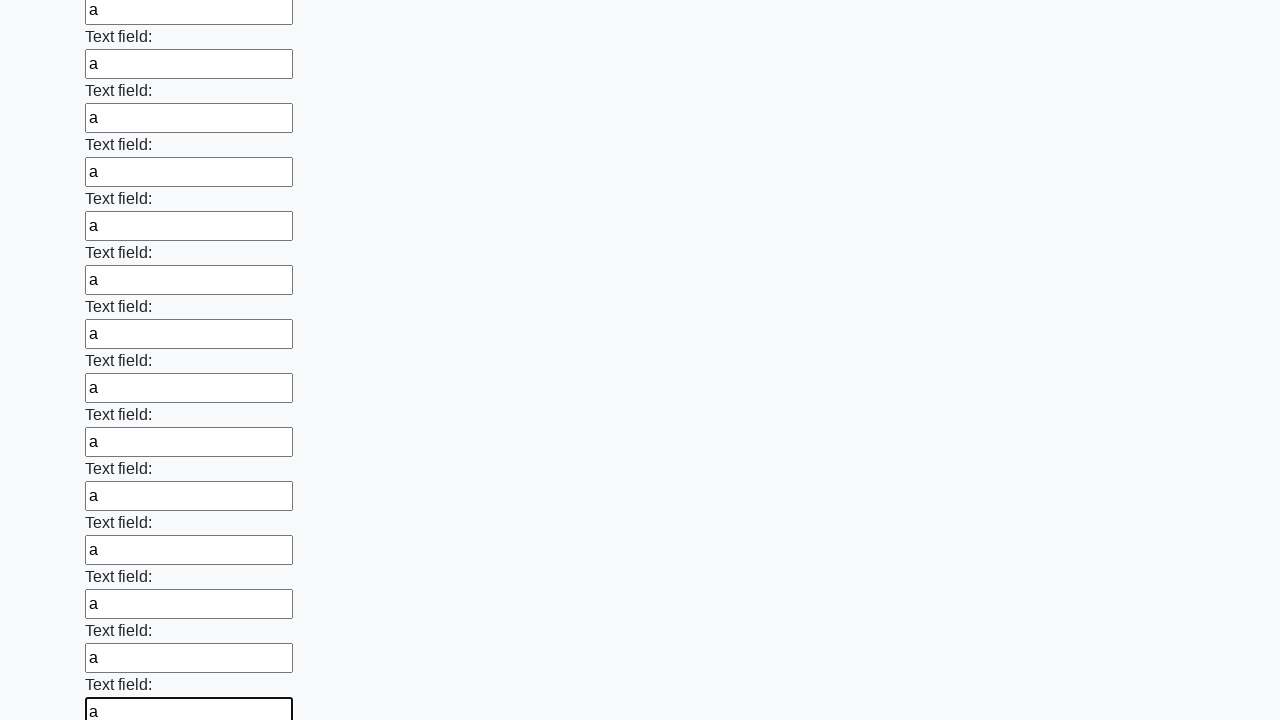

Filled input field with text 'a' on input >> nth=63
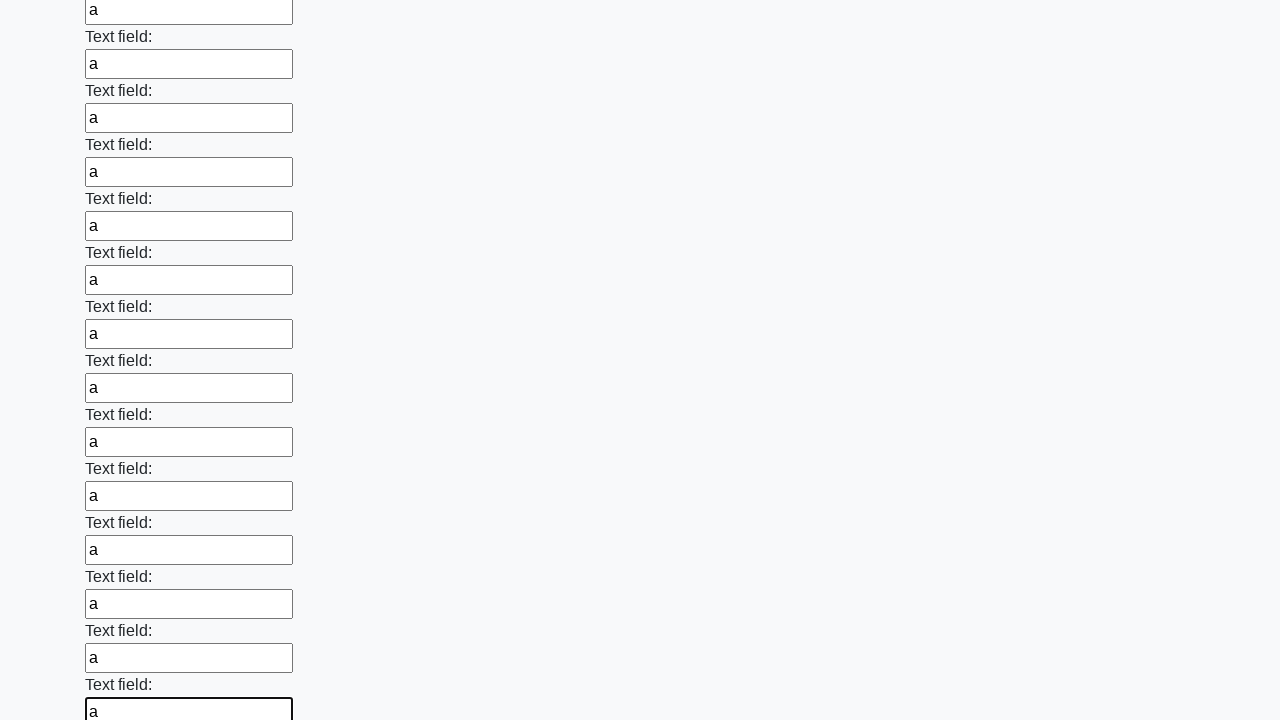

Filled input field with text 'a' on input >> nth=64
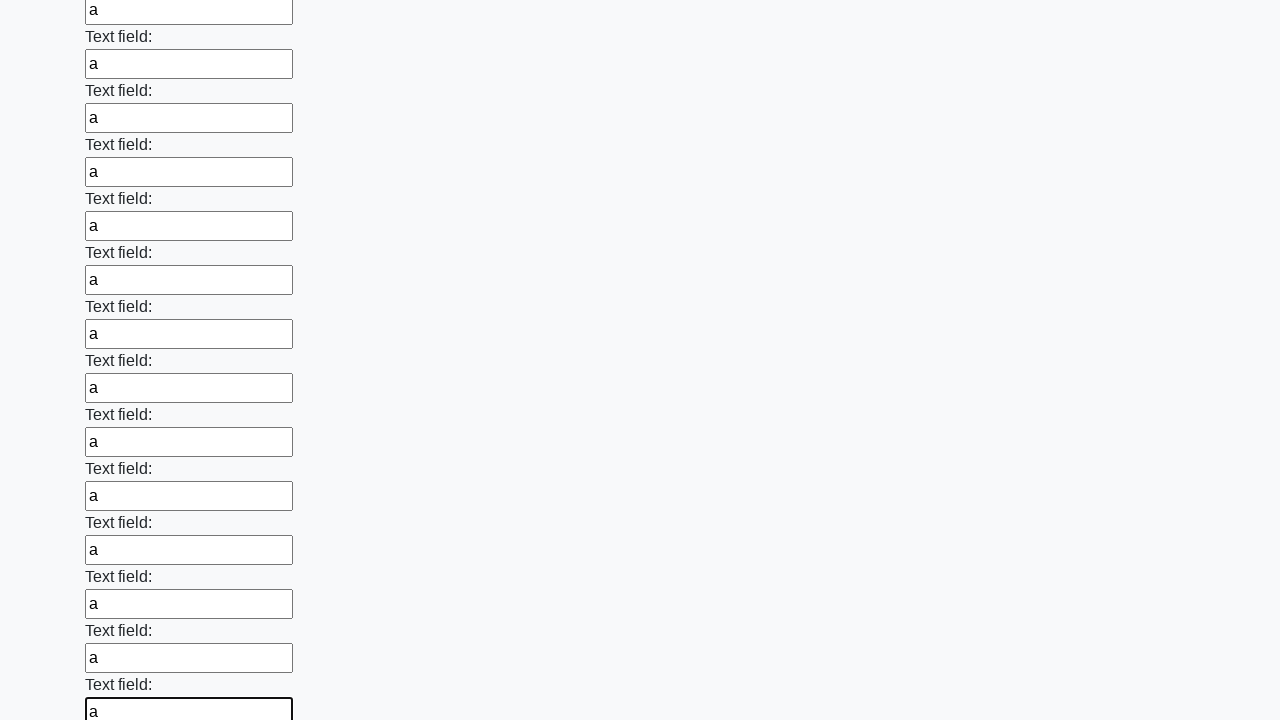

Filled input field with text 'a' on input >> nth=65
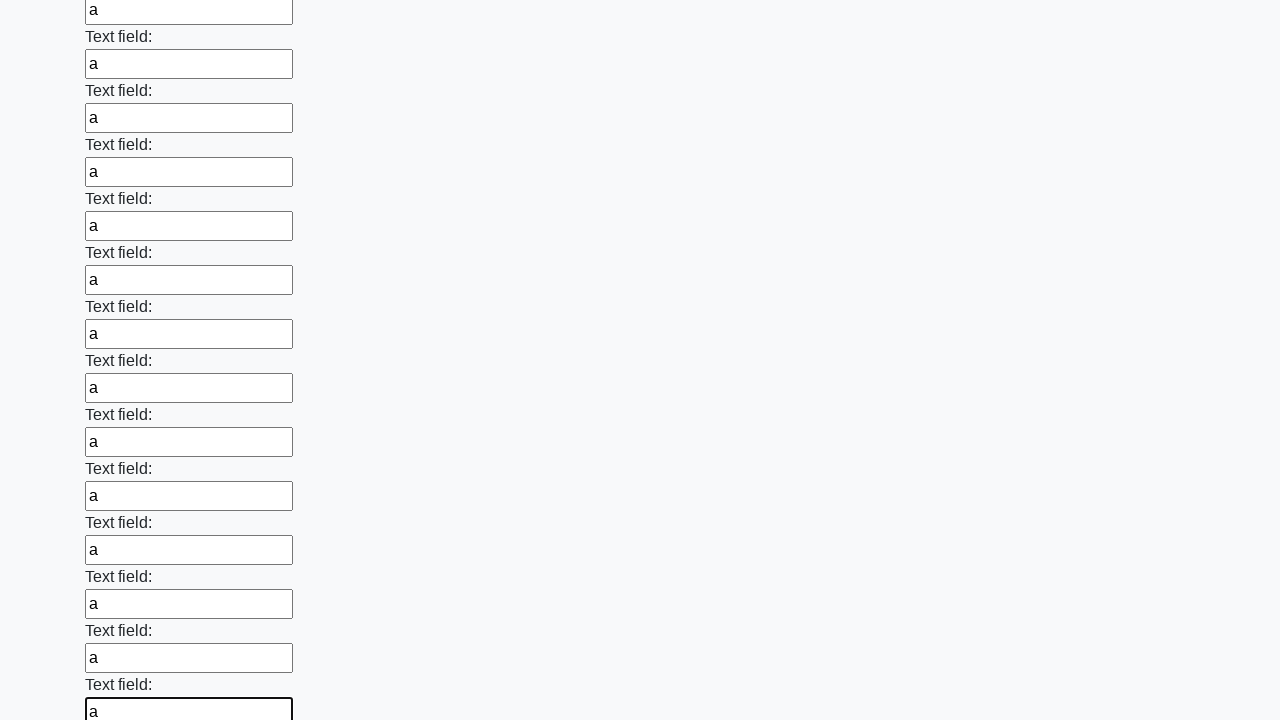

Filled input field with text 'a' on input >> nth=66
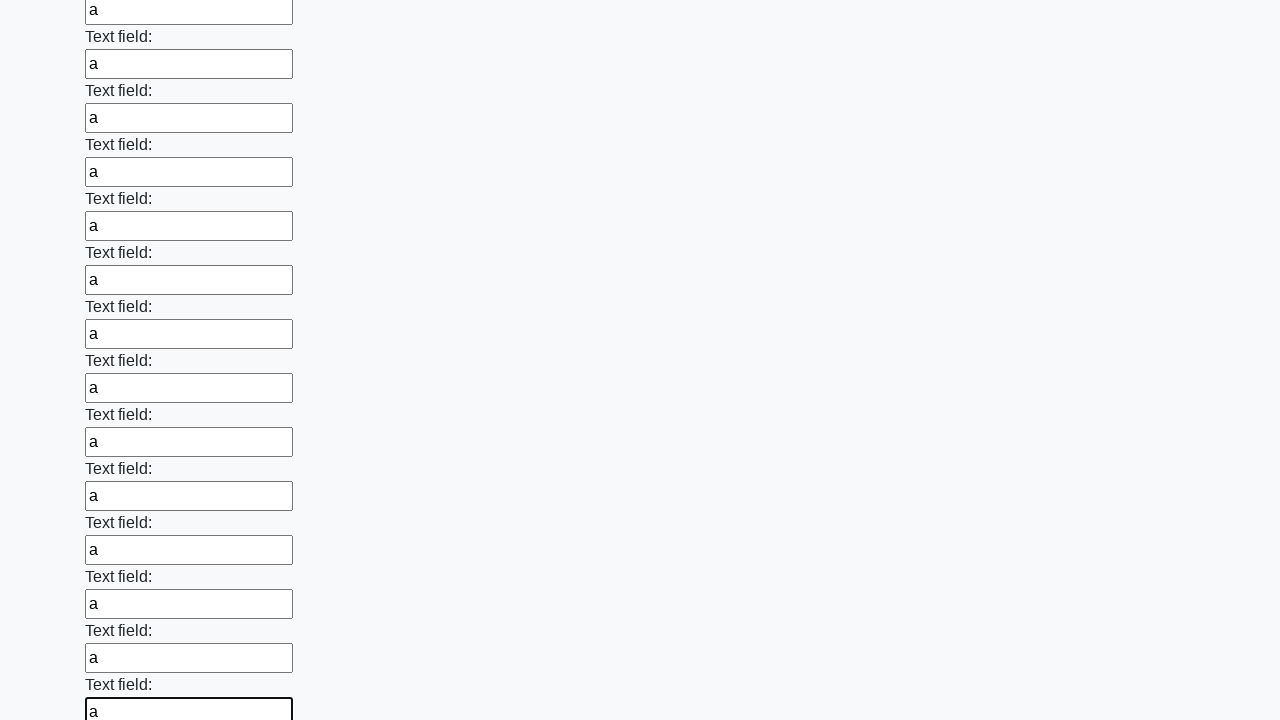

Filled input field with text 'a' on input >> nth=67
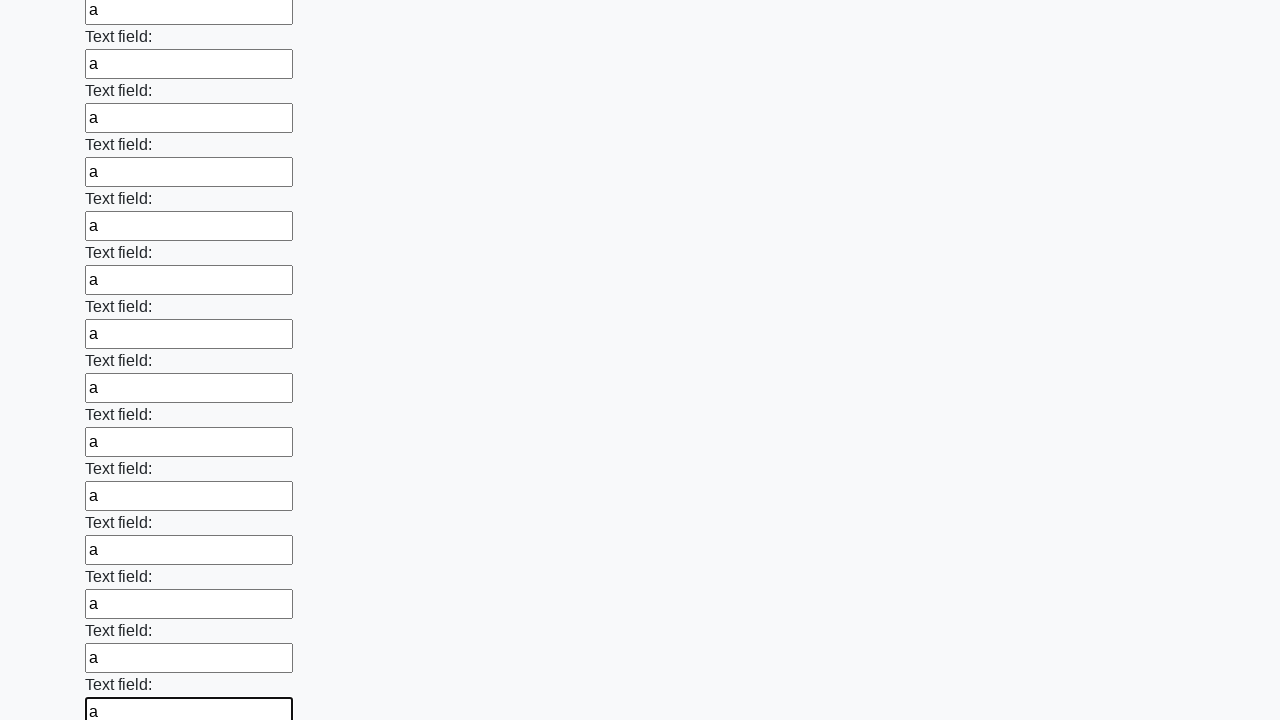

Filled input field with text 'a' on input >> nth=68
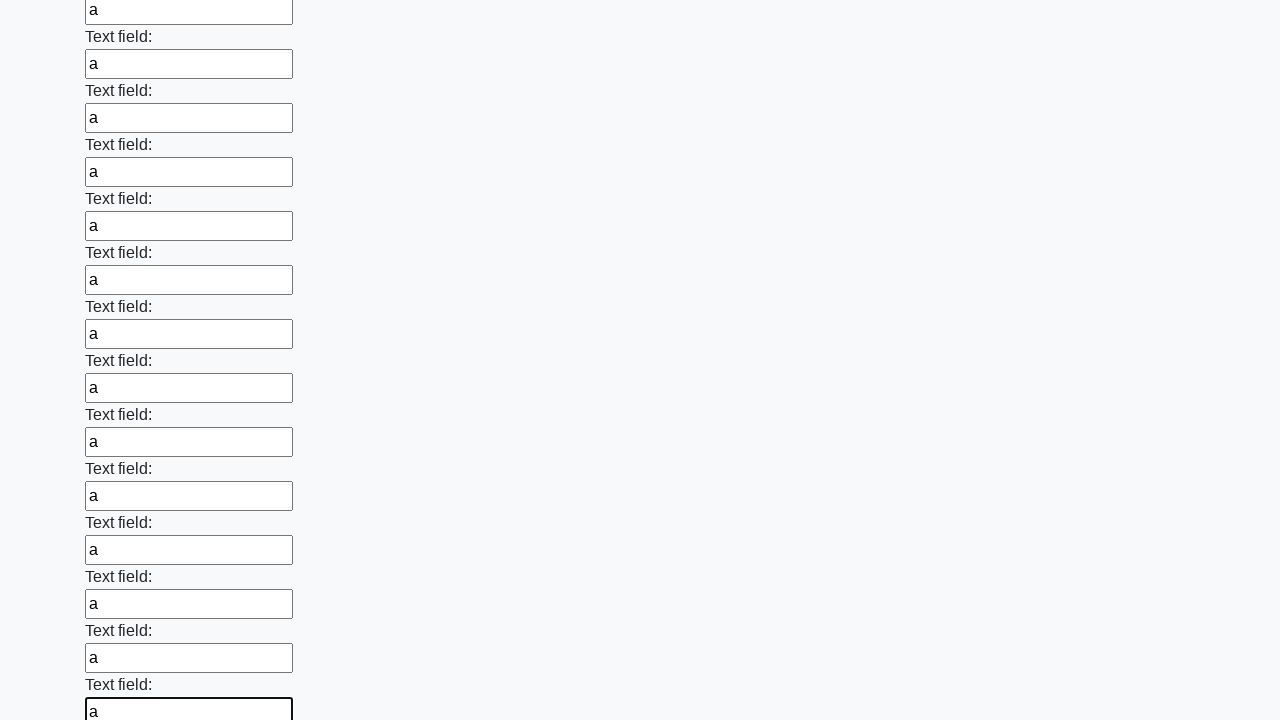

Filled input field with text 'a' on input >> nth=69
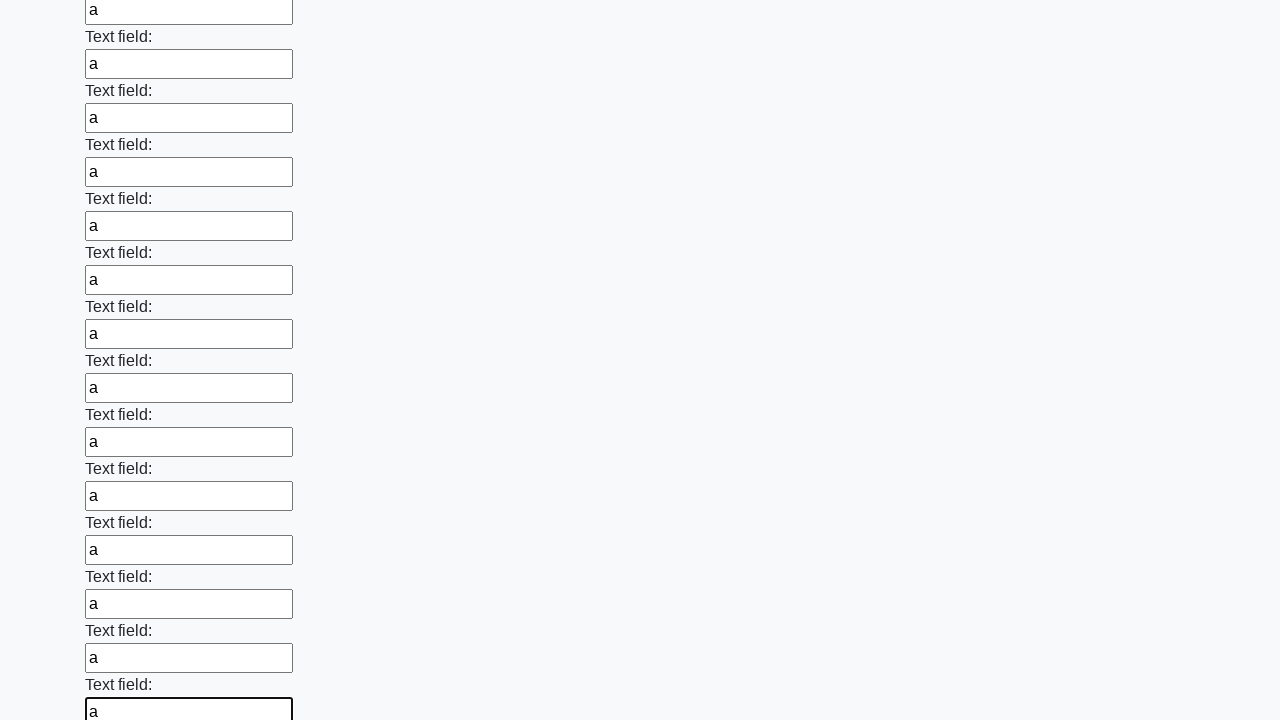

Filled input field with text 'a' on input >> nth=70
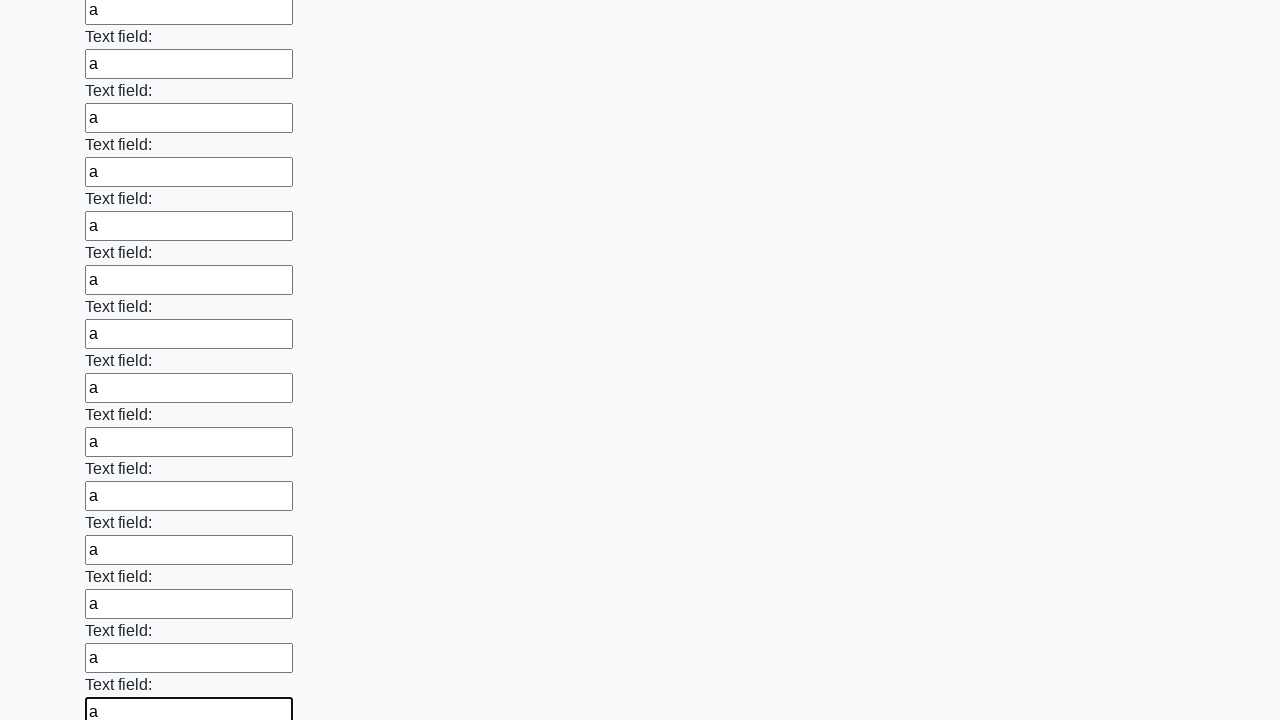

Filled input field with text 'a' on input >> nth=71
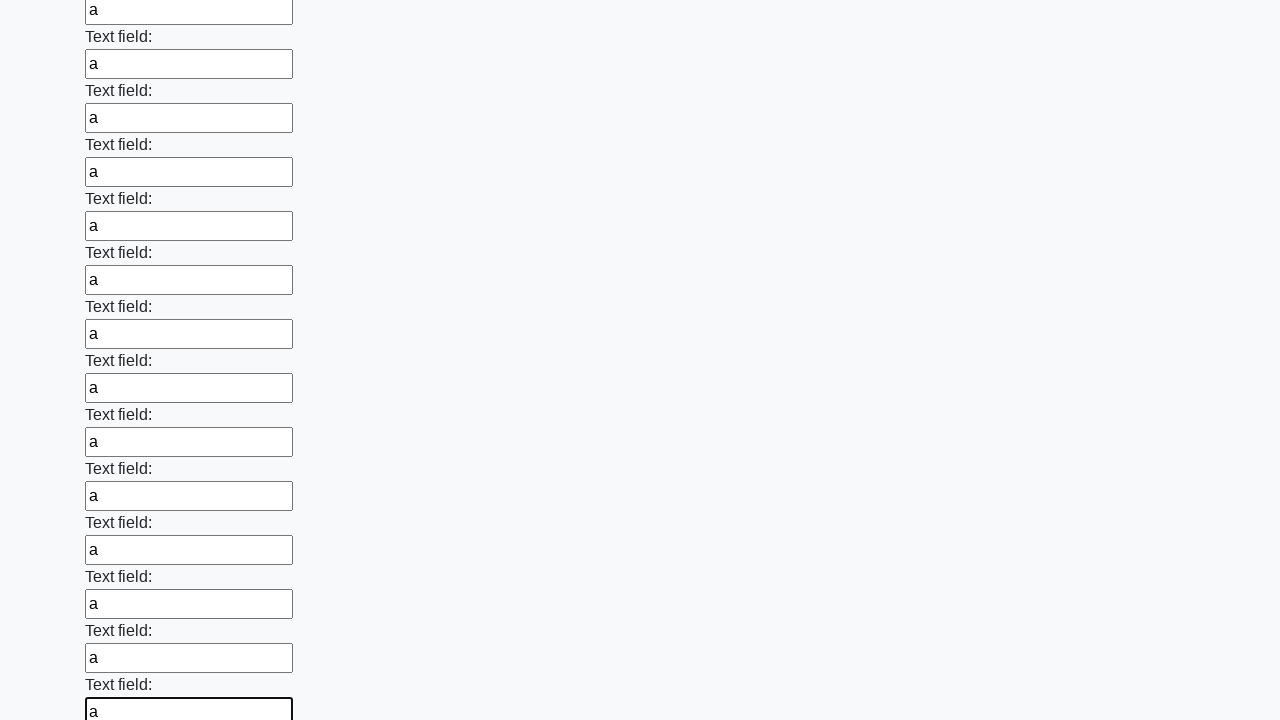

Filled input field with text 'a' on input >> nth=72
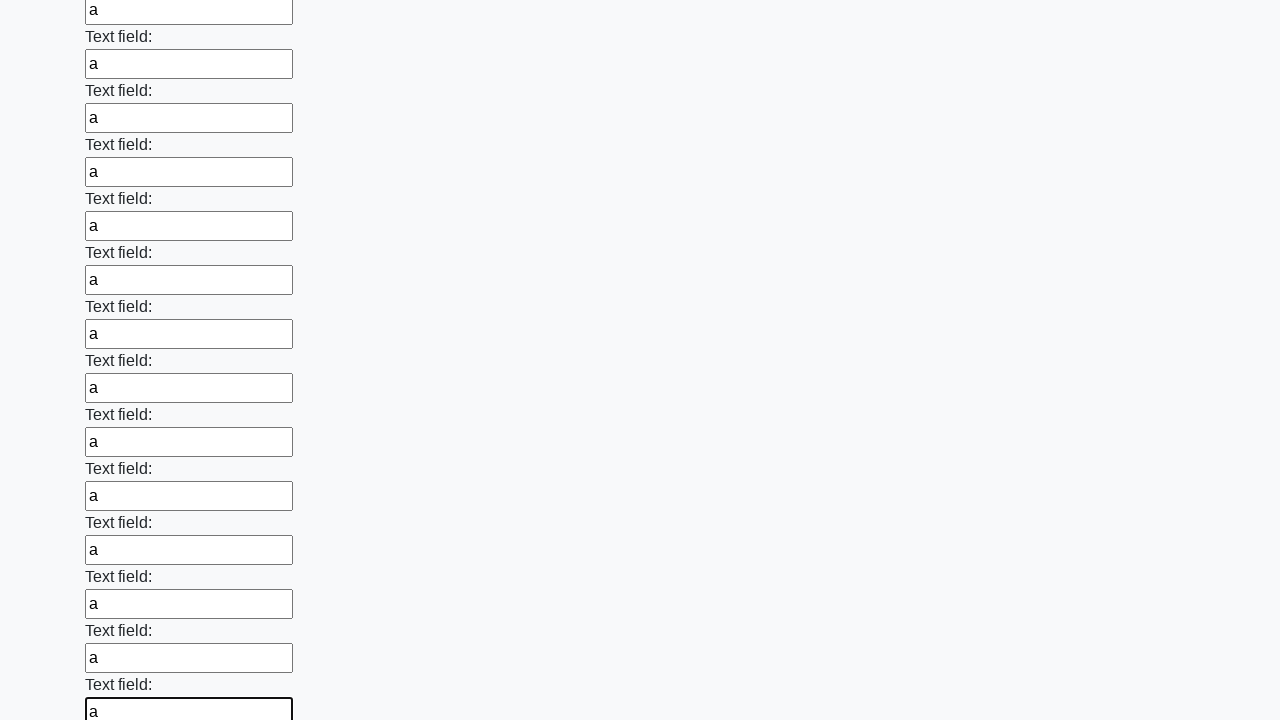

Filled input field with text 'a' on input >> nth=73
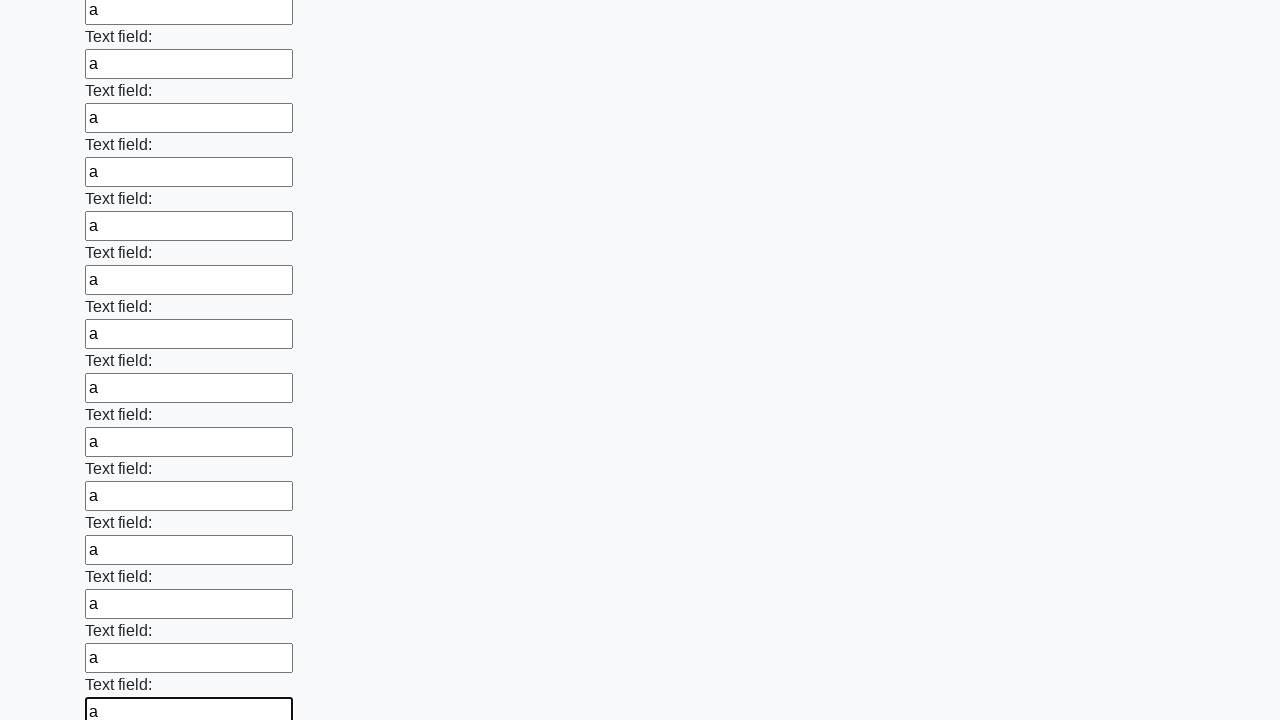

Filled input field with text 'a' on input >> nth=74
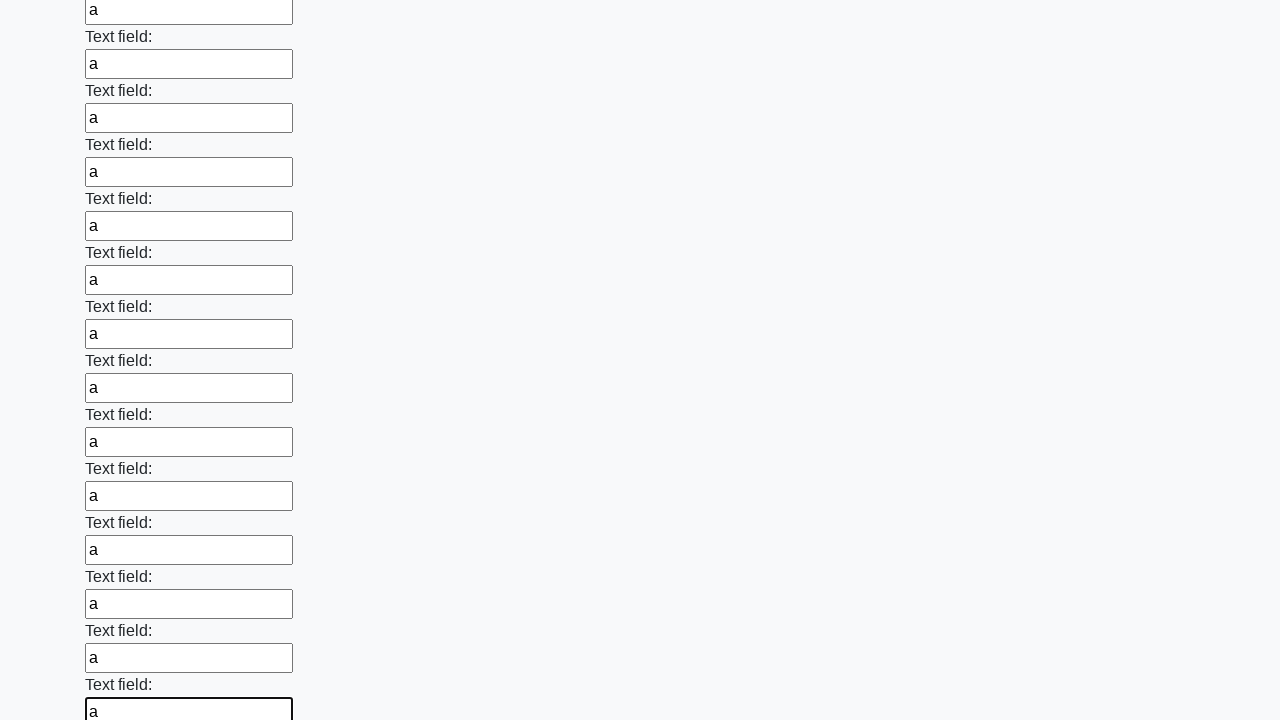

Filled input field with text 'a' on input >> nth=75
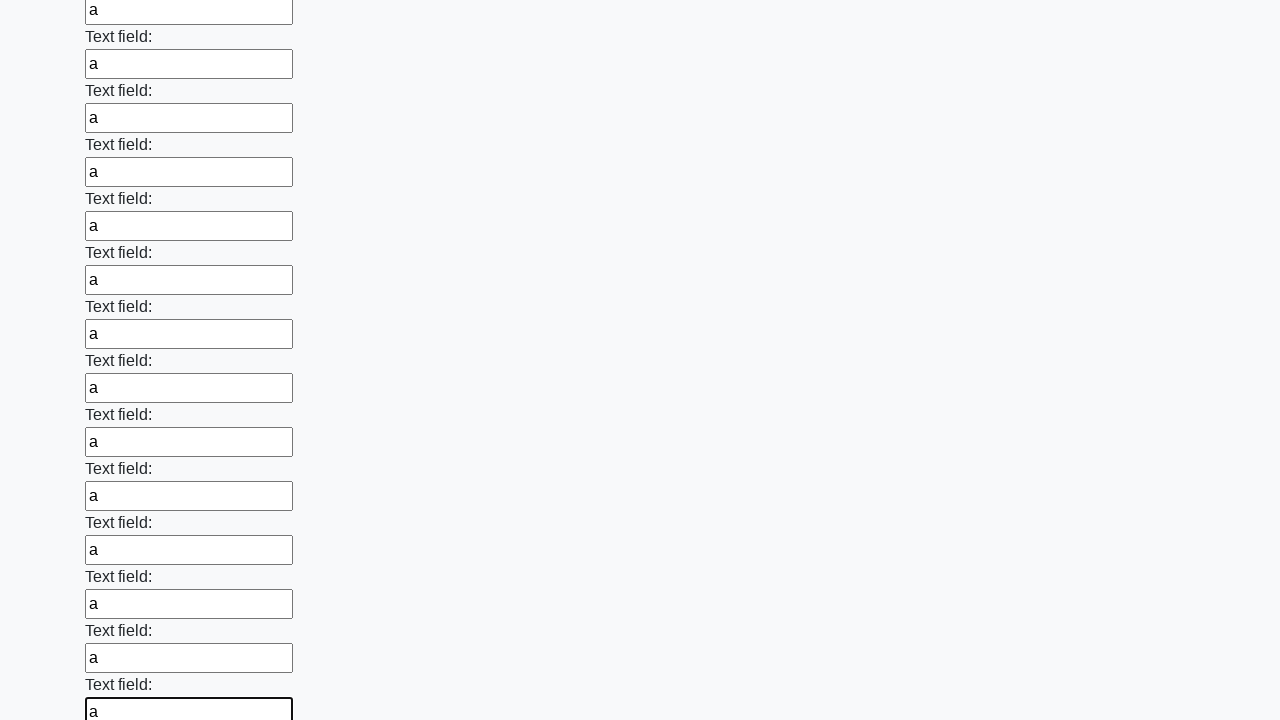

Filled input field with text 'a' on input >> nth=76
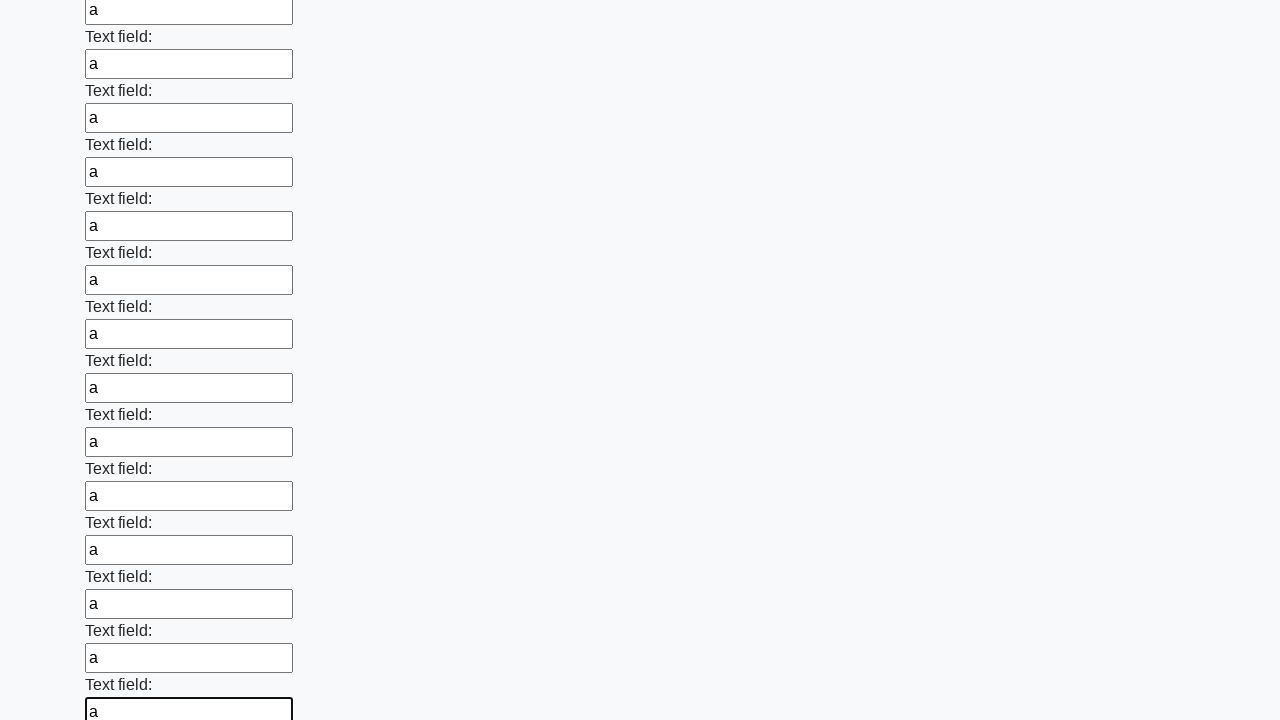

Filled input field with text 'a' on input >> nth=77
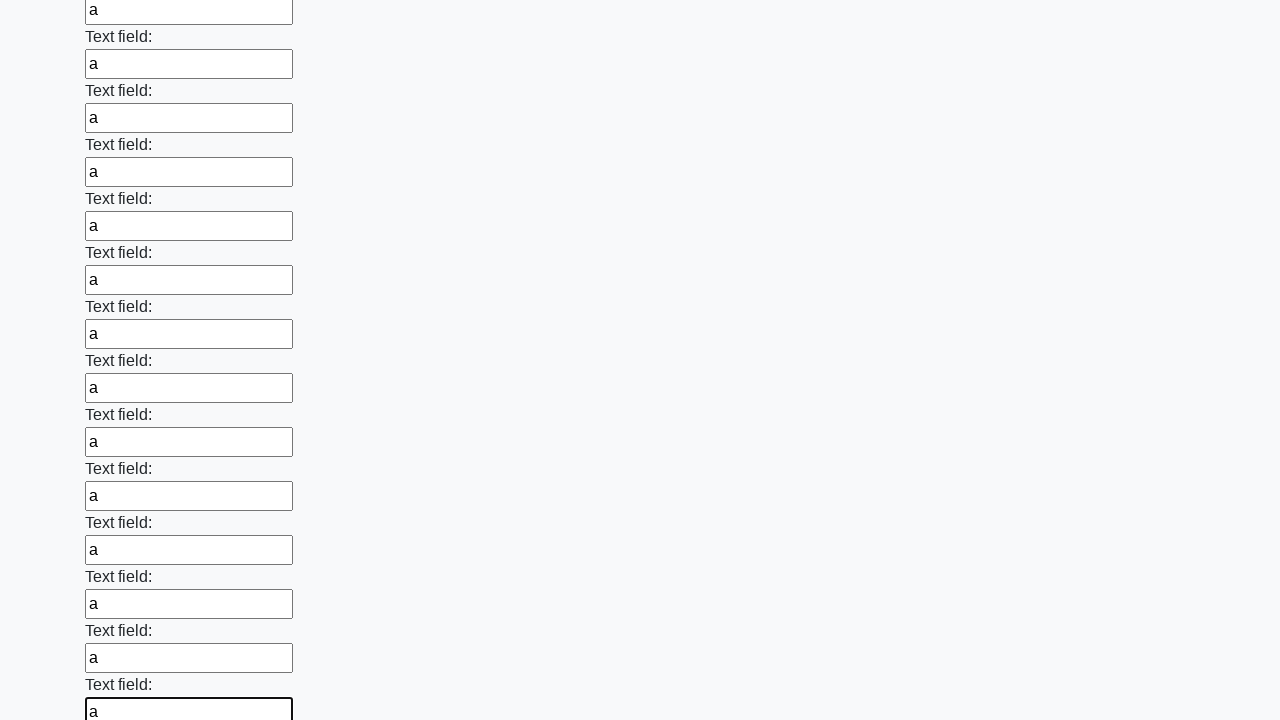

Filled input field with text 'a' on input >> nth=78
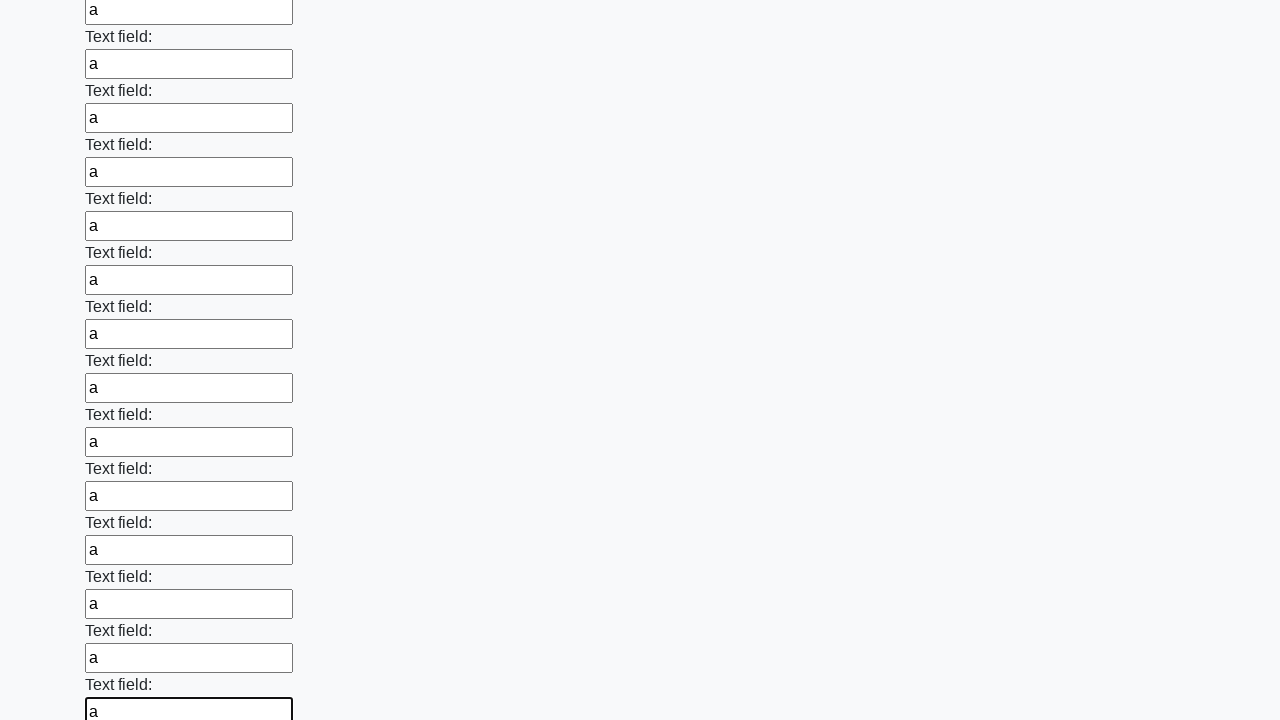

Filled input field with text 'a' on input >> nth=79
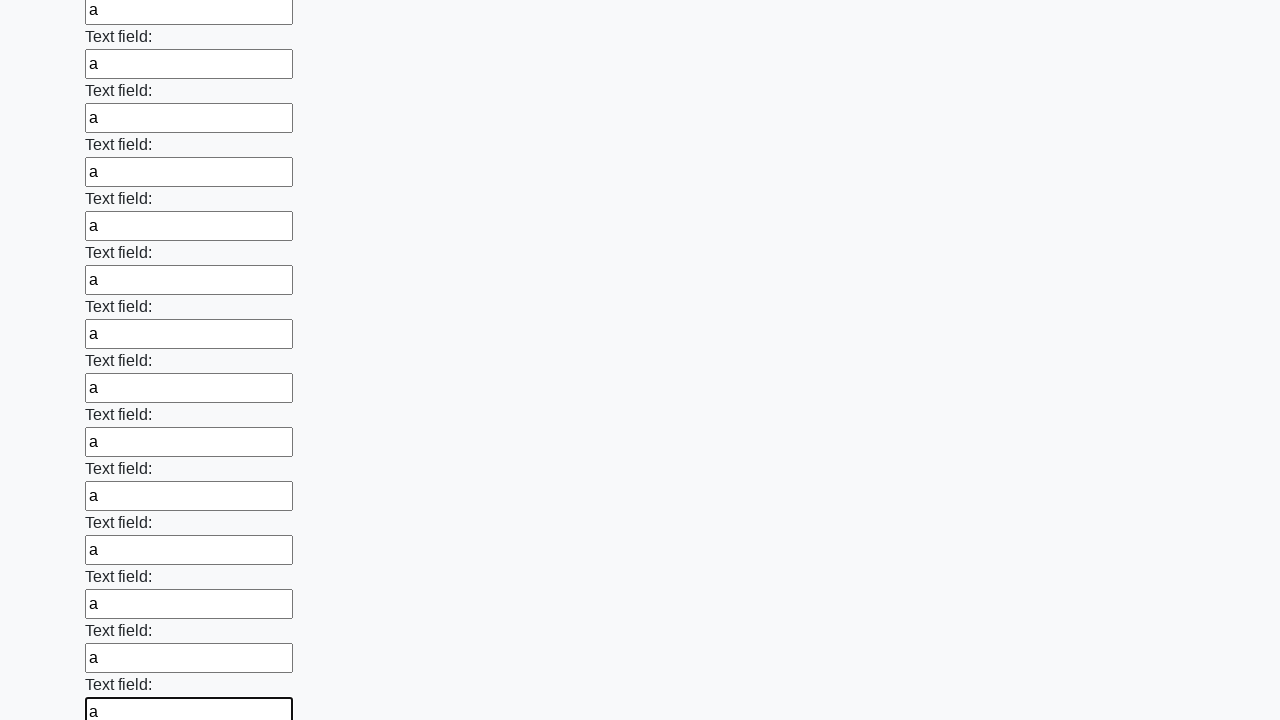

Filled input field with text 'a' on input >> nth=80
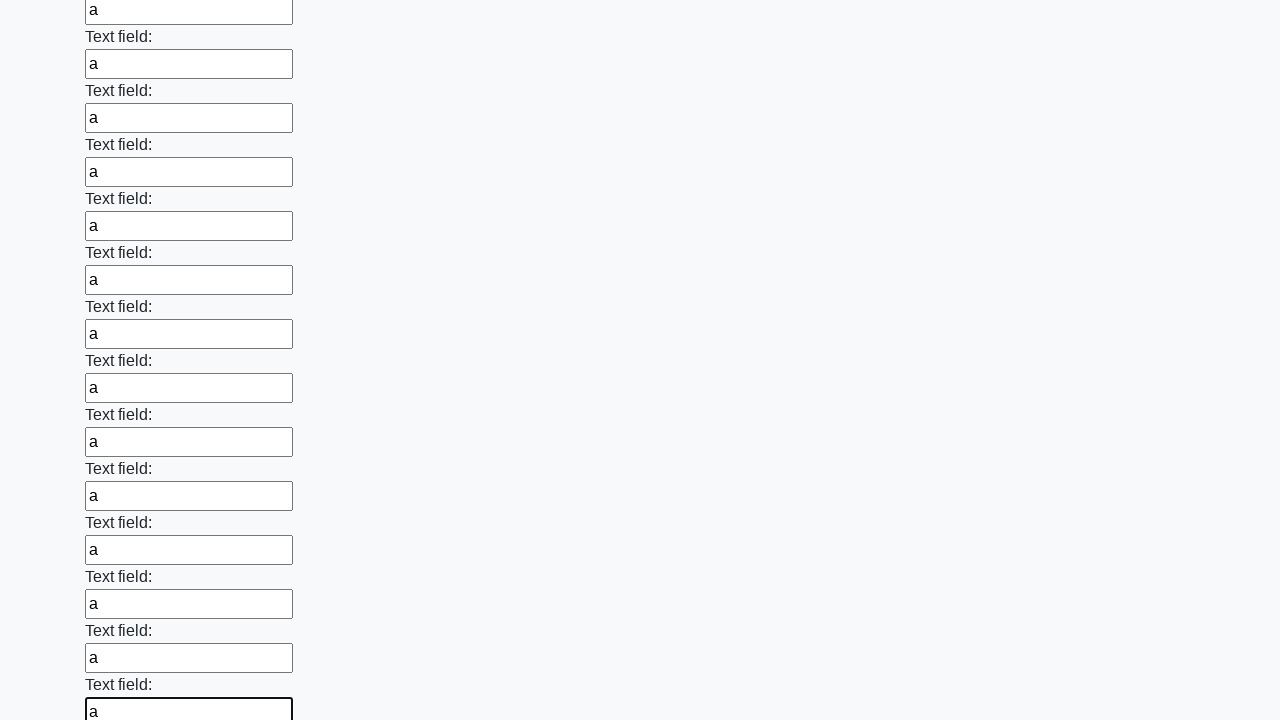

Filled input field with text 'a' on input >> nth=81
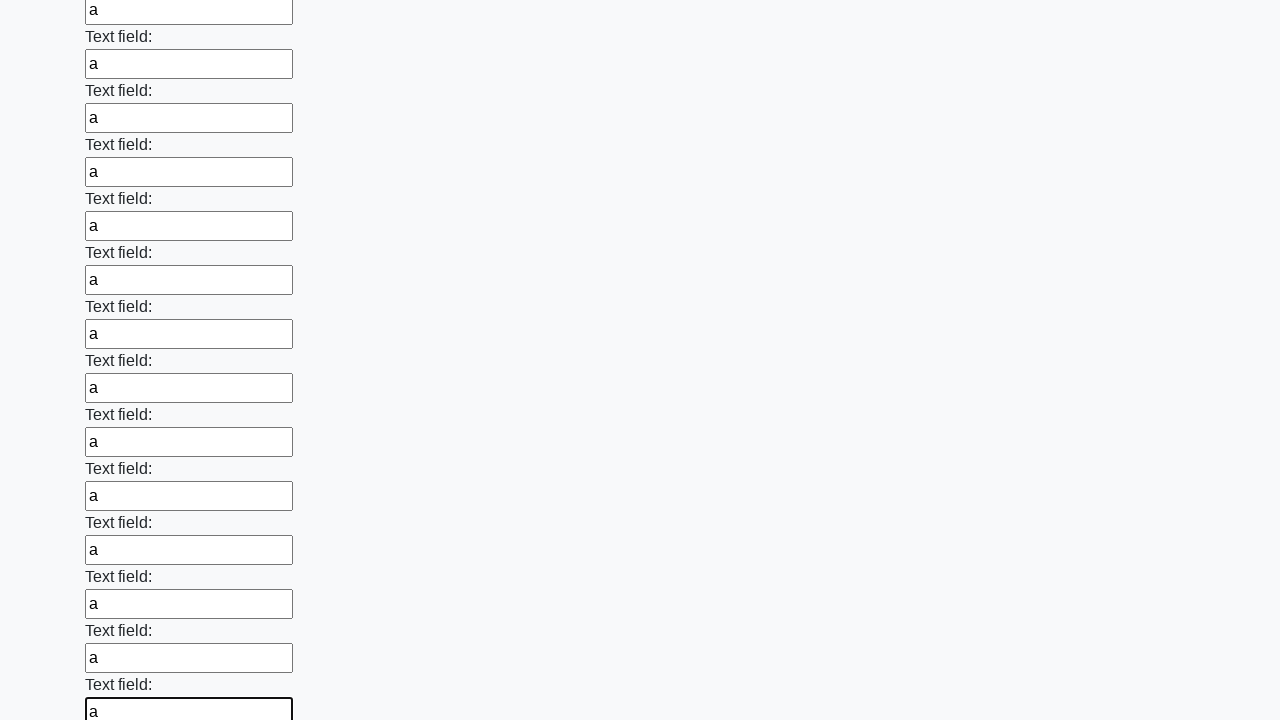

Filled input field with text 'a' on input >> nth=82
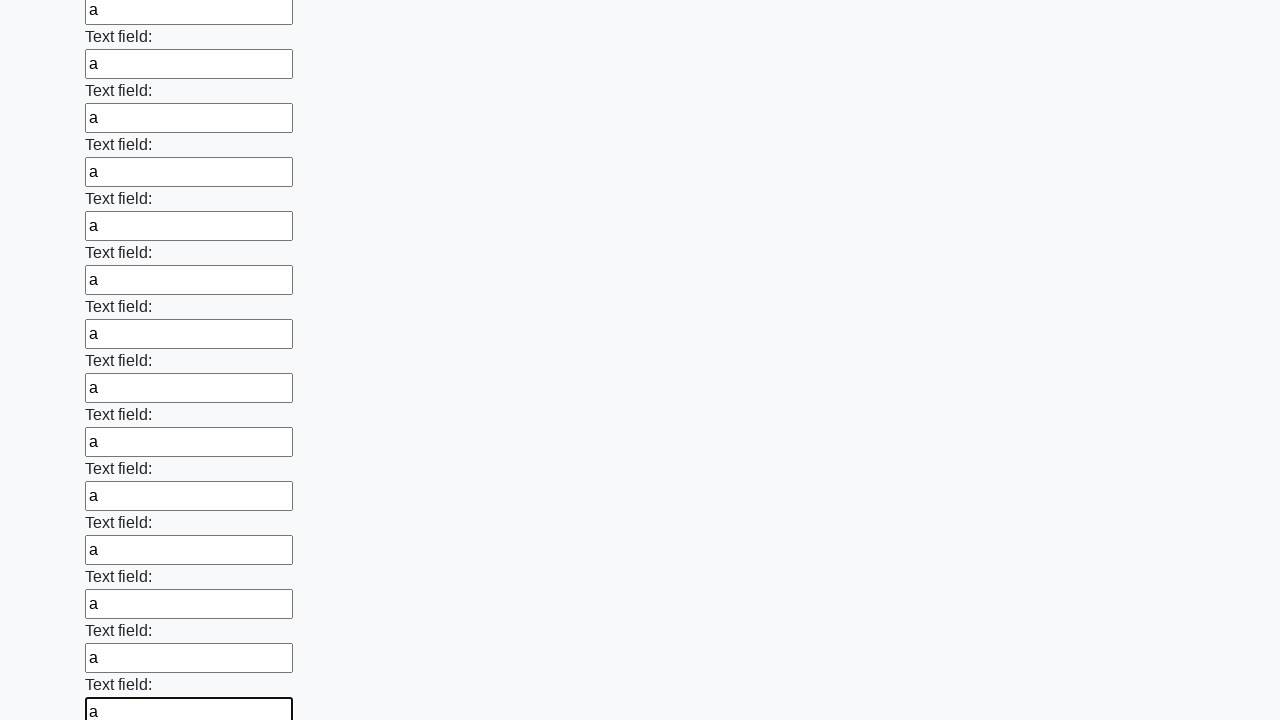

Filled input field with text 'a' on input >> nth=83
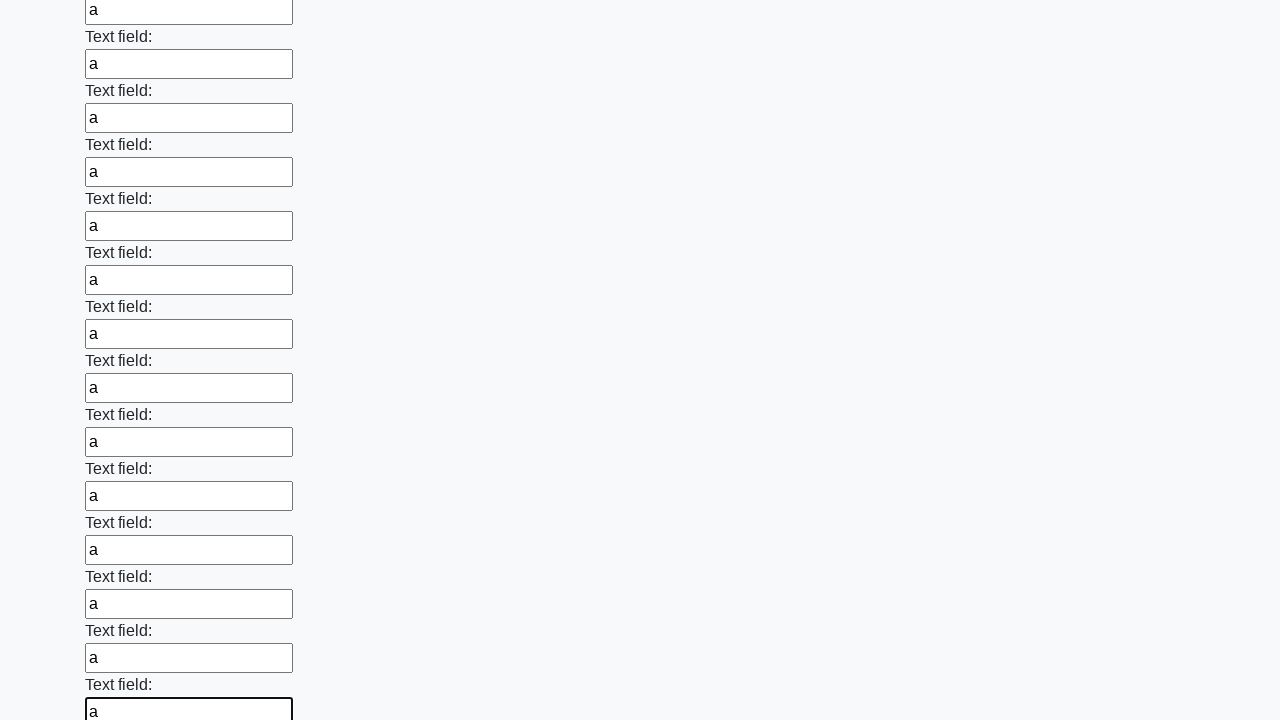

Filled input field with text 'a' on input >> nth=84
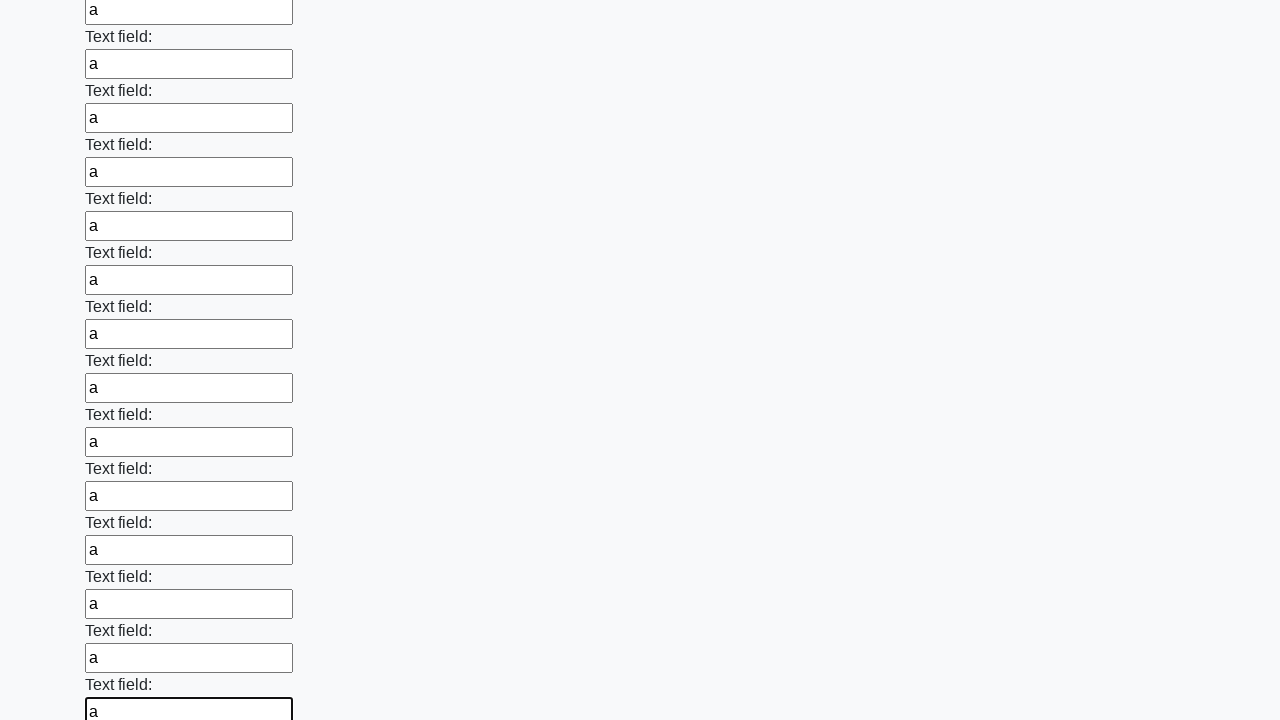

Filled input field with text 'a' on input >> nth=85
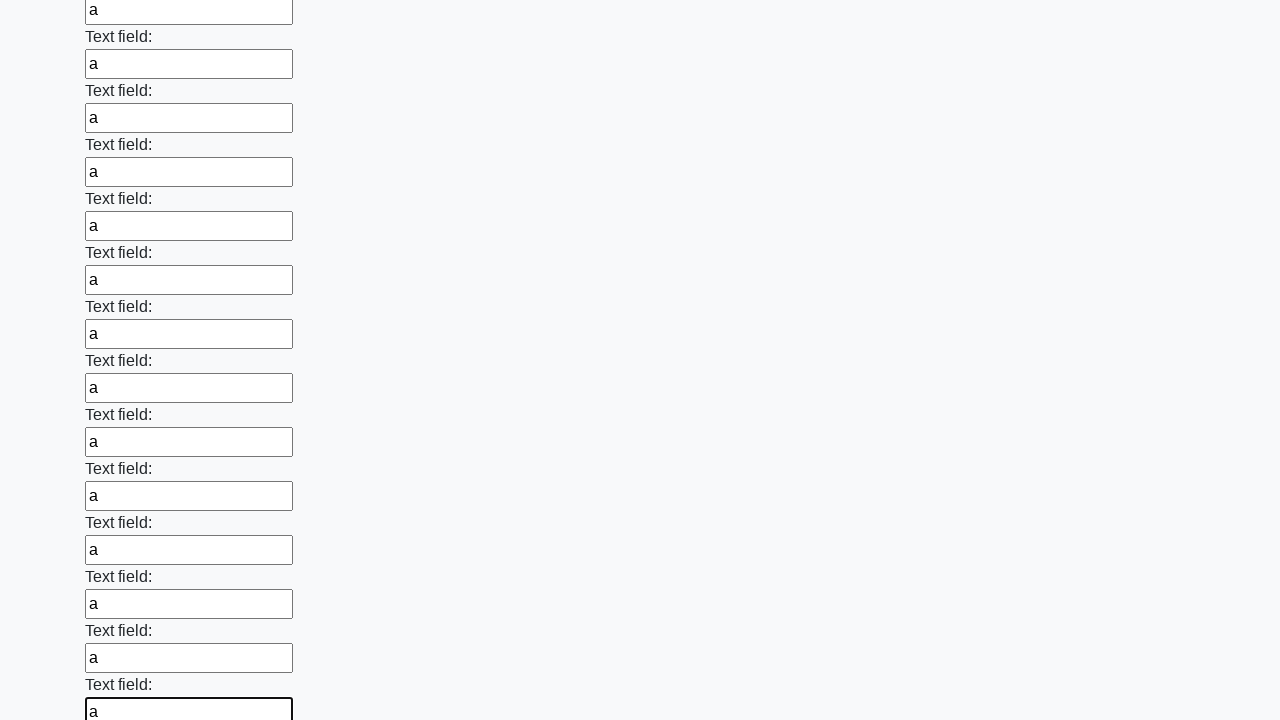

Filled input field with text 'a' on input >> nth=86
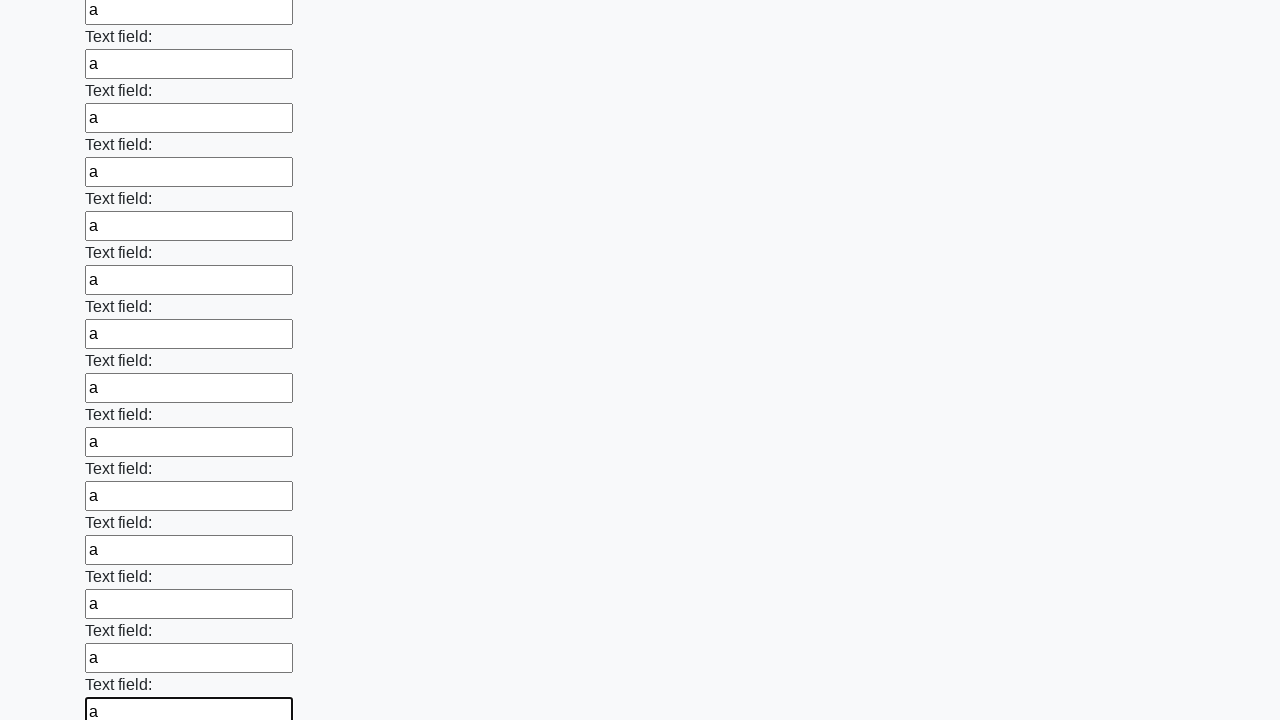

Filled input field with text 'a' on input >> nth=87
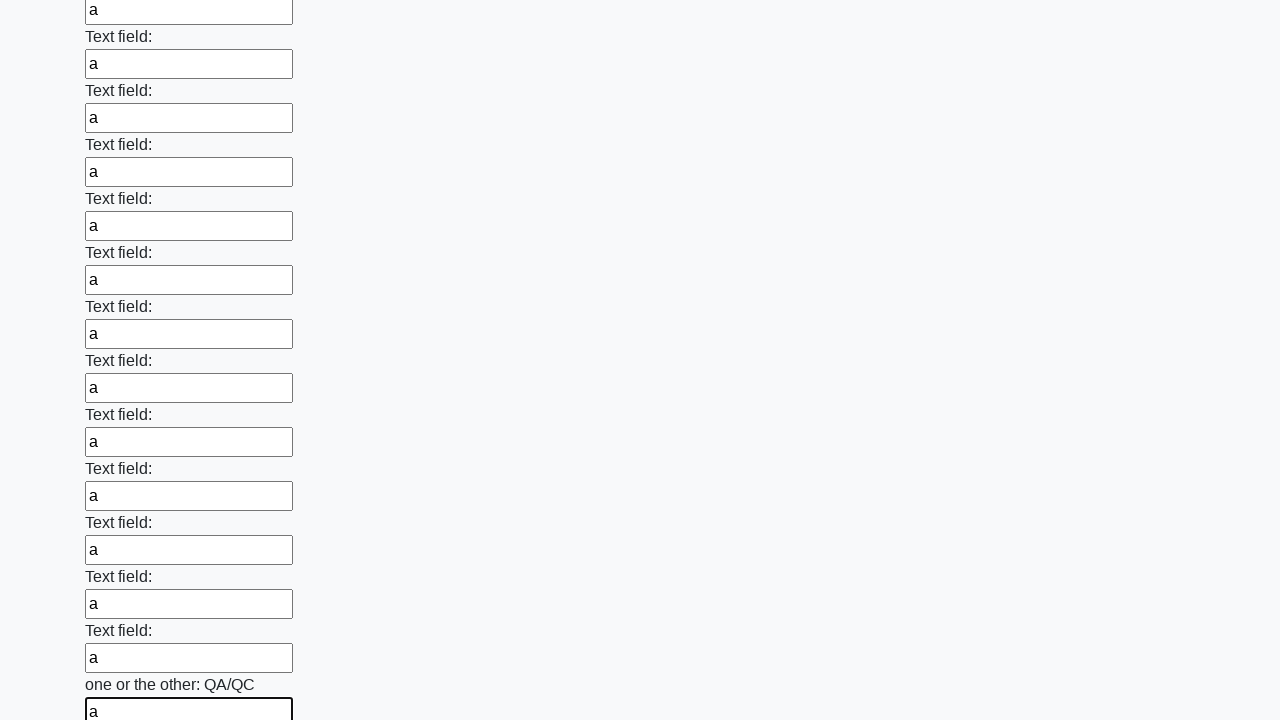

Filled input field with text 'a' on input >> nth=88
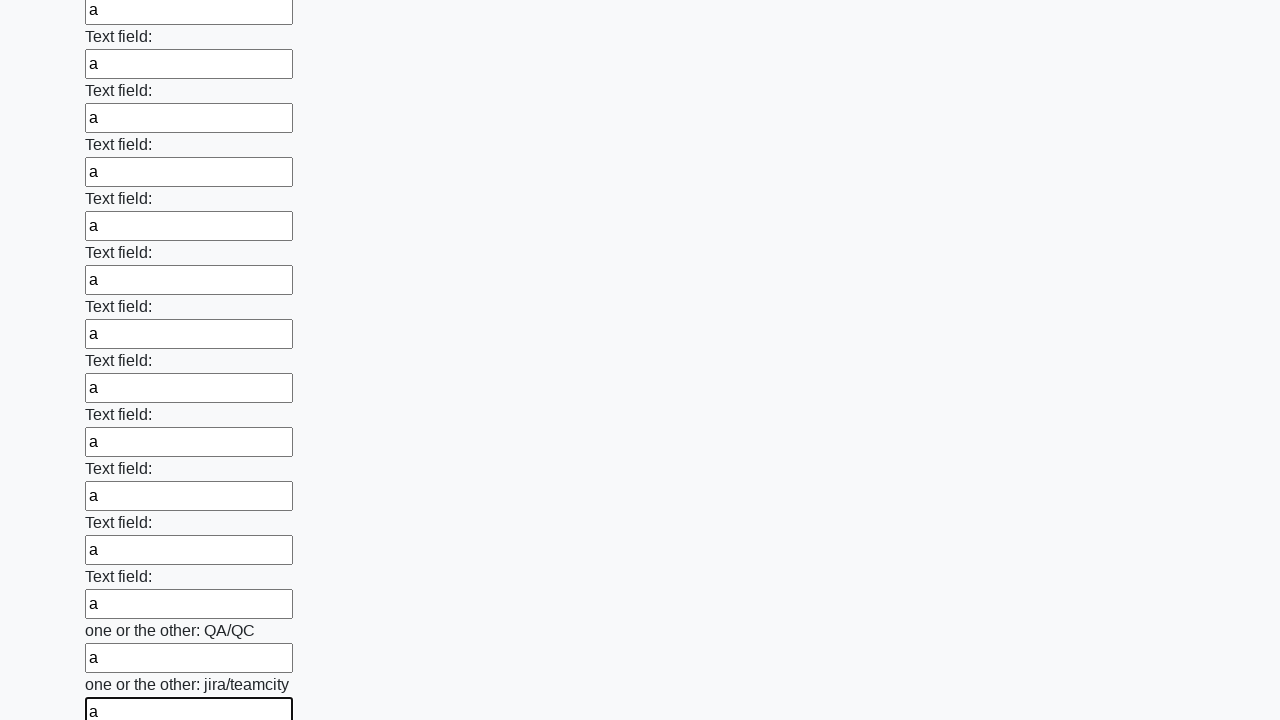

Filled input field with text 'a' on input >> nth=89
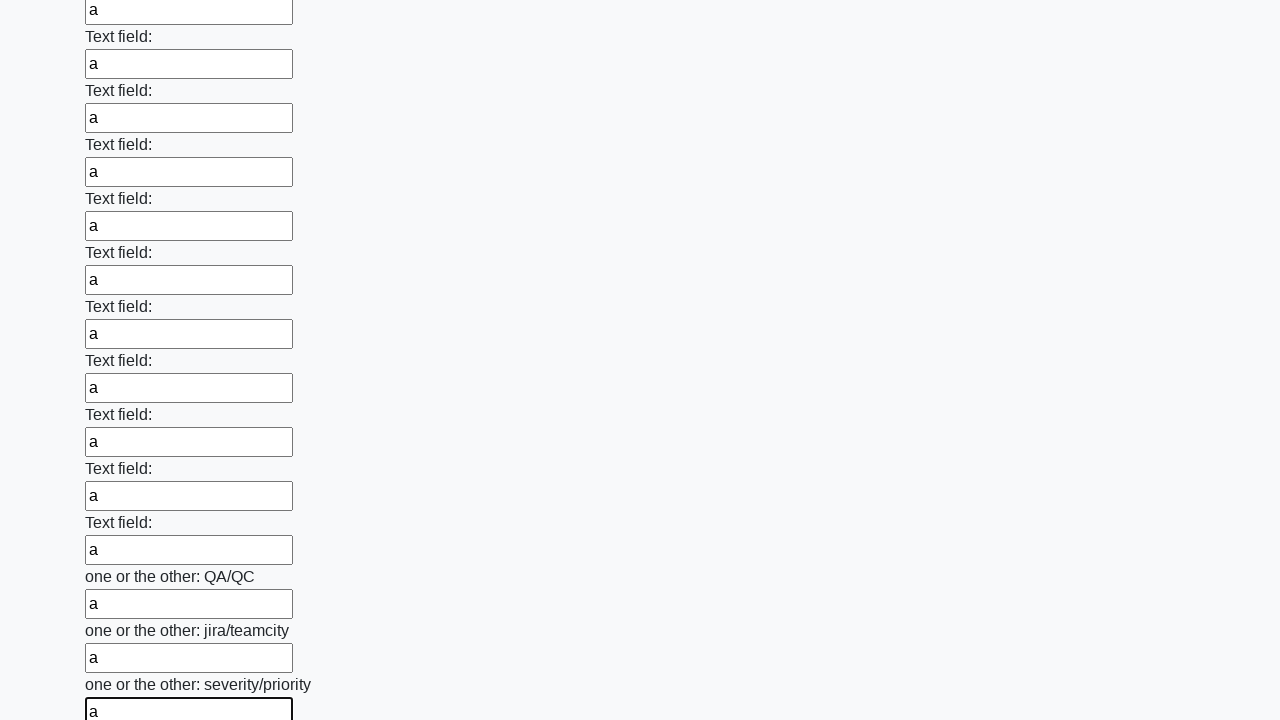

Filled input field with text 'a' on input >> nth=90
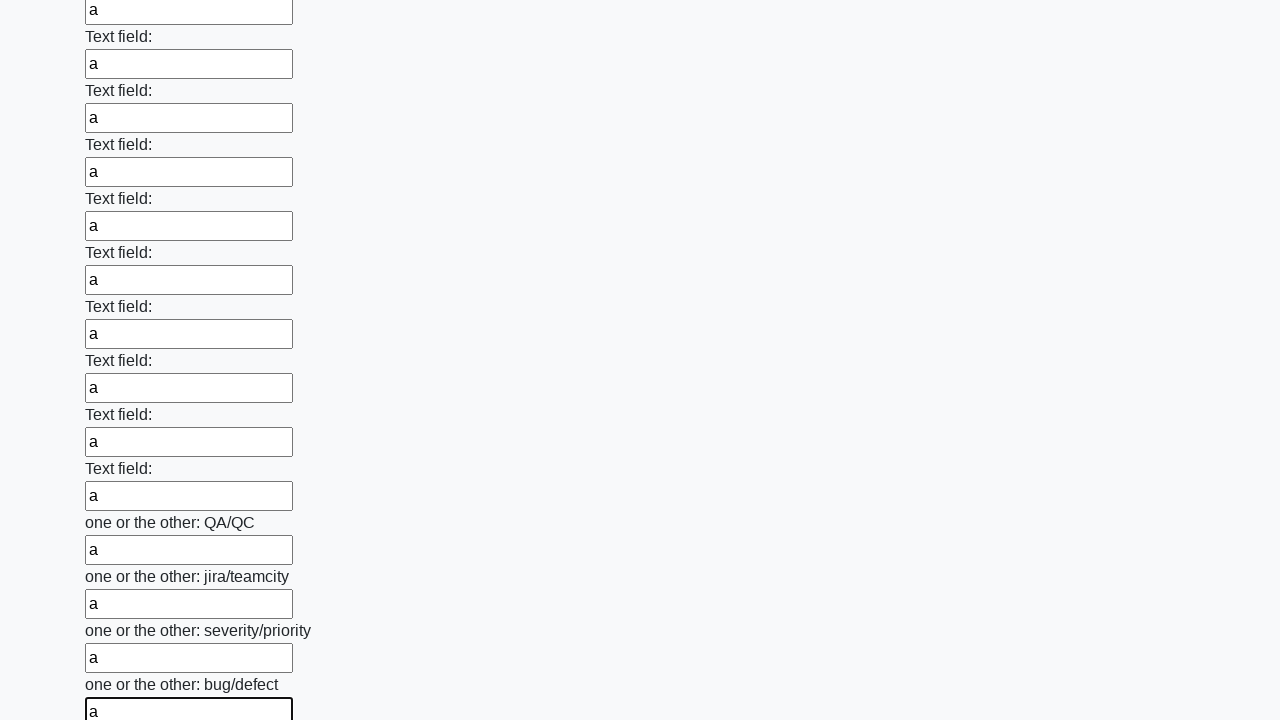

Filled input field with text 'a' on input >> nth=91
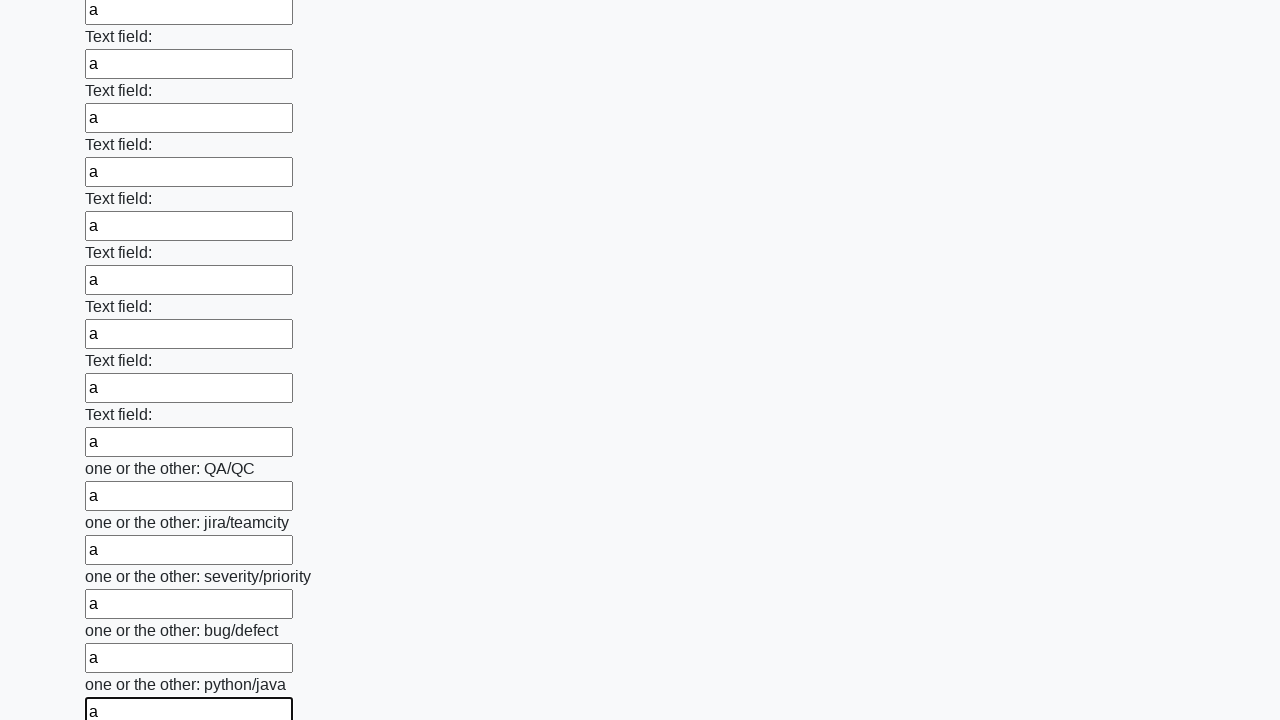

Filled input field with text 'a' on input >> nth=92
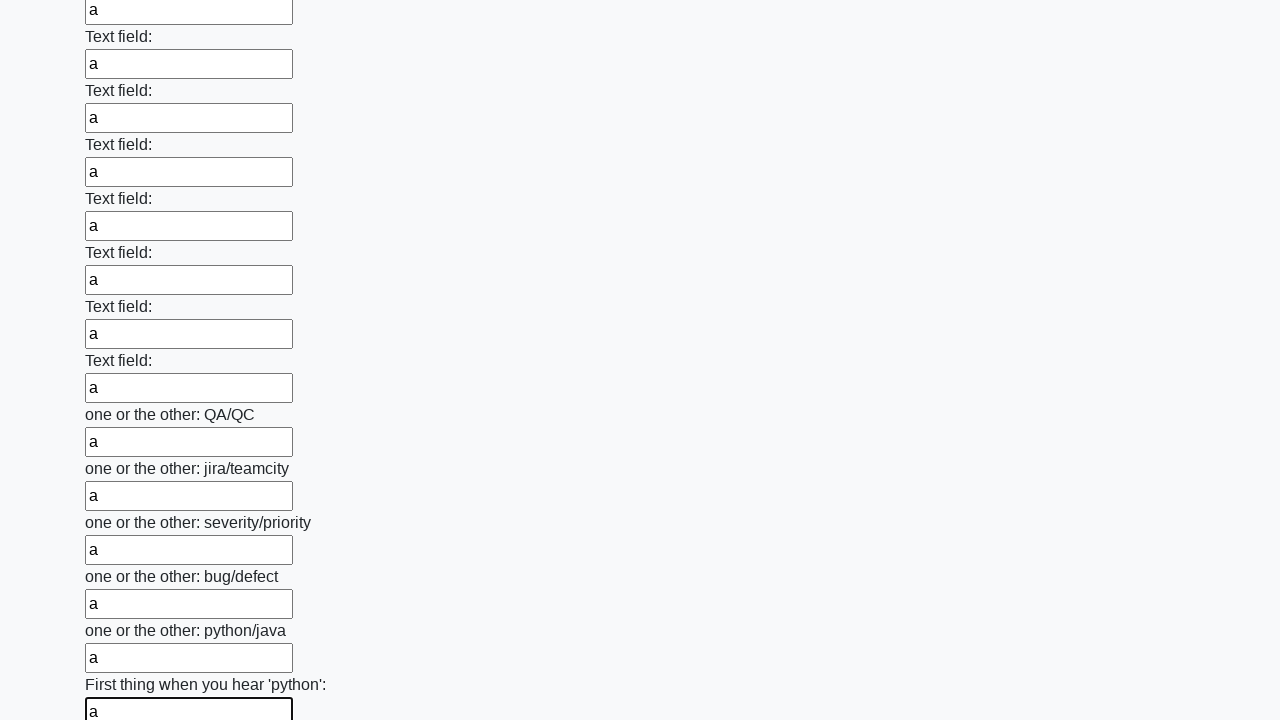

Filled input field with text 'a' on input >> nth=93
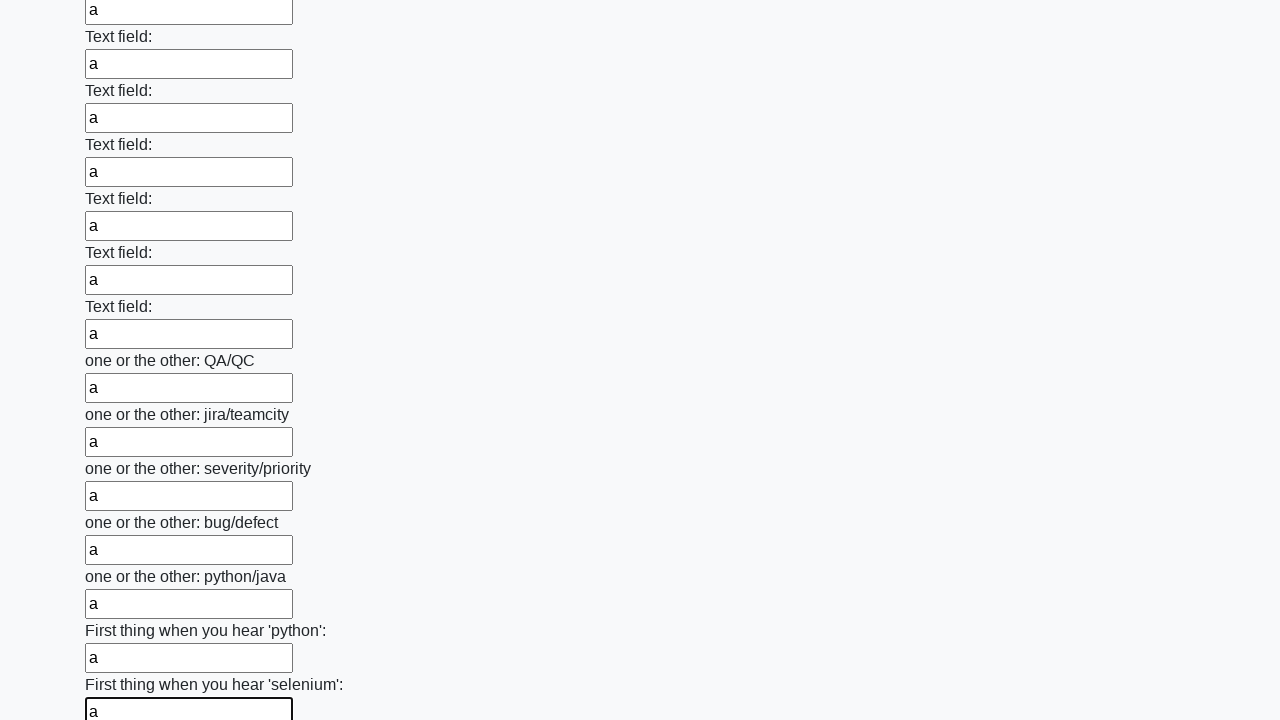

Filled input field with text 'a' on input >> nth=94
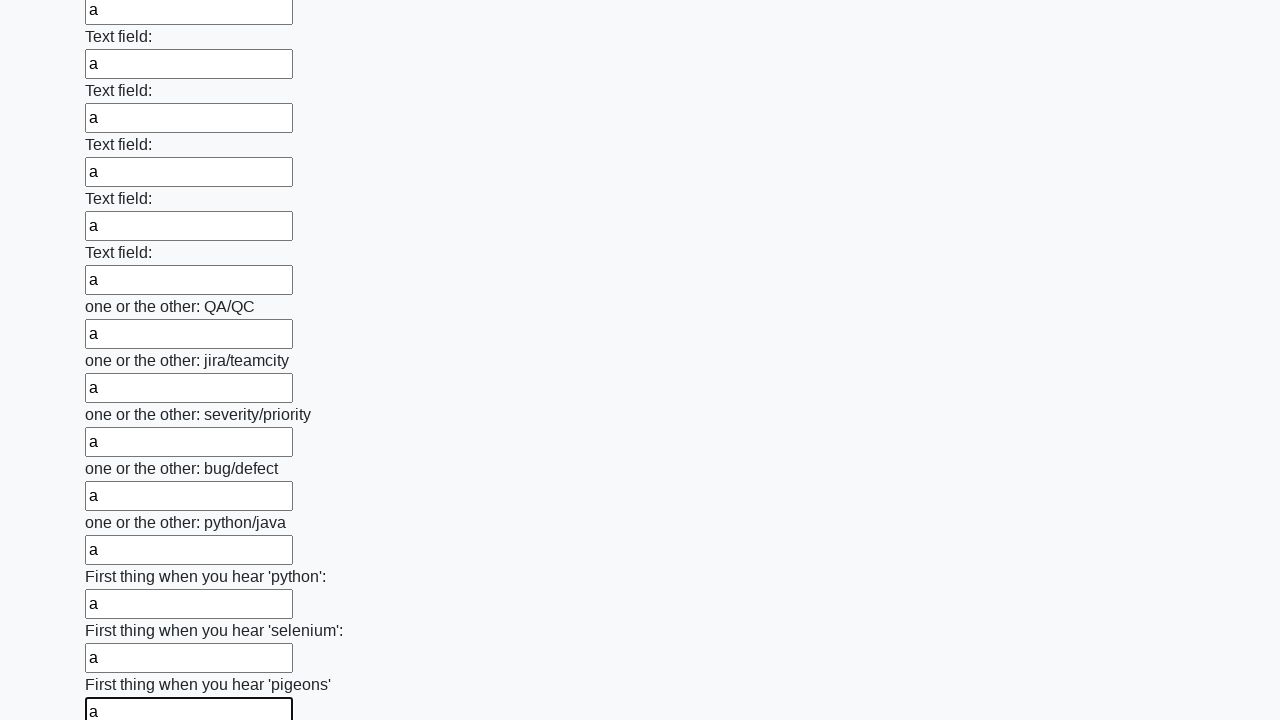

Filled input field with text 'a' on input >> nth=95
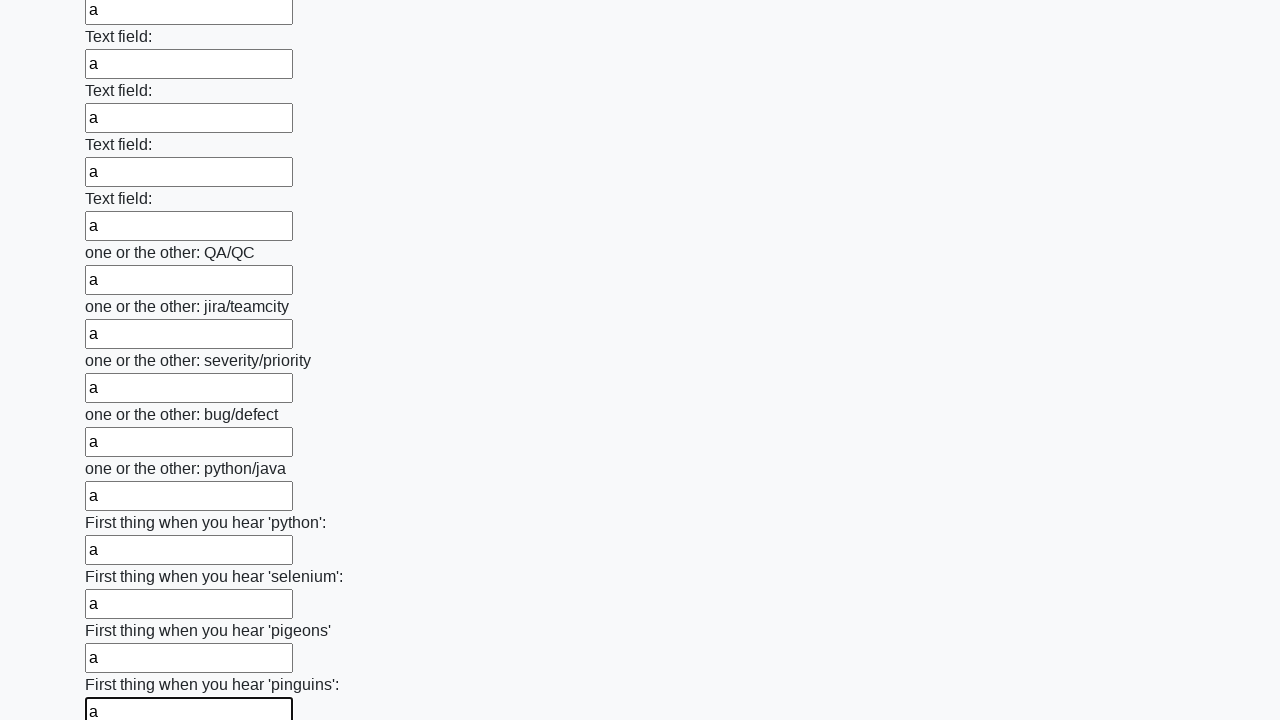

Filled input field with text 'a' on input >> nth=96
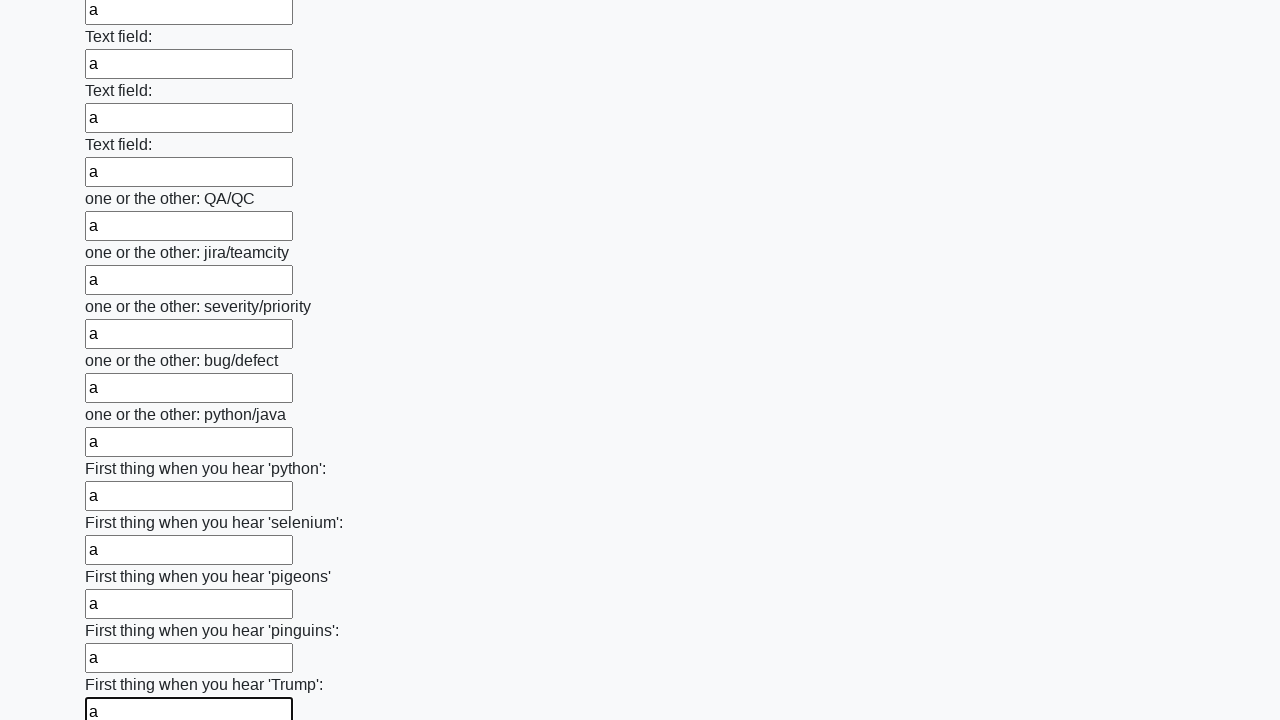

Filled input field with text 'a' on input >> nth=97
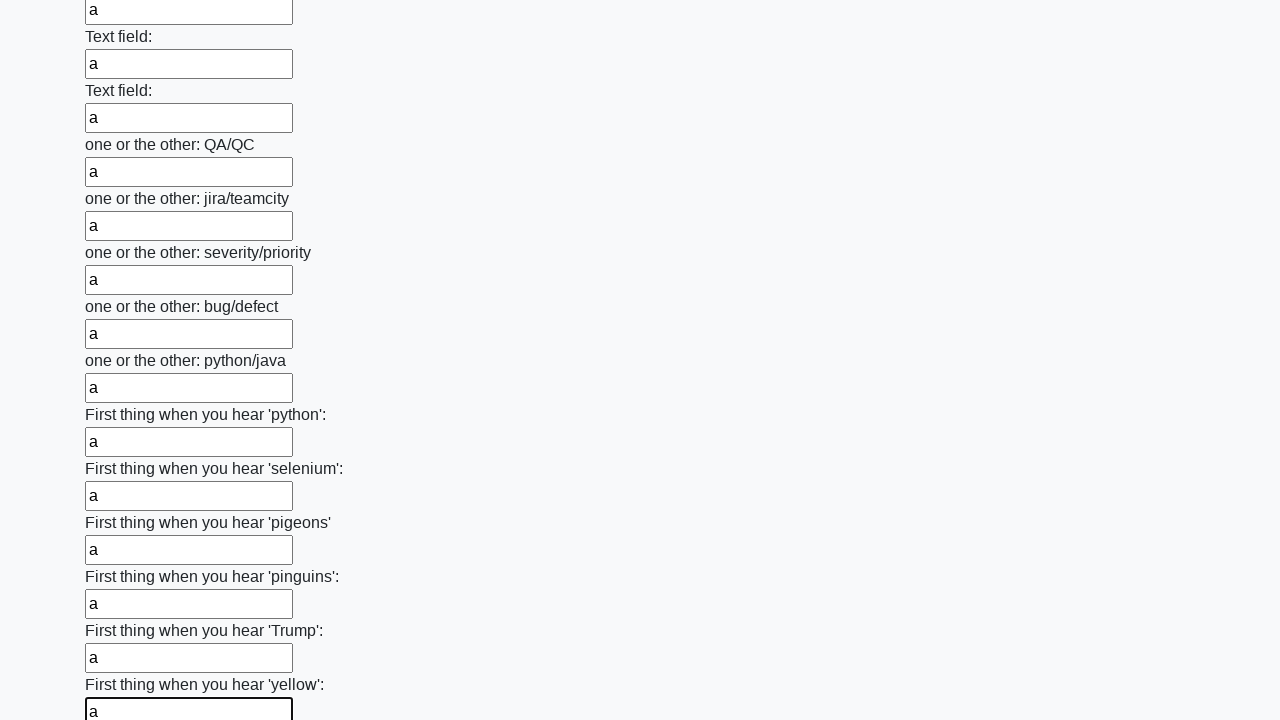

Filled input field with text 'a' on input >> nth=98
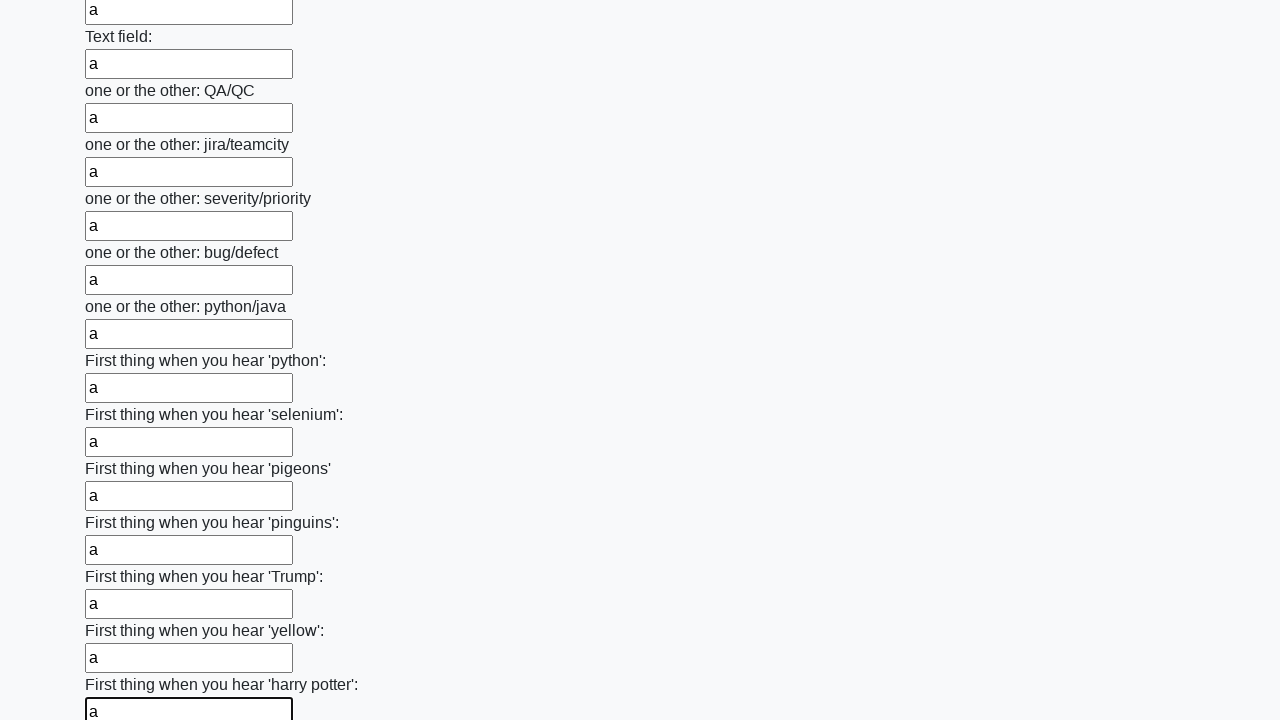

Filled input field with text 'a' on input >> nth=99
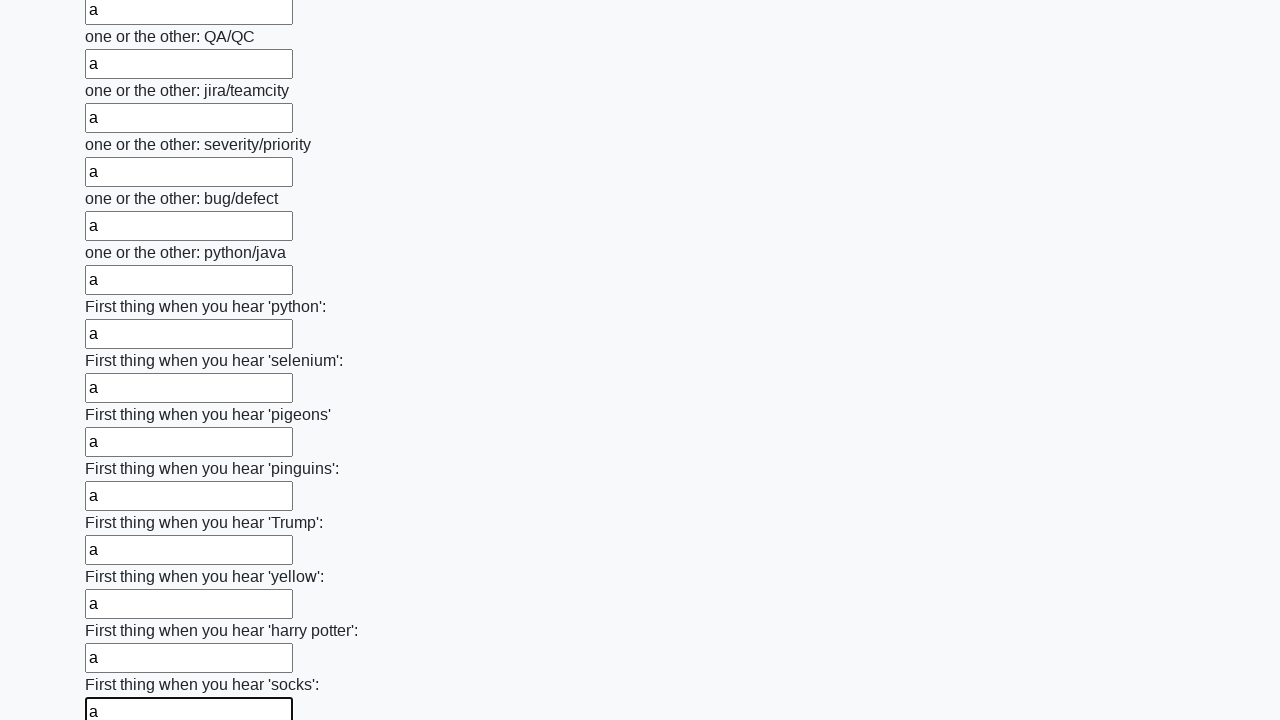

Clicked the submit button at (123, 611) on button.btn
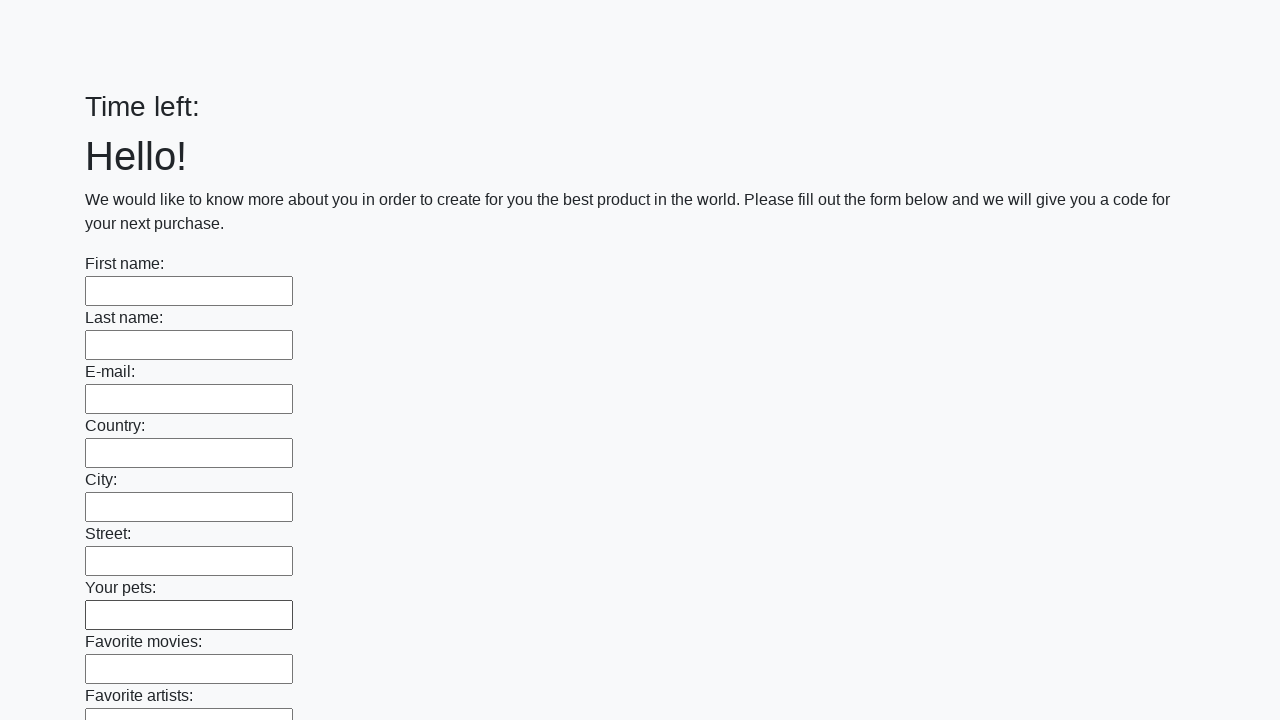

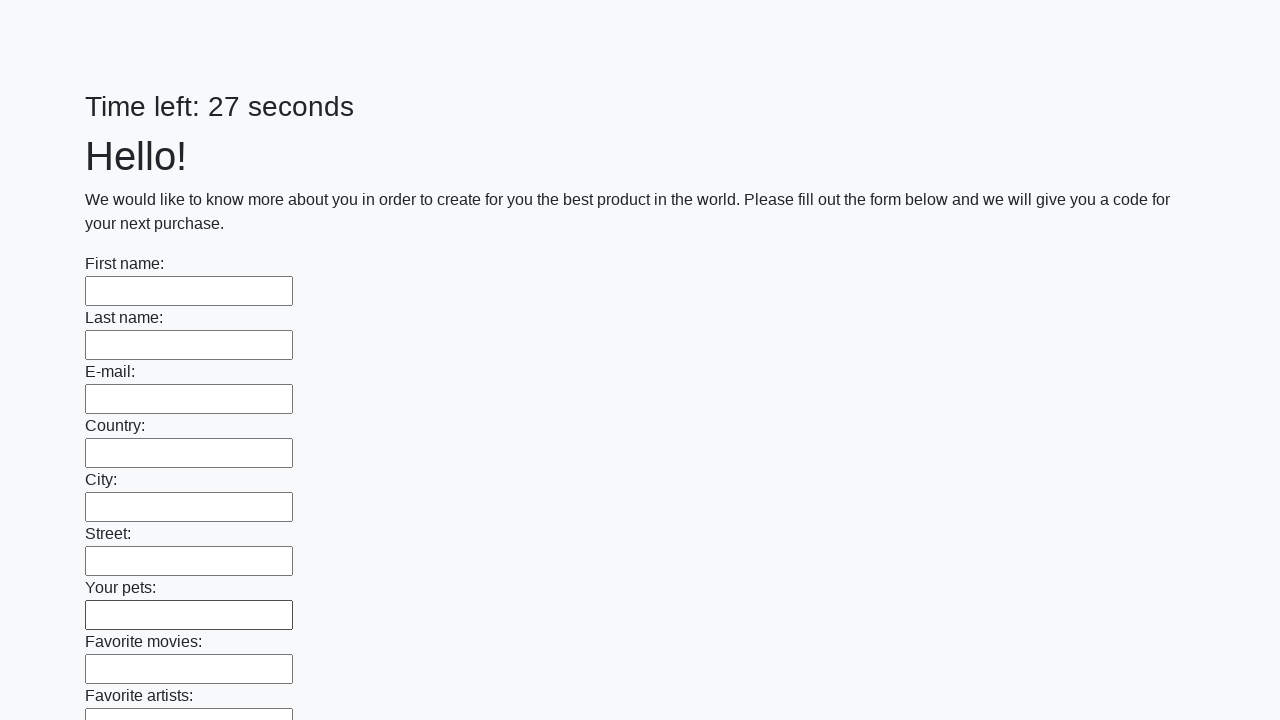